Tests all footer links by clicking each one and navigating back to verify navigation functionality

Starting URL: https://naveenautomationlabs.com/opencart/index.php?route=account/login

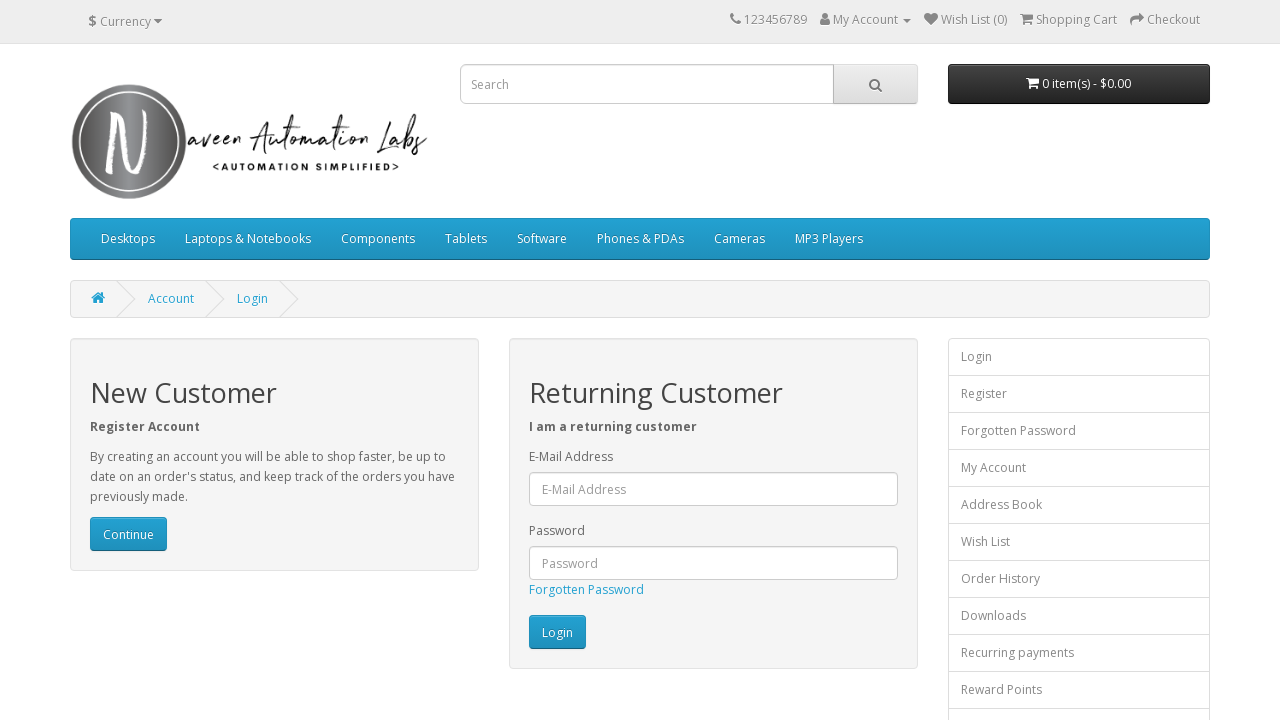

Located all footer links
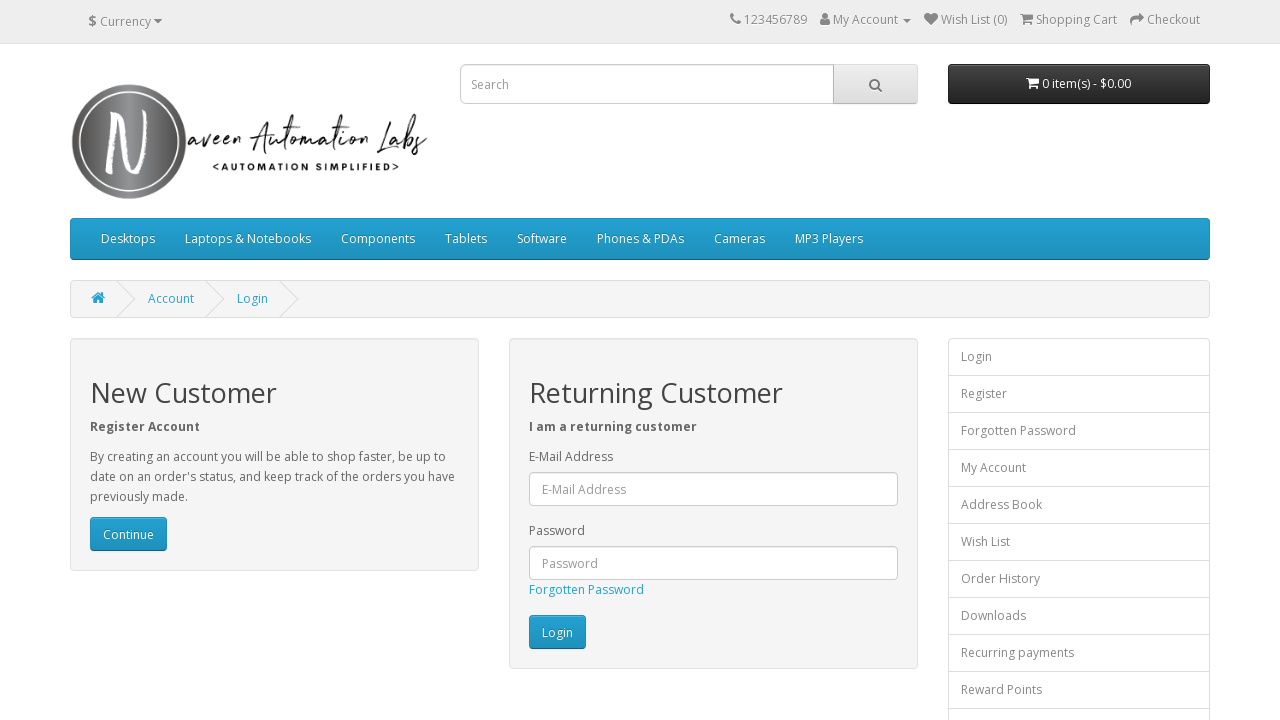

Found 16 footer links to test
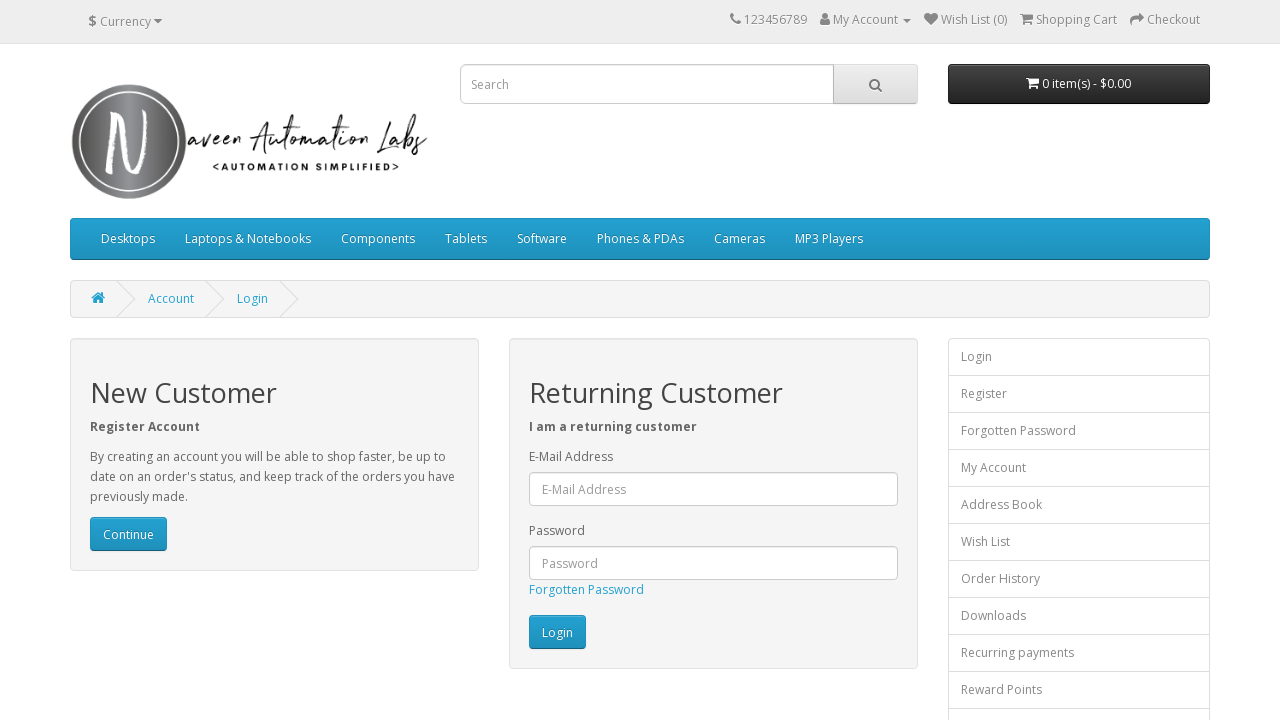

Re-queried footer links (iteration 1/16)
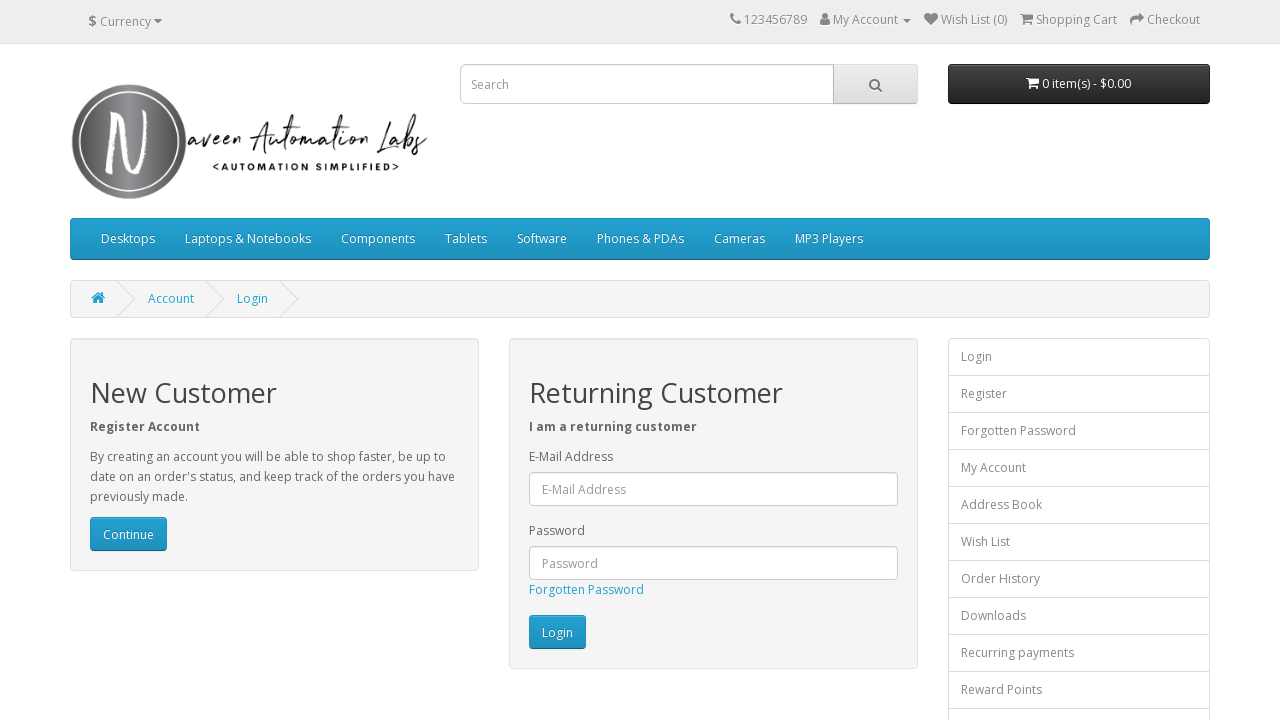

Clicked footer link 1 at (96, 548) on xpath=//footer//a >> nth=0
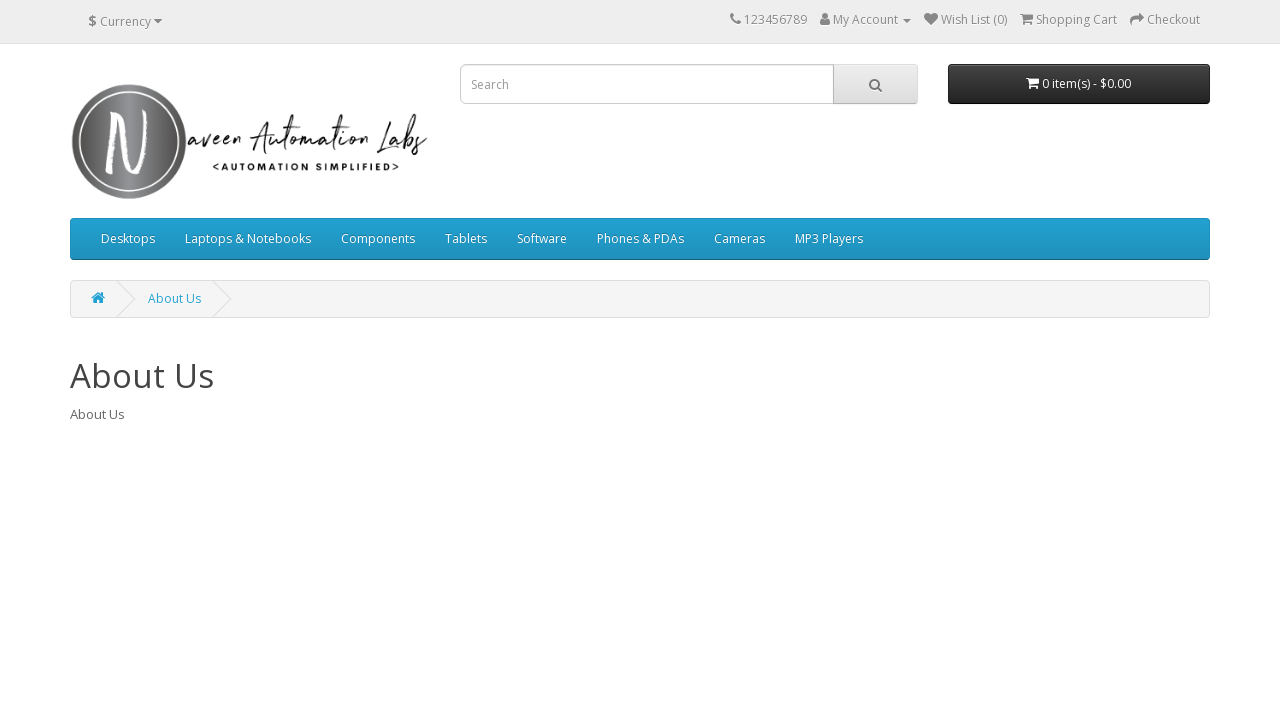

Page loaded after clicking footer link 1
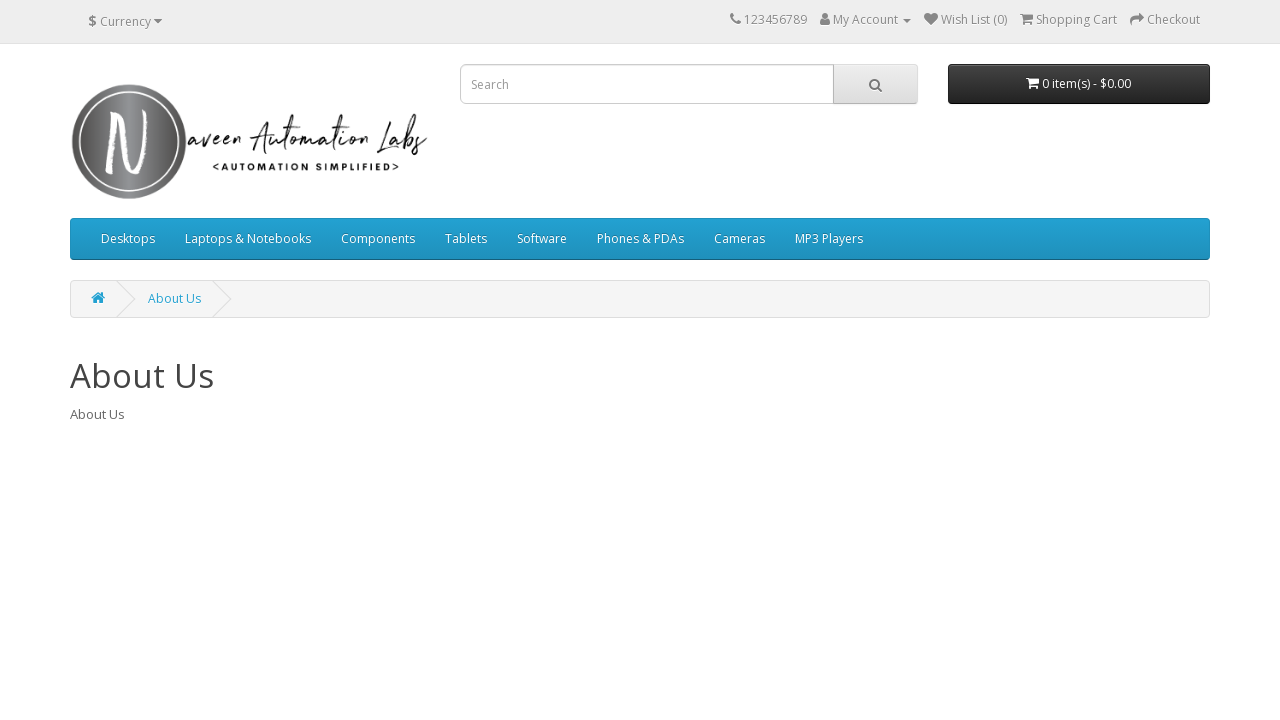

Navigated back from footer link 1
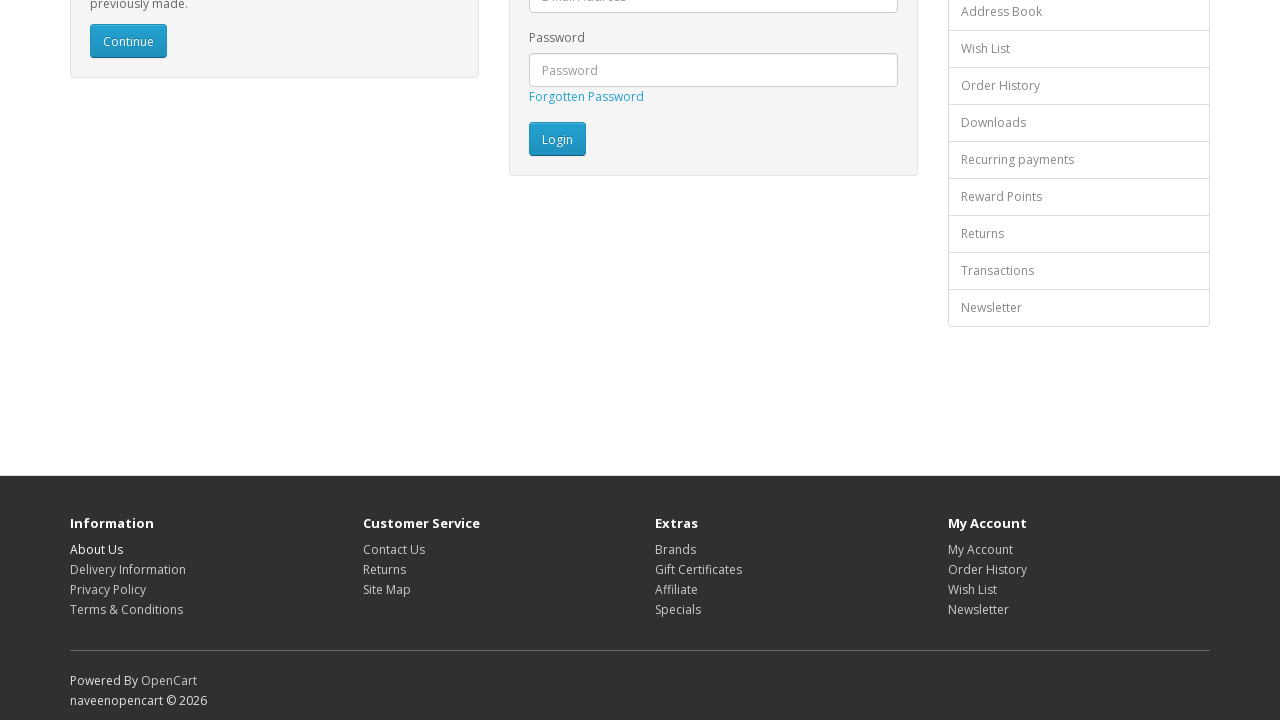

Login page reloaded after navigation back (iteration 1/16)
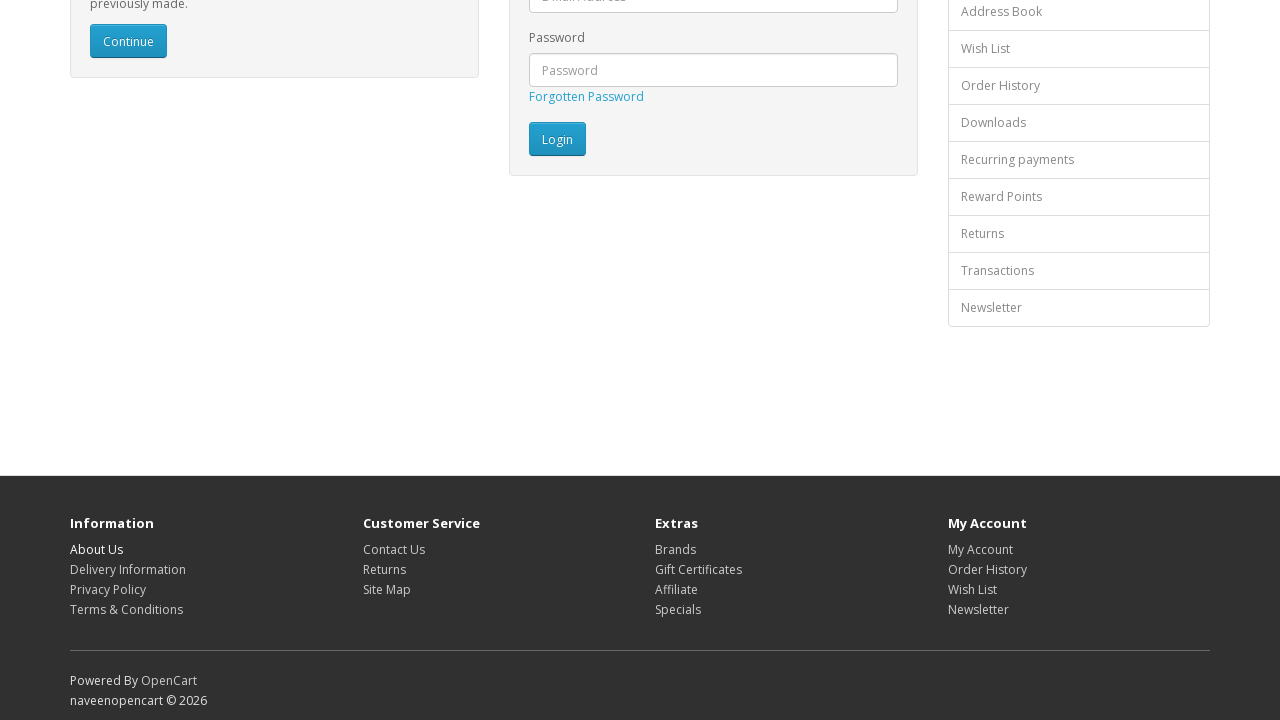

Re-queried footer links (iteration 2/16)
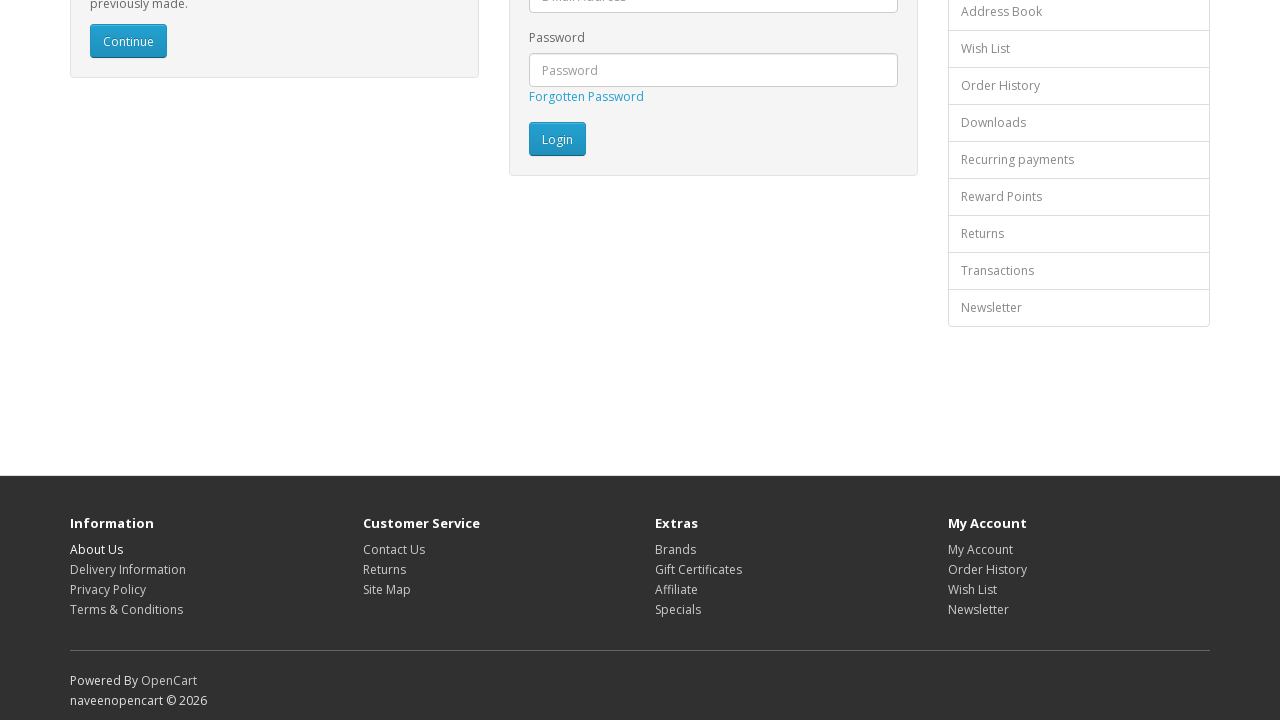

Clicked footer link 2 at (128, 569) on xpath=//footer//a >> nth=1
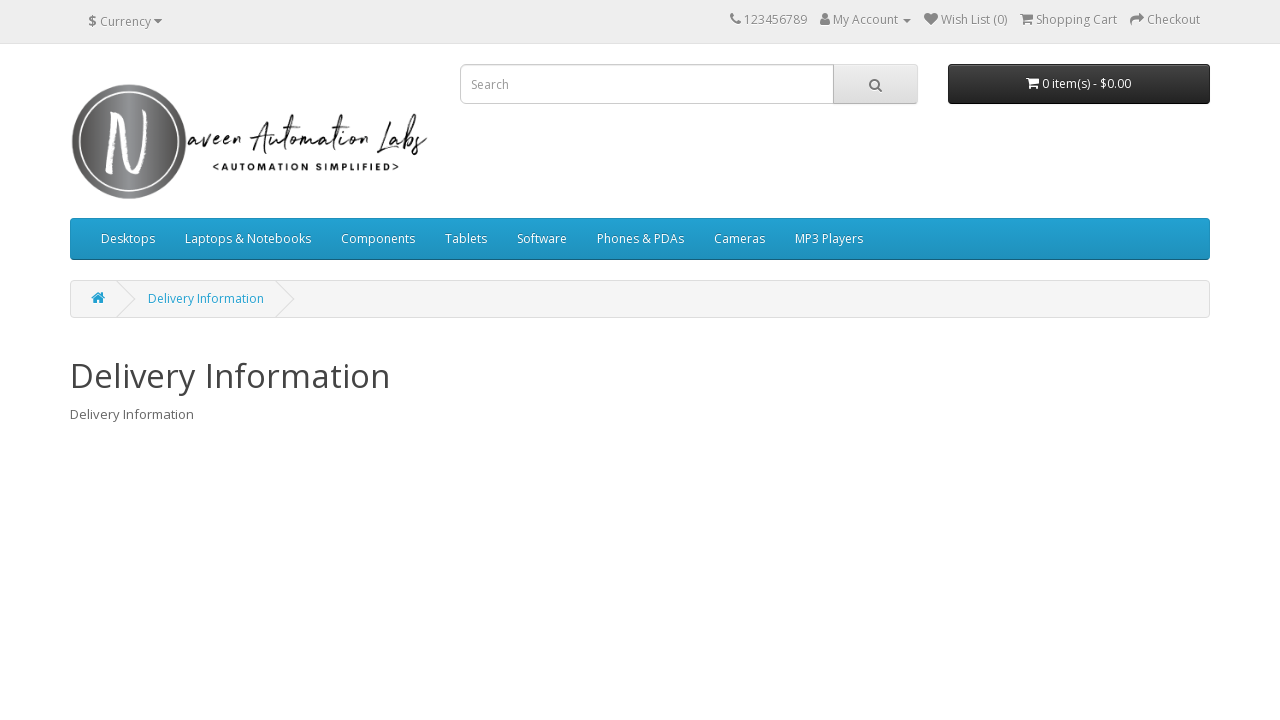

Page loaded after clicking footer link 2
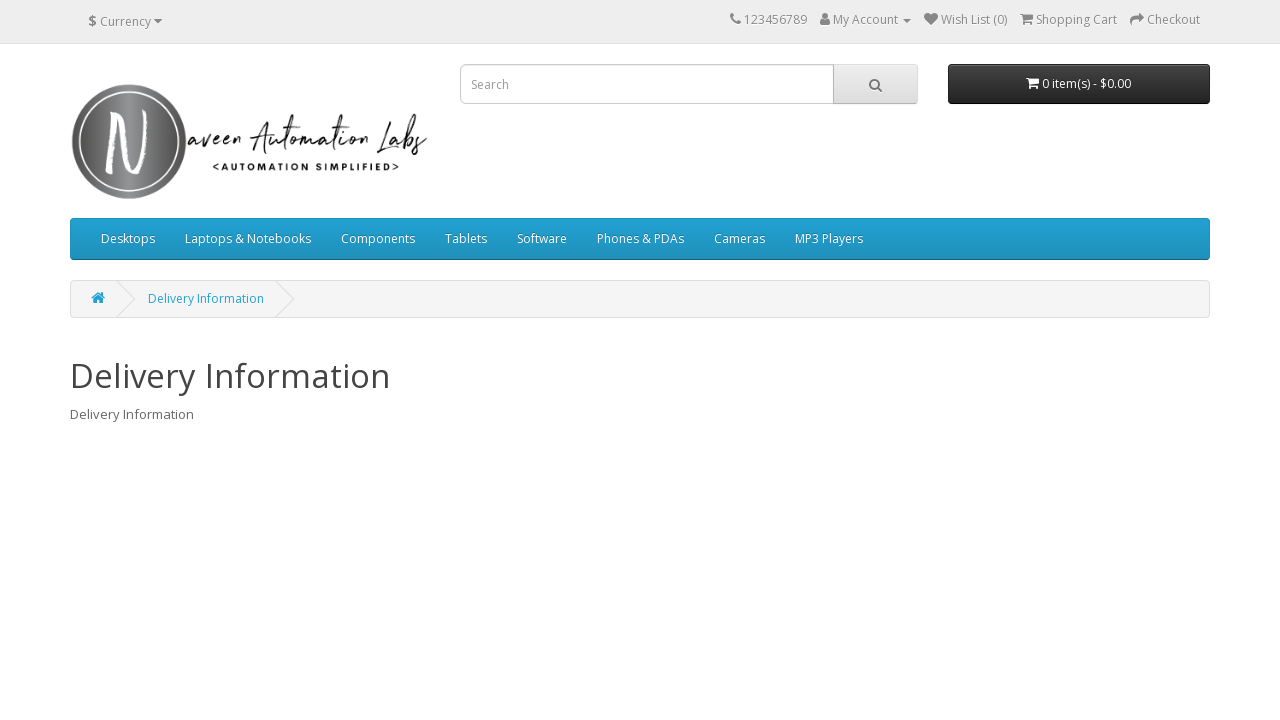

Navigated back from footer link 2
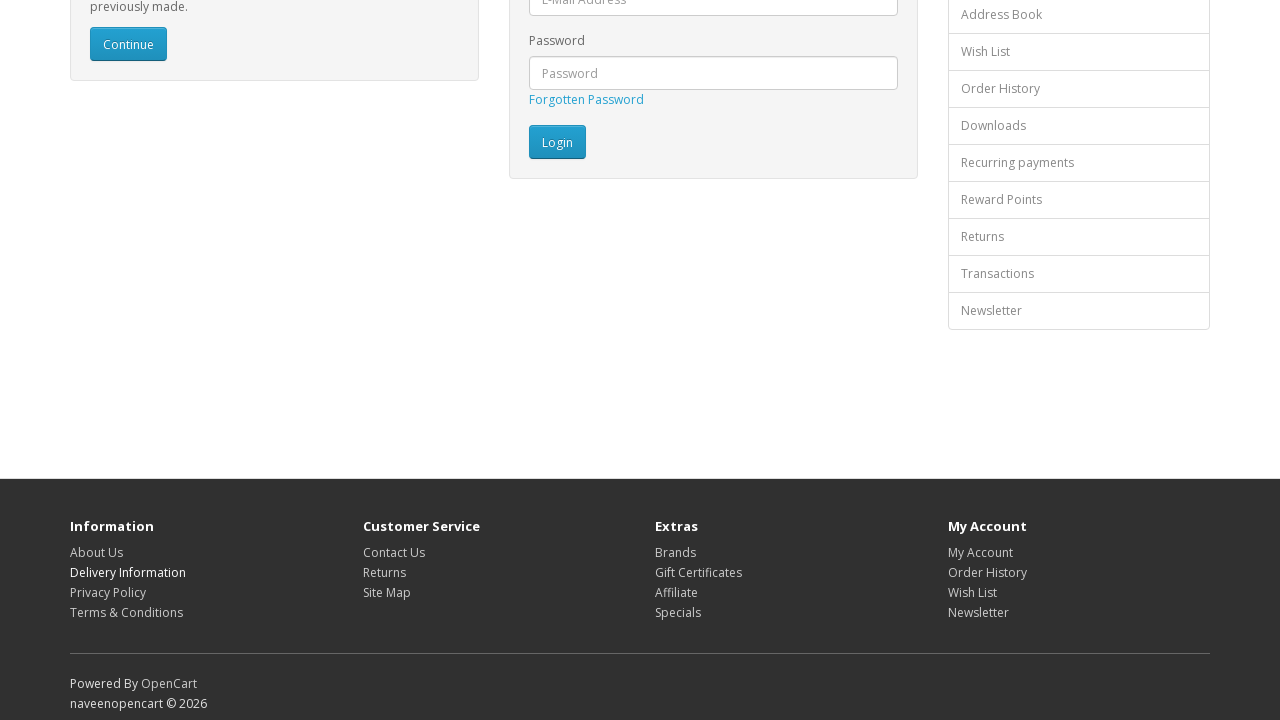

Login page reloaded after navigation back (iteration 2/16)
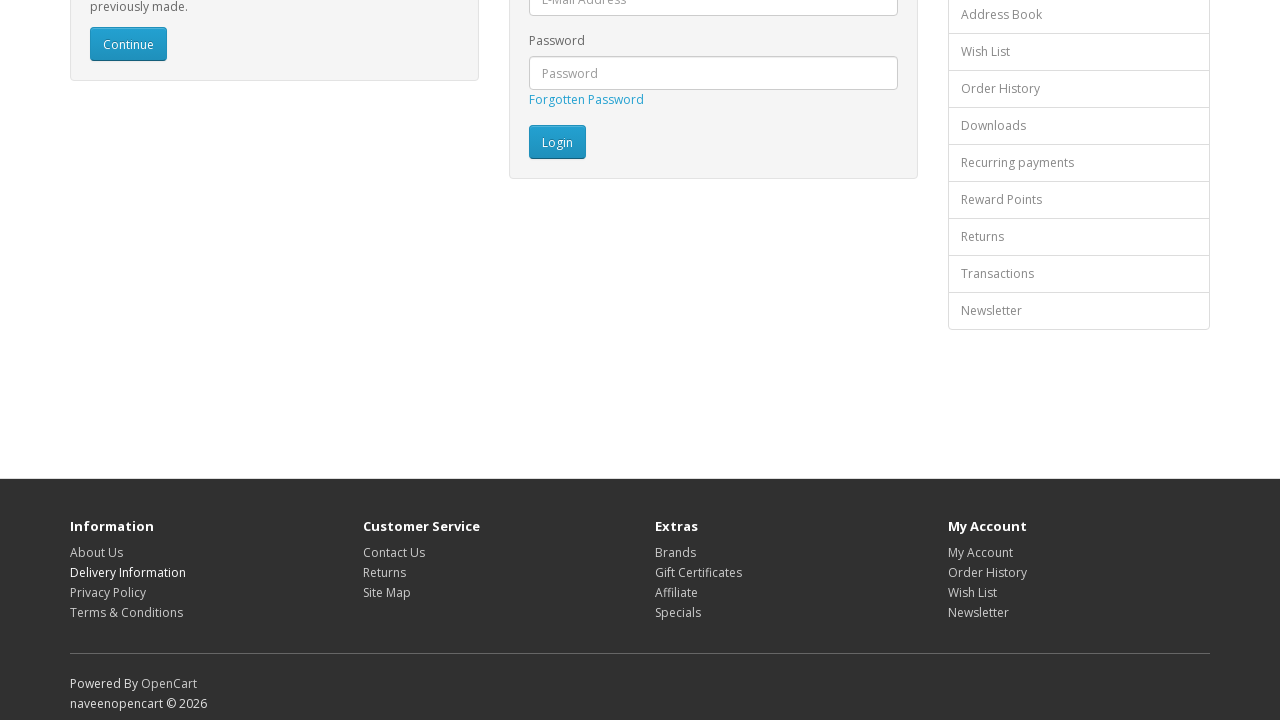

Re-queried footer links (iteration 3/16)
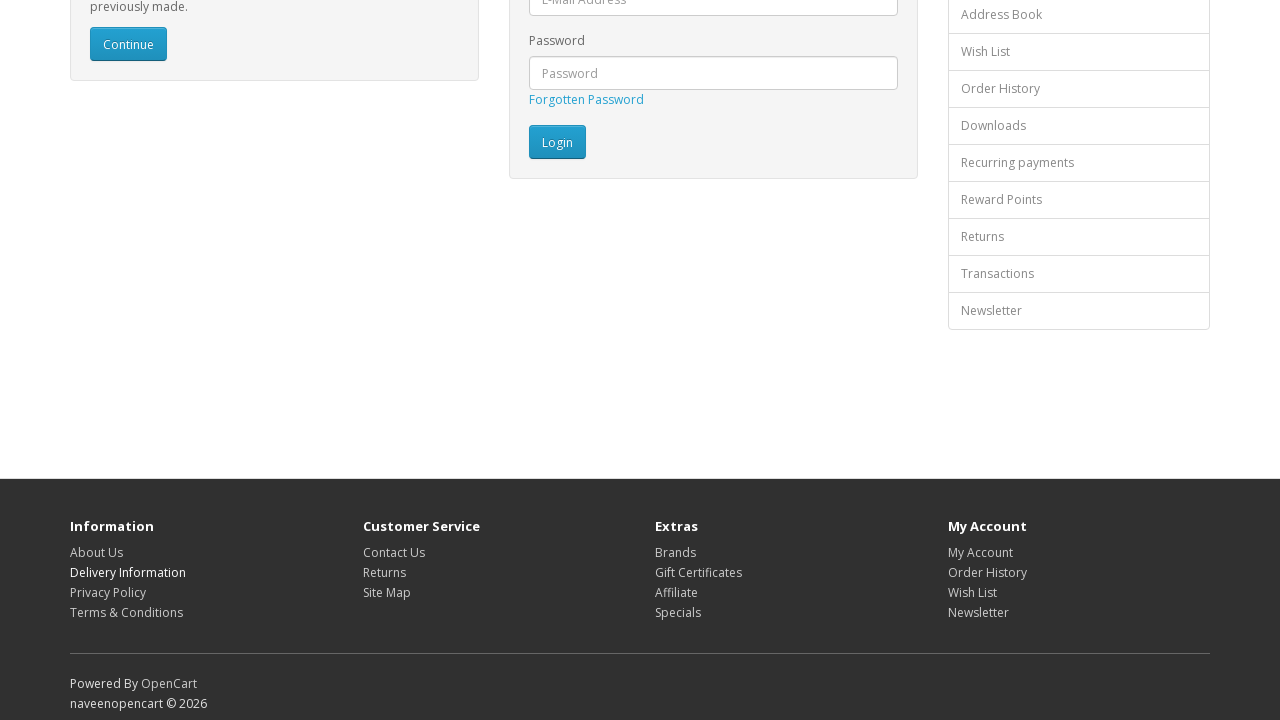

Clicked footer link 3 at (108, 592) on xpath=//footer//a >> nth=2
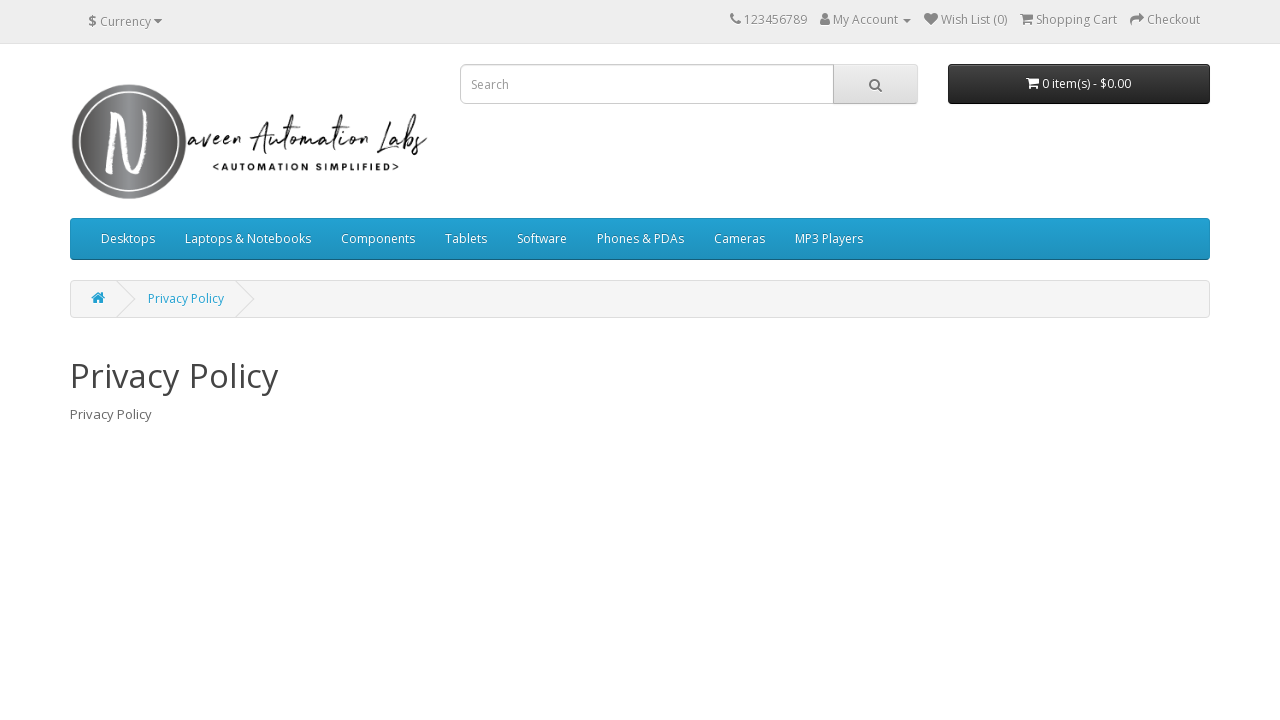

Page loaded after clicking footer link 3
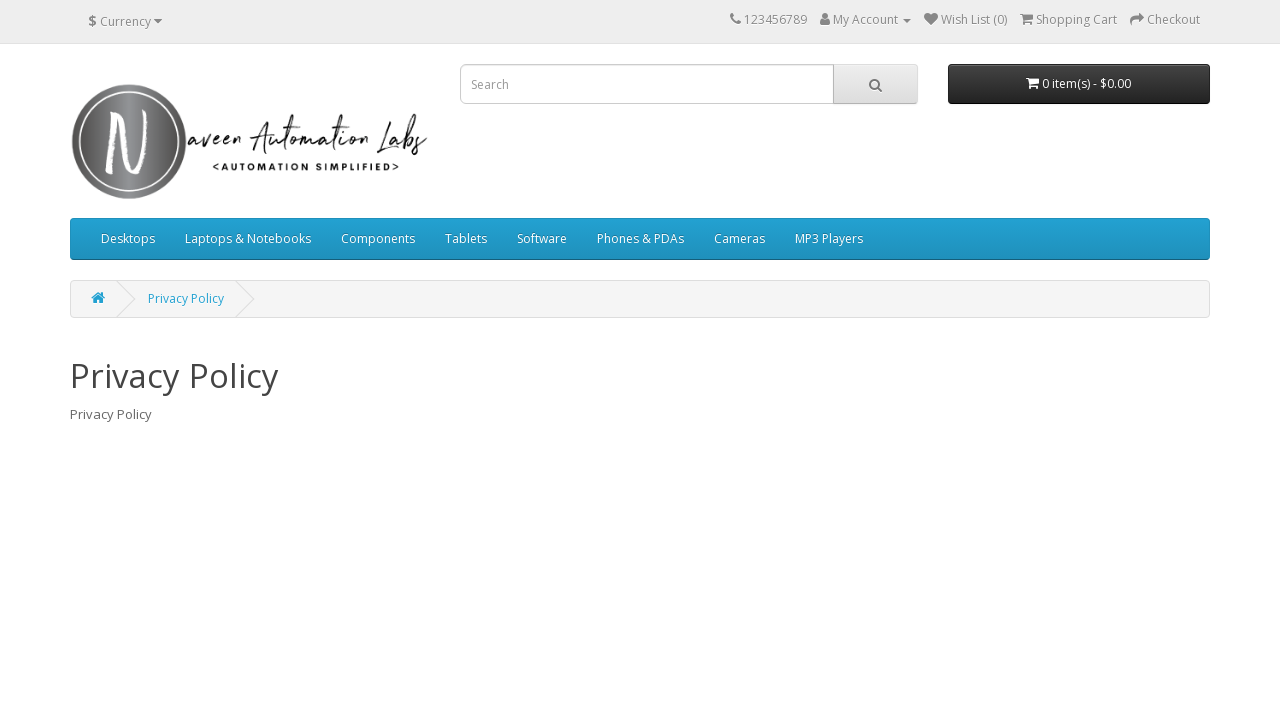

Navigated back from footer link 3
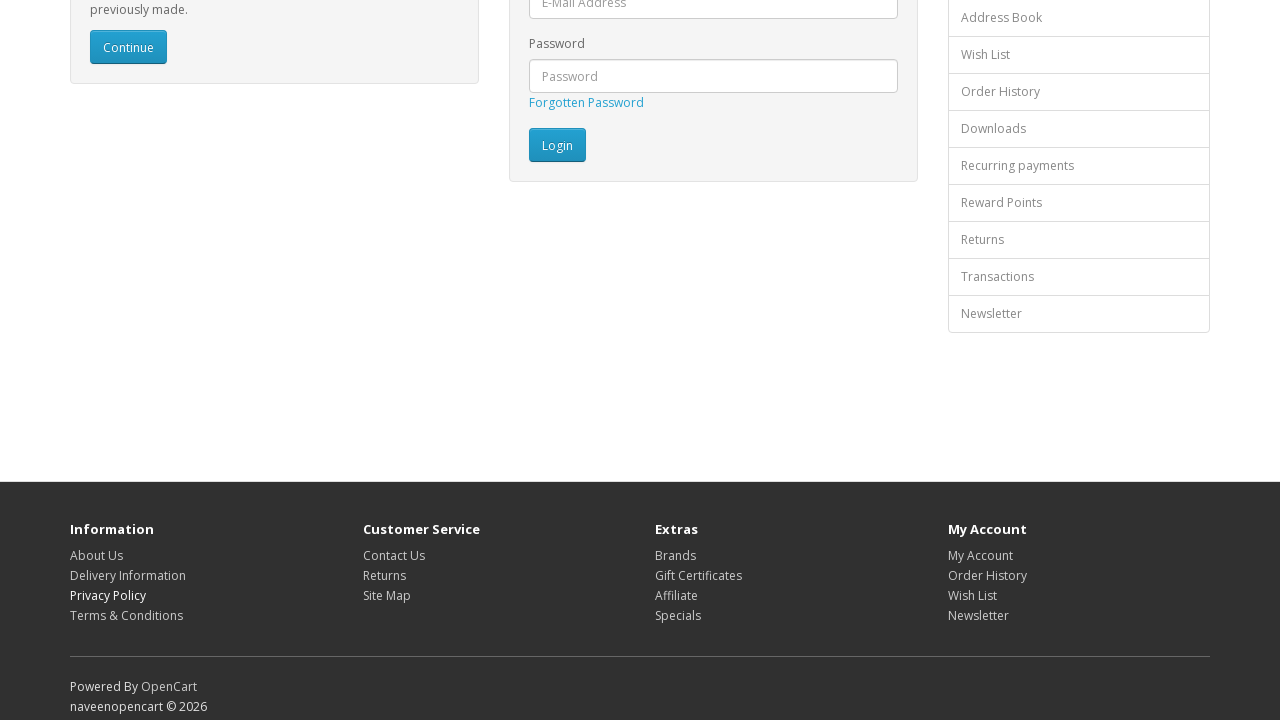

Login page reloaded after navigation back (iteration 3/16)
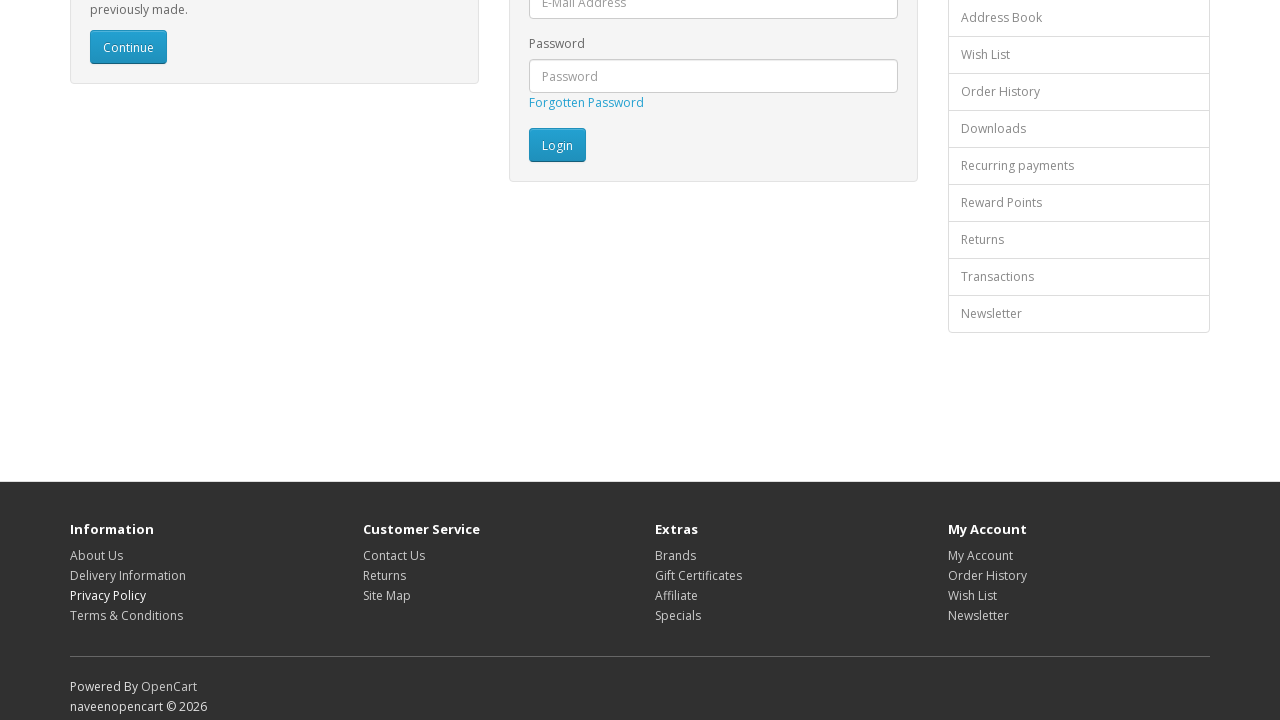

Re-queried footer links (iteration 4/16)
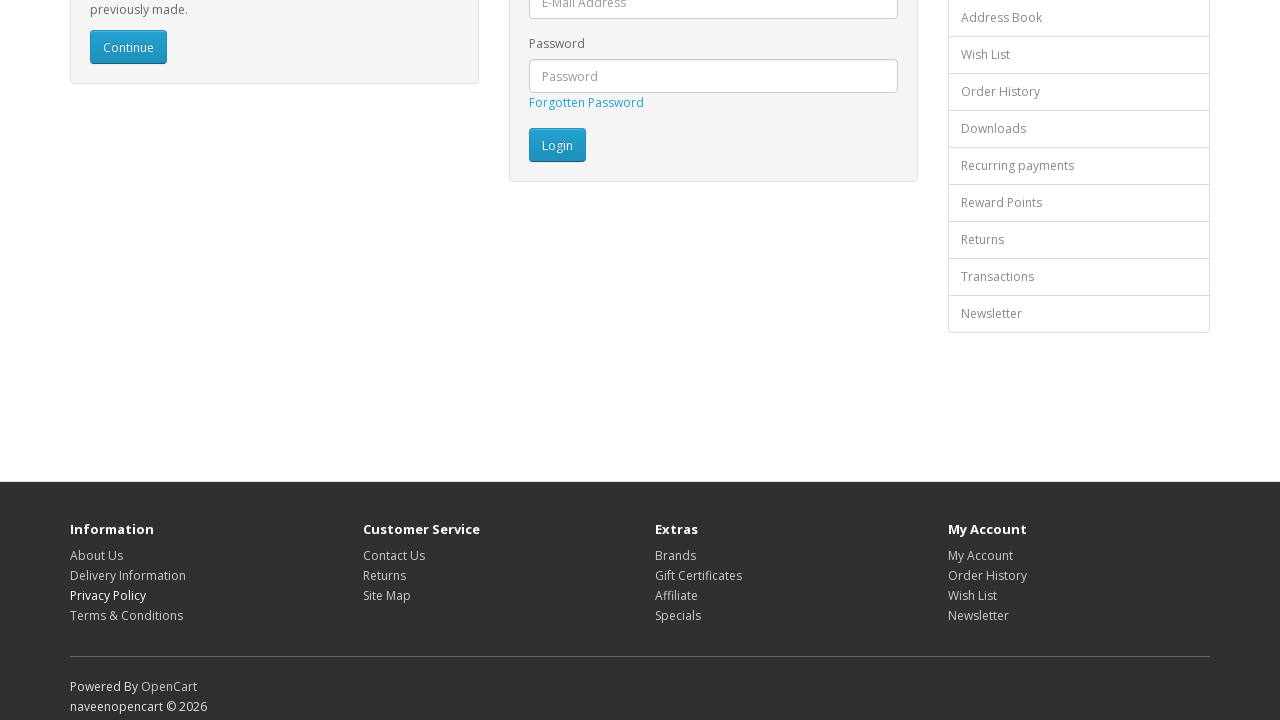

Clicked footer link 4 at (126, 615) on xpath=//footer//a >> nth=3
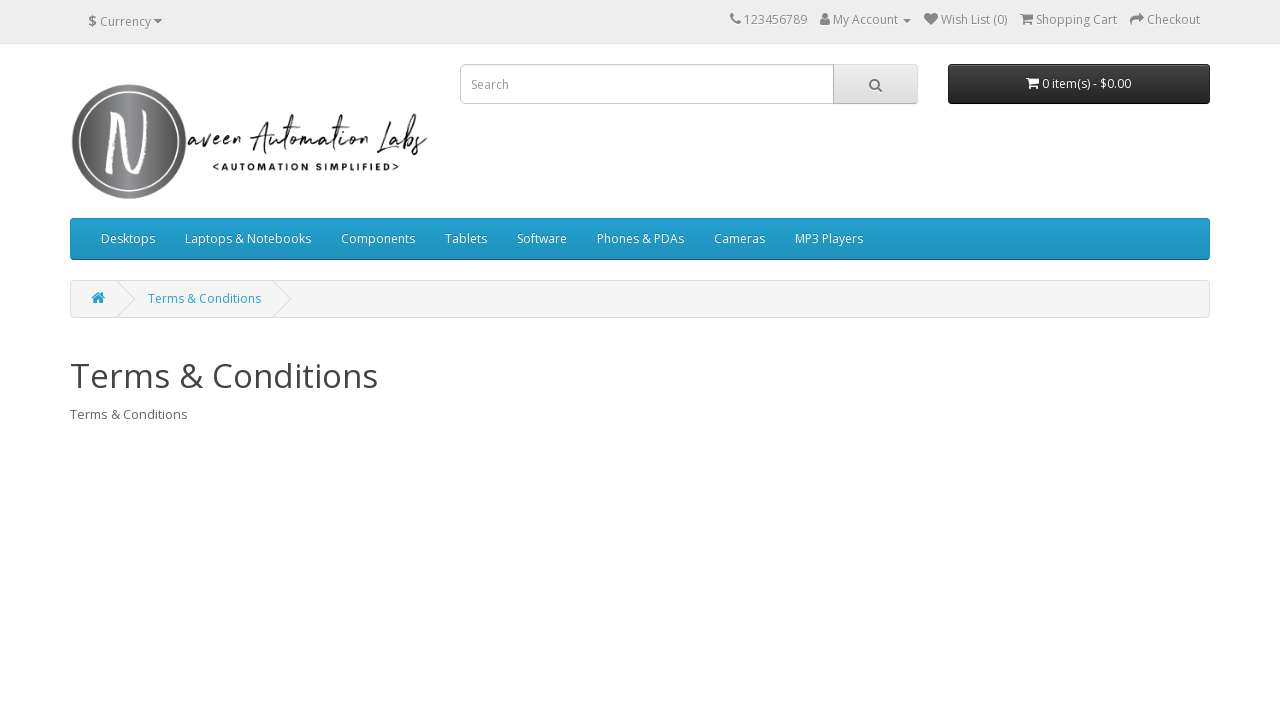

Page loaded after clicking footer link 4
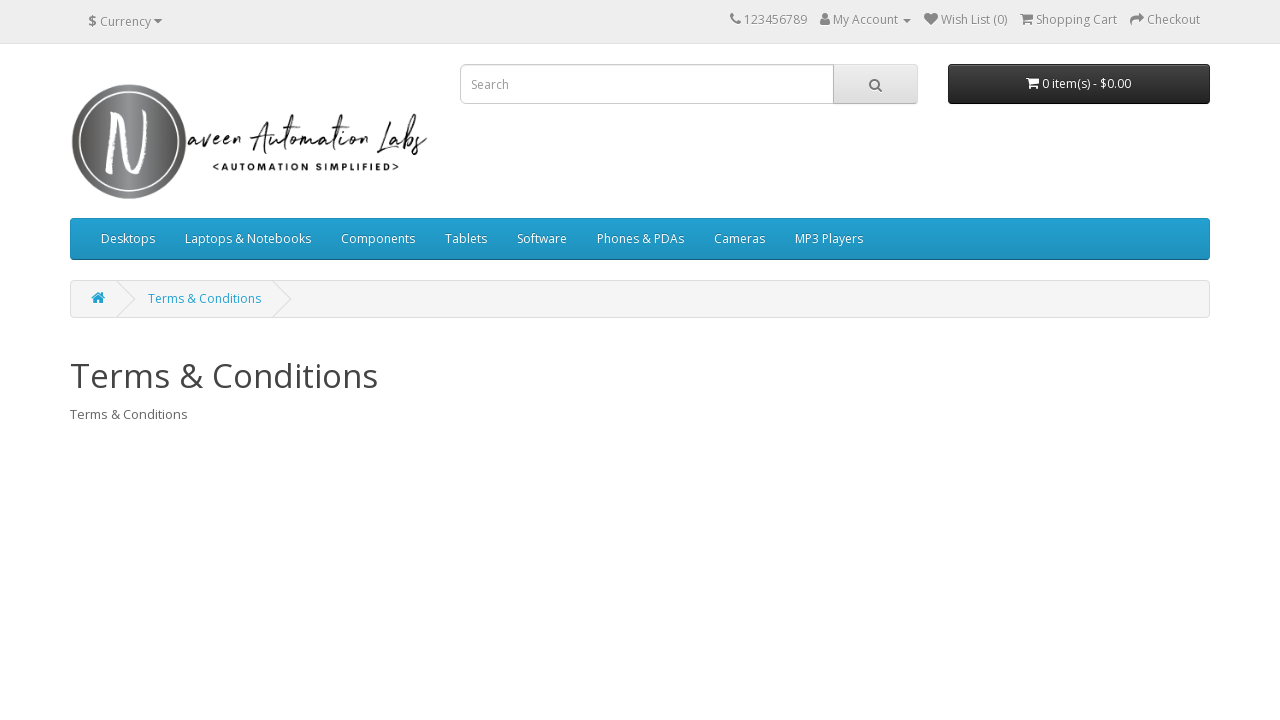

Navigated back from footer link 4
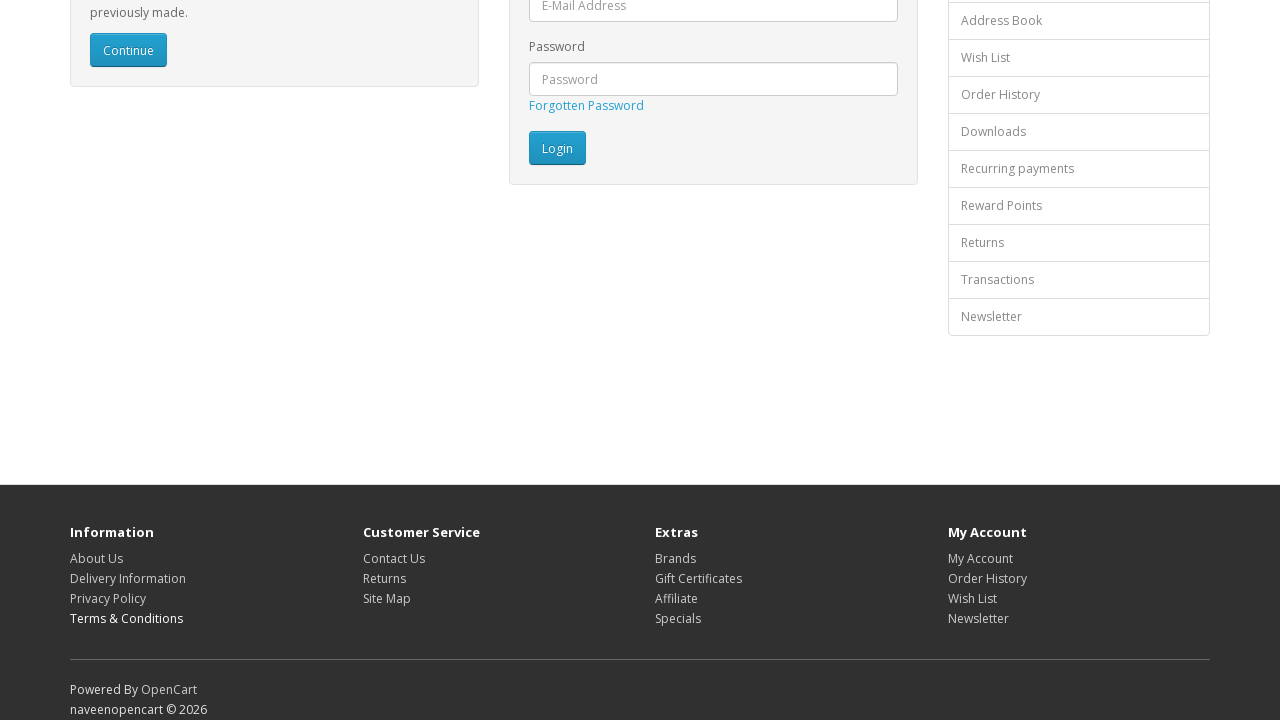

Login page reloaded after navigation back (iteration 4/16)
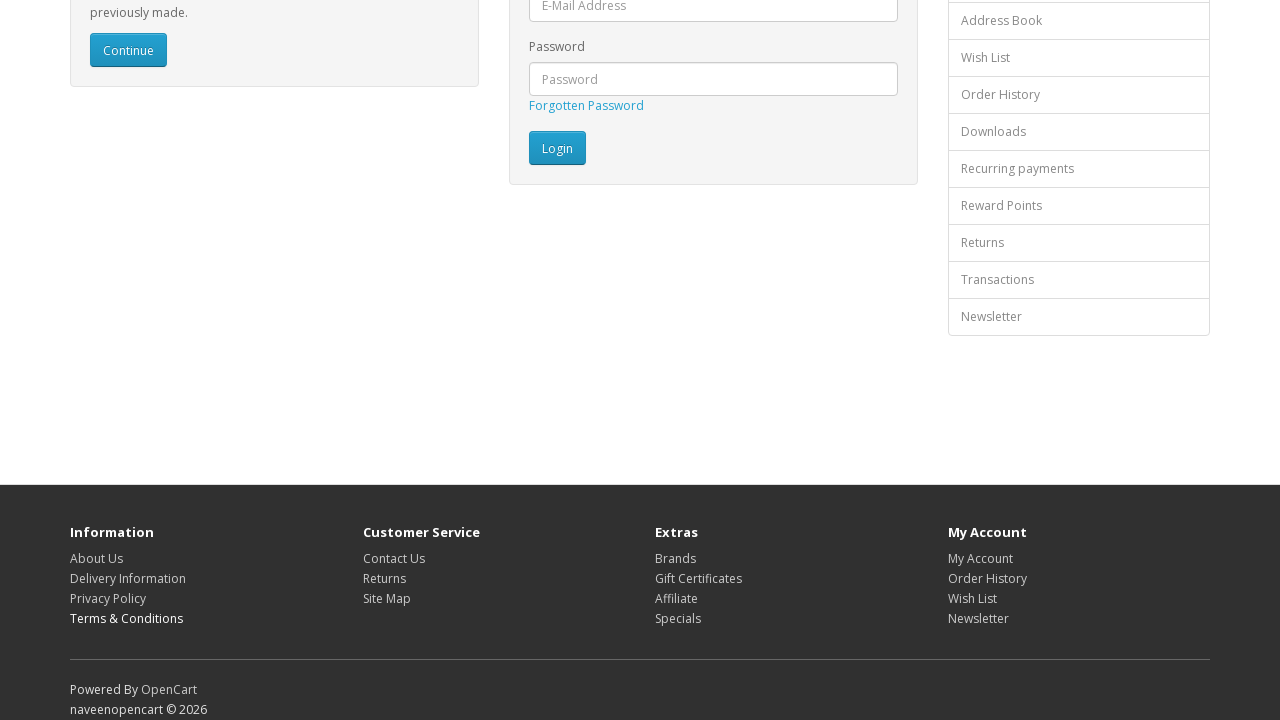

Re-queried footer links (iteration 5/16)
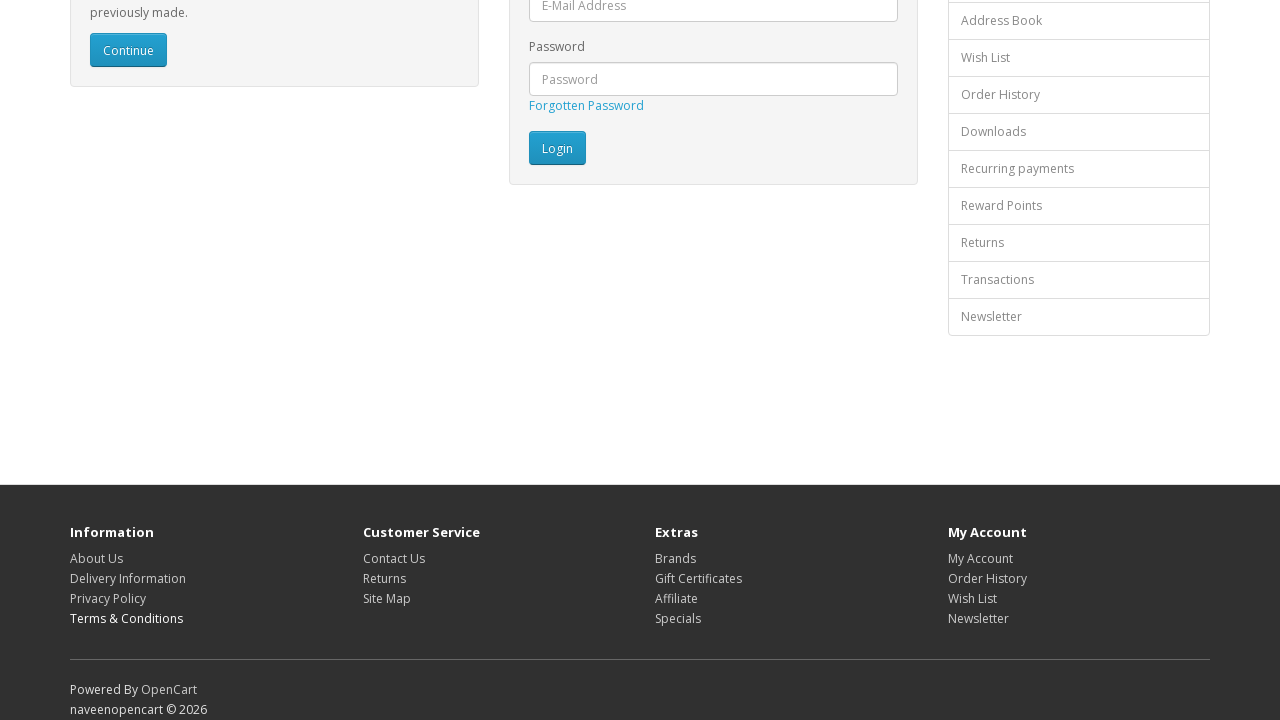

Clicked footer link 5 at (394, 558) on xpath=//footer//a >> nth=4
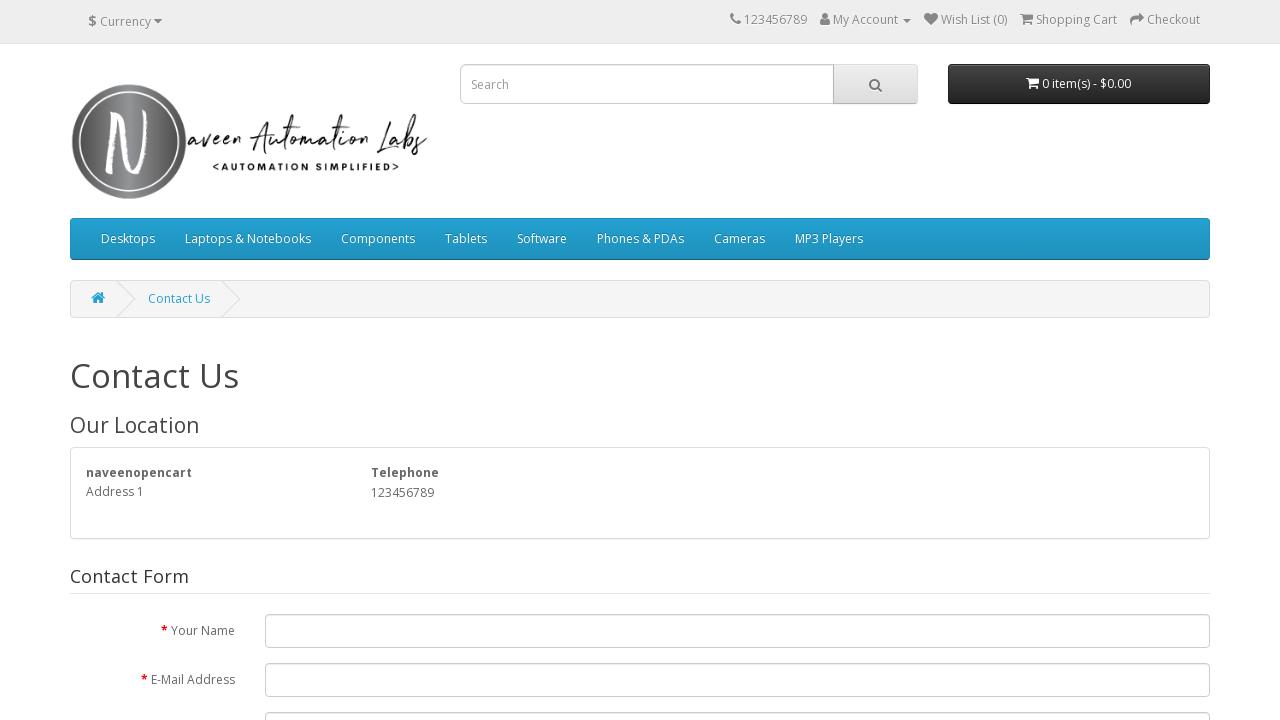

Page loaded after clicking footer link 5
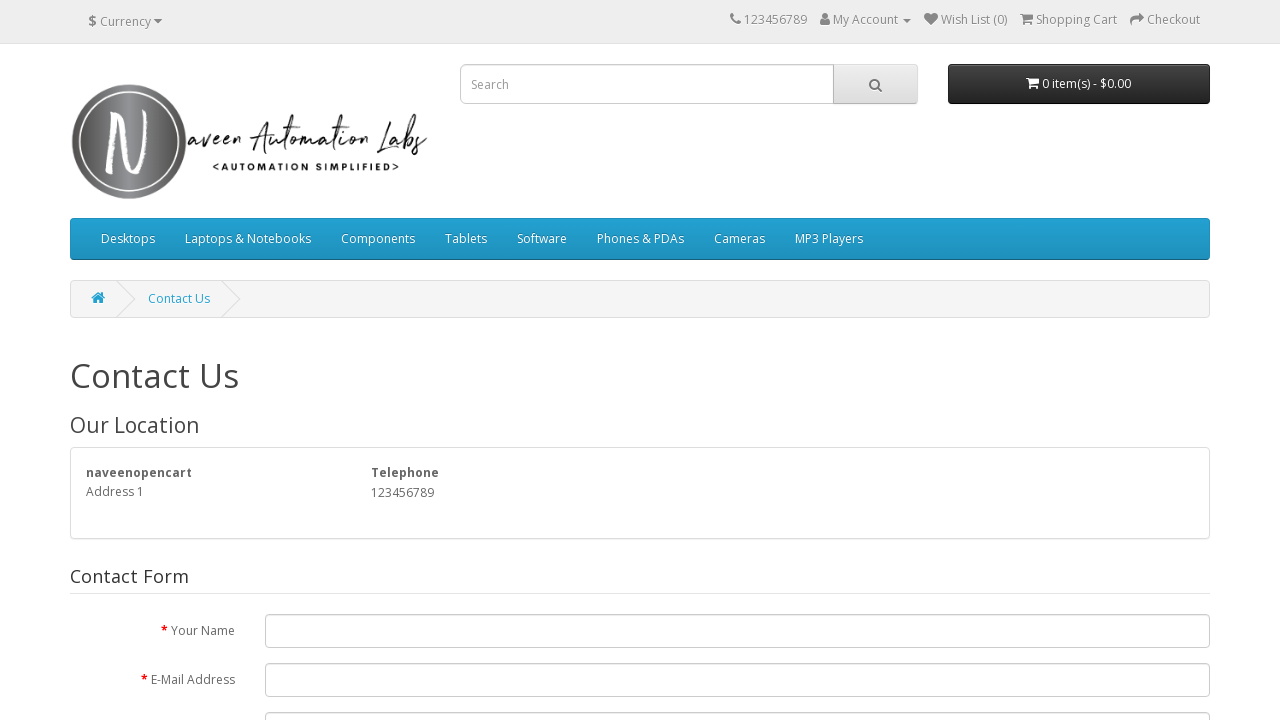

Navigated back from footer link 5
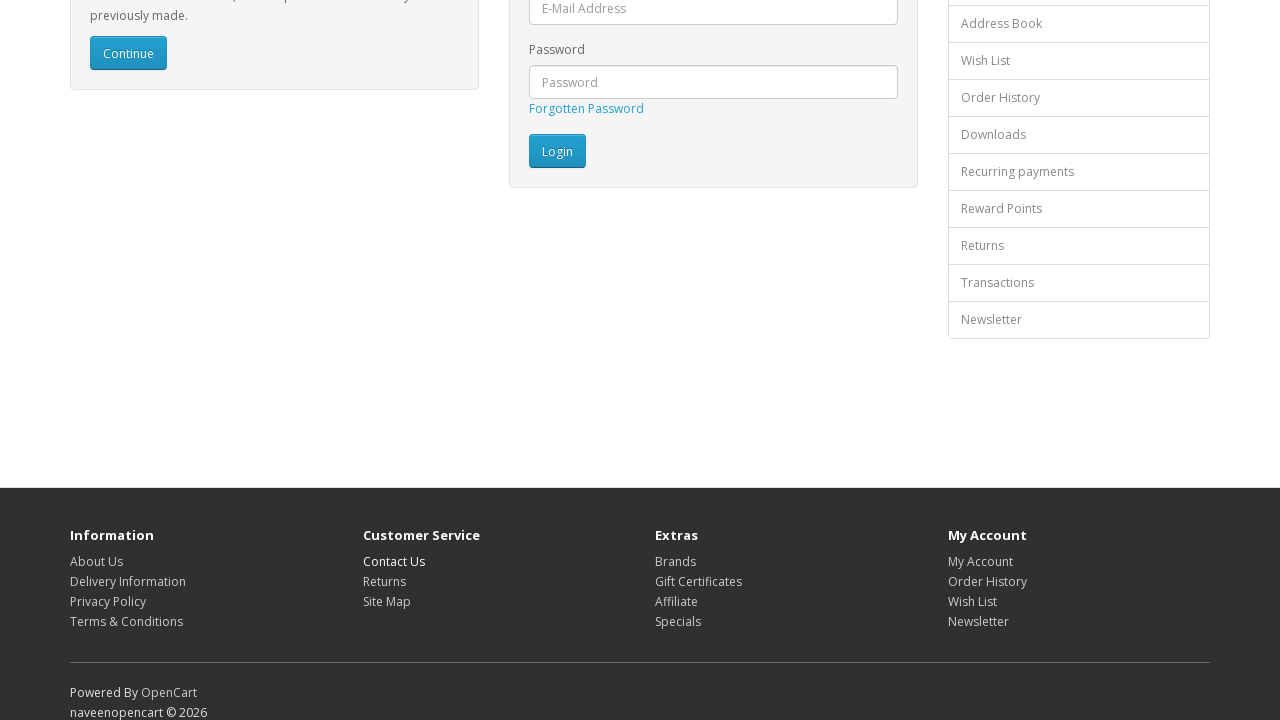

Login page reloaded after navigation back (iteration 5/16)
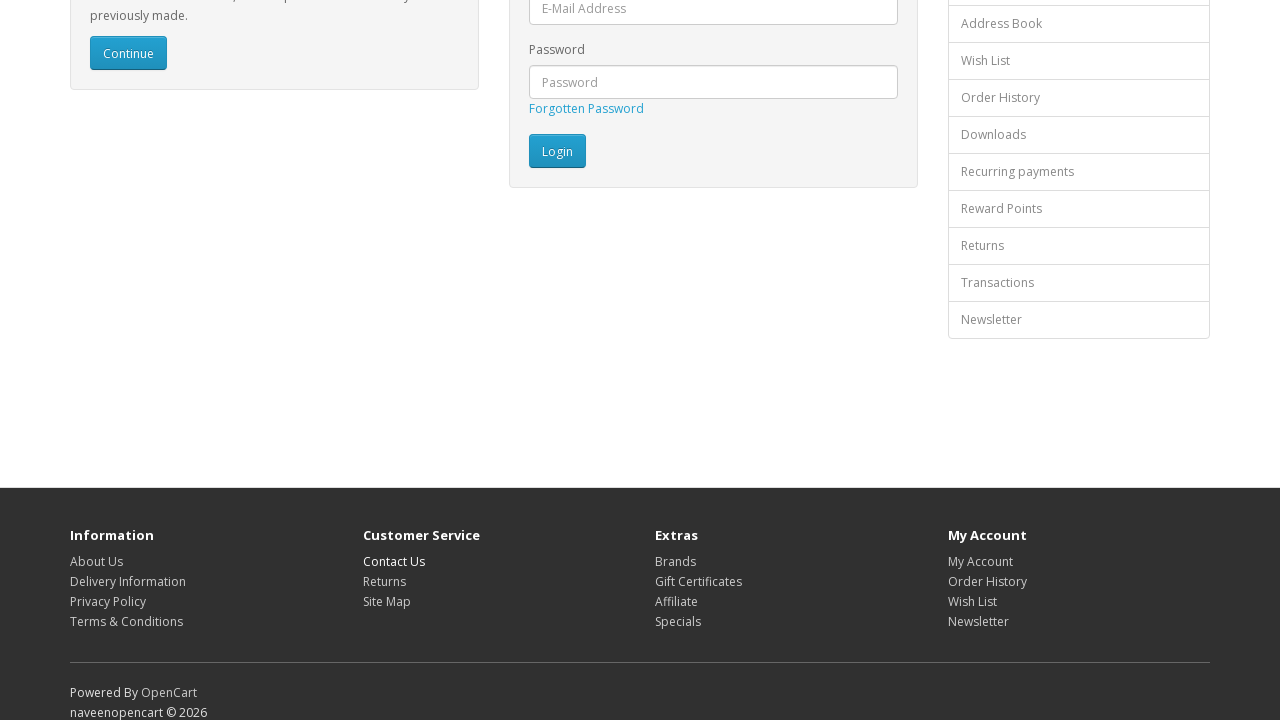

Re-queried footer links (iteration 6/16)
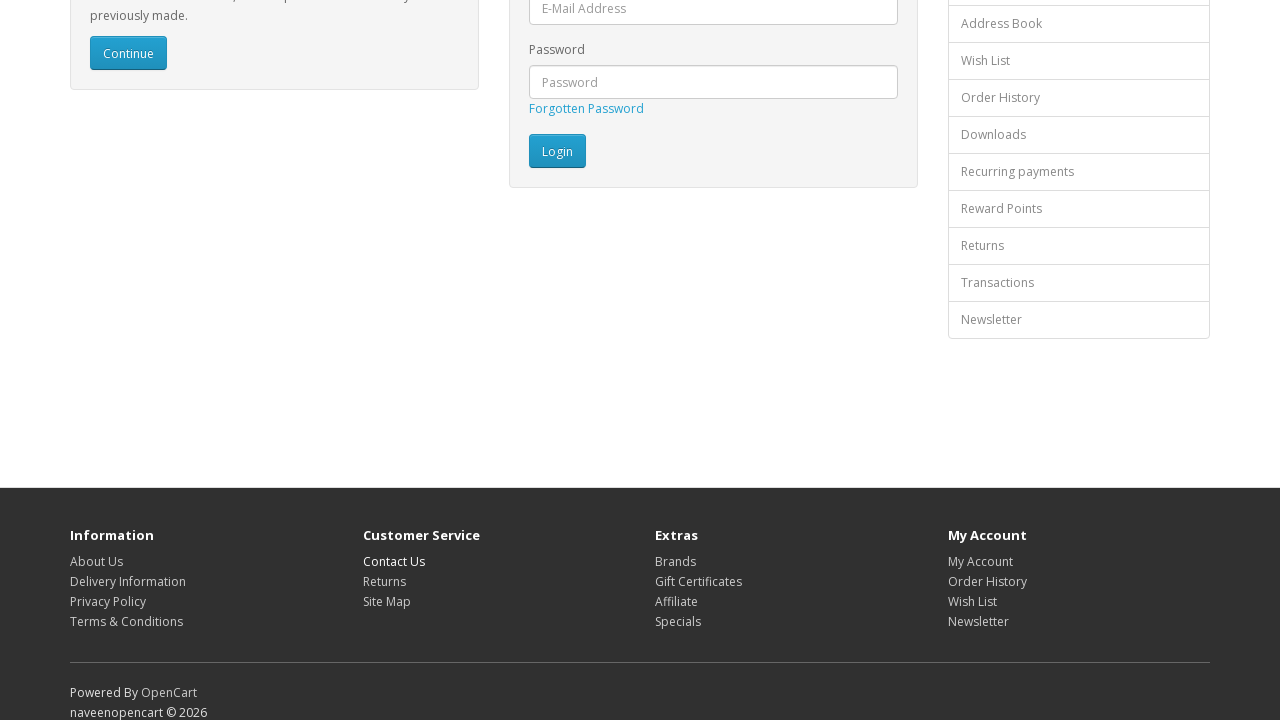

Clicked footer link 6 at (384, 581) on xpath=//footer//a >> nth=5
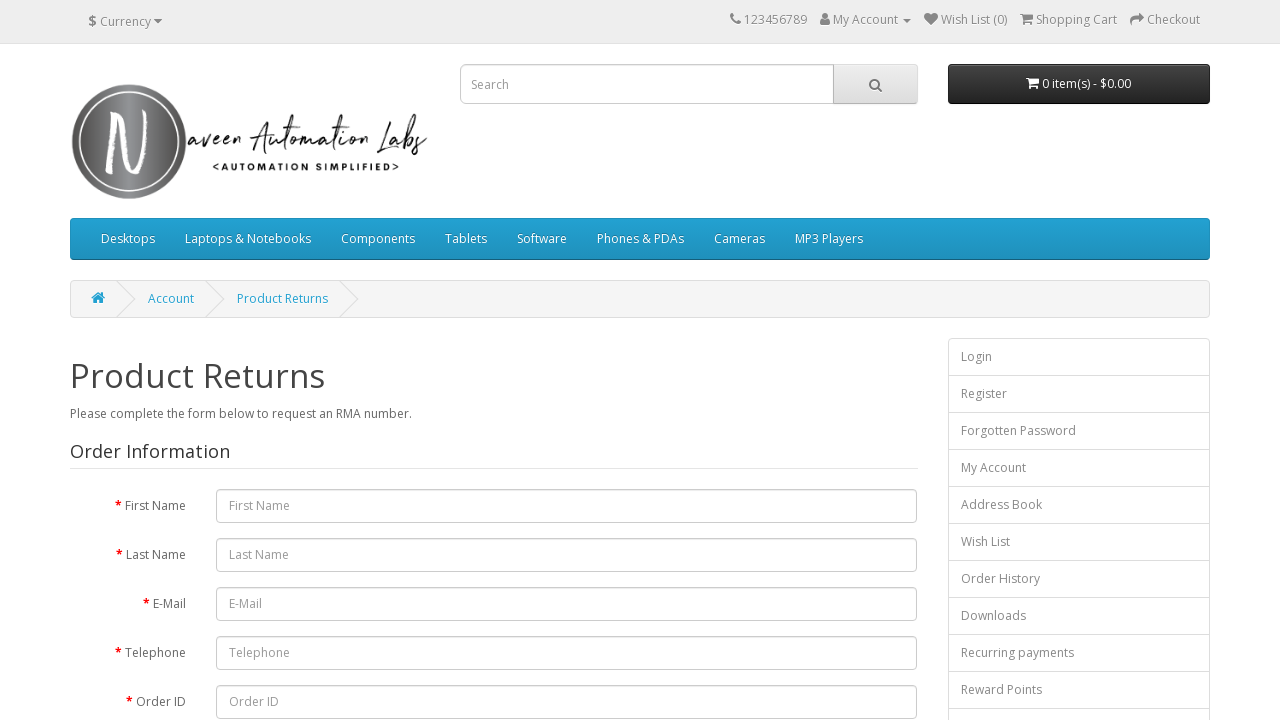

Page loaded after clicking footer link 6
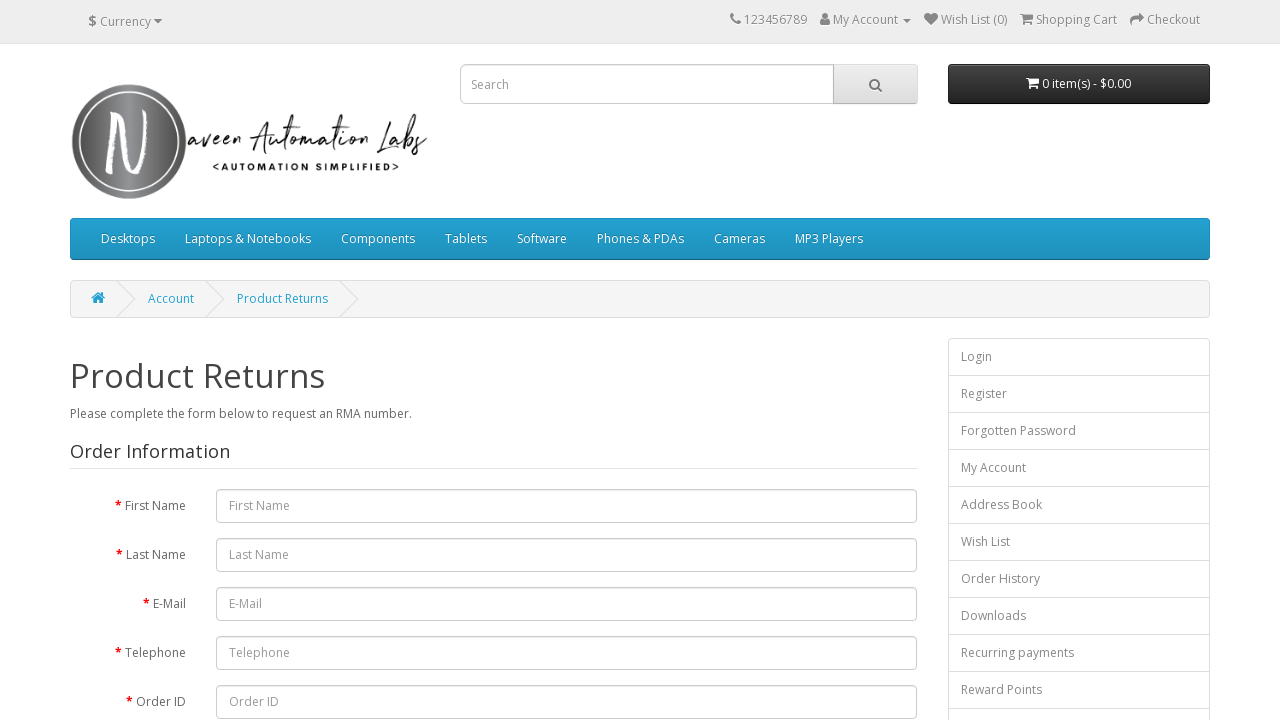

Navigated back from footer link 6
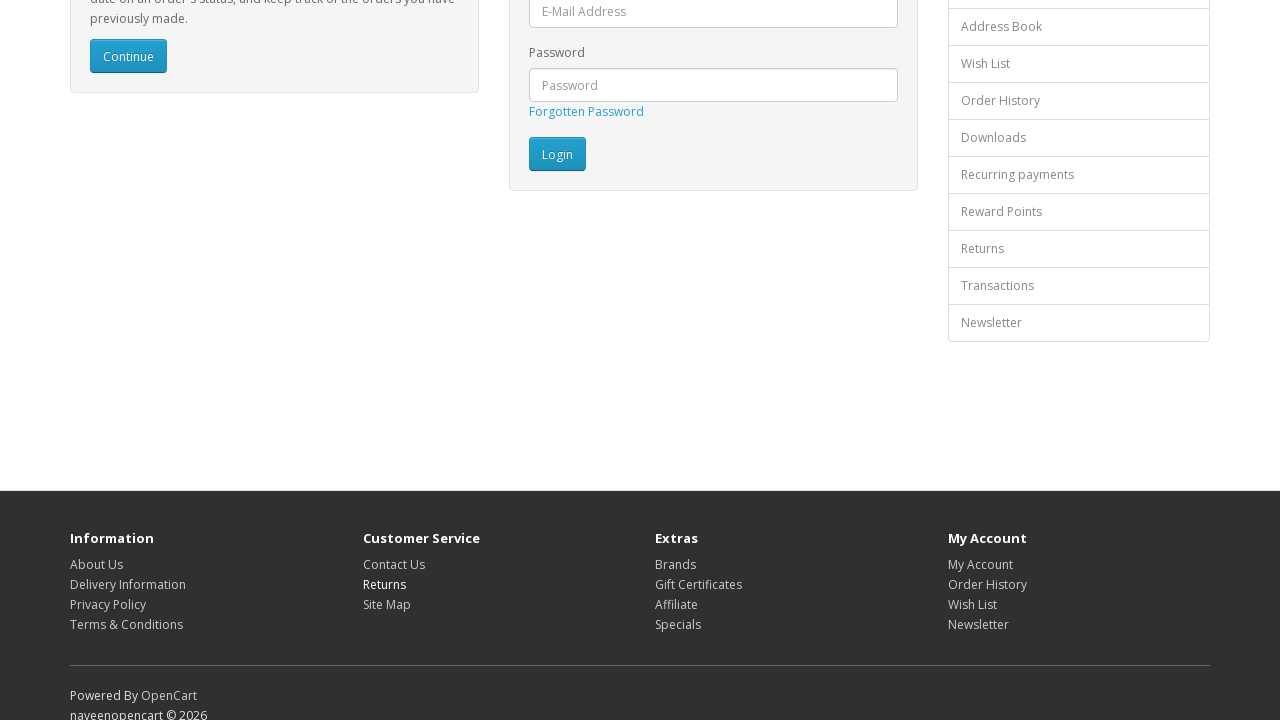

Login page reloaded after navigation back (iteration 6/16)
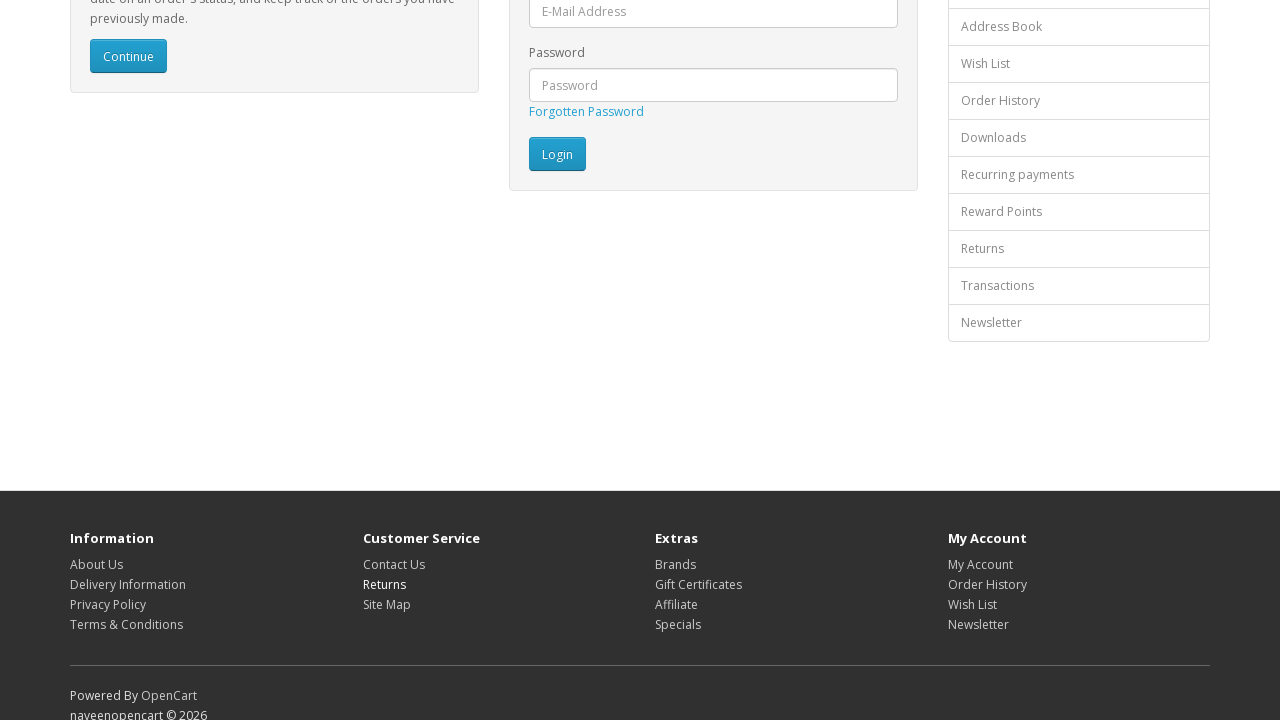

Re-queried footer links (iteration 7/16)
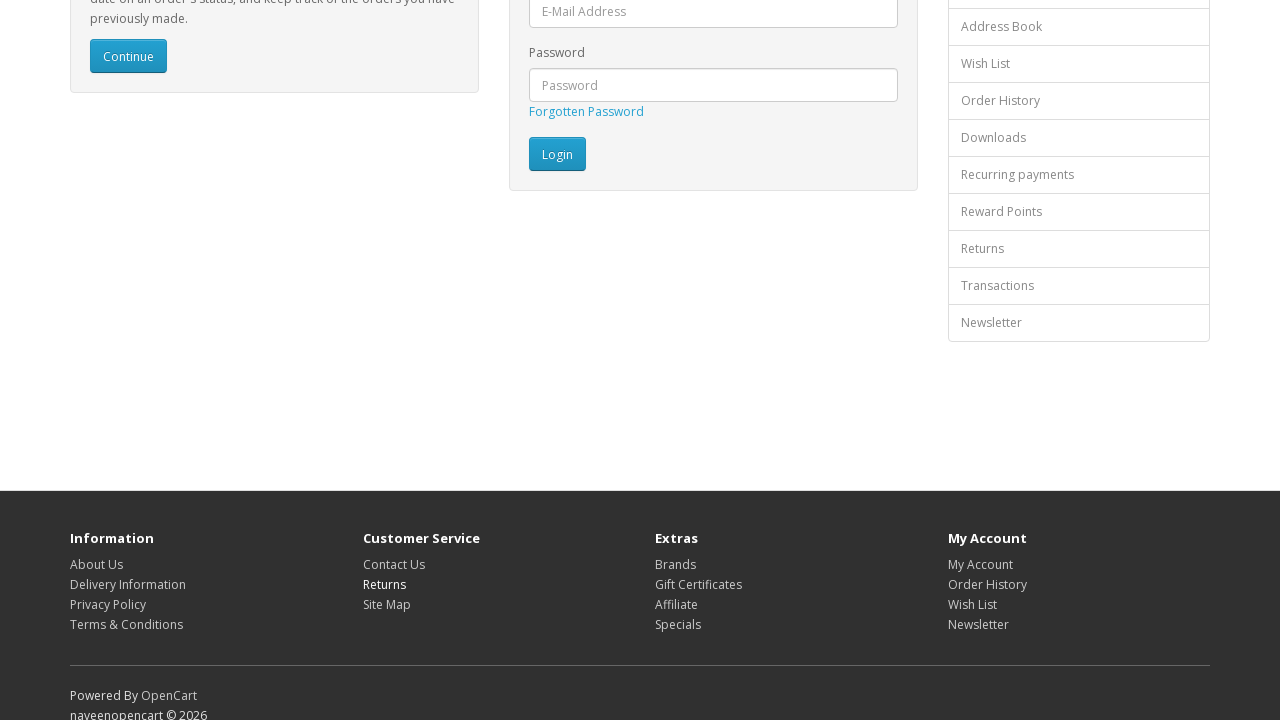

Clicked footer link 7 at (386, 604) on xpath=//footer//a >> nth=6
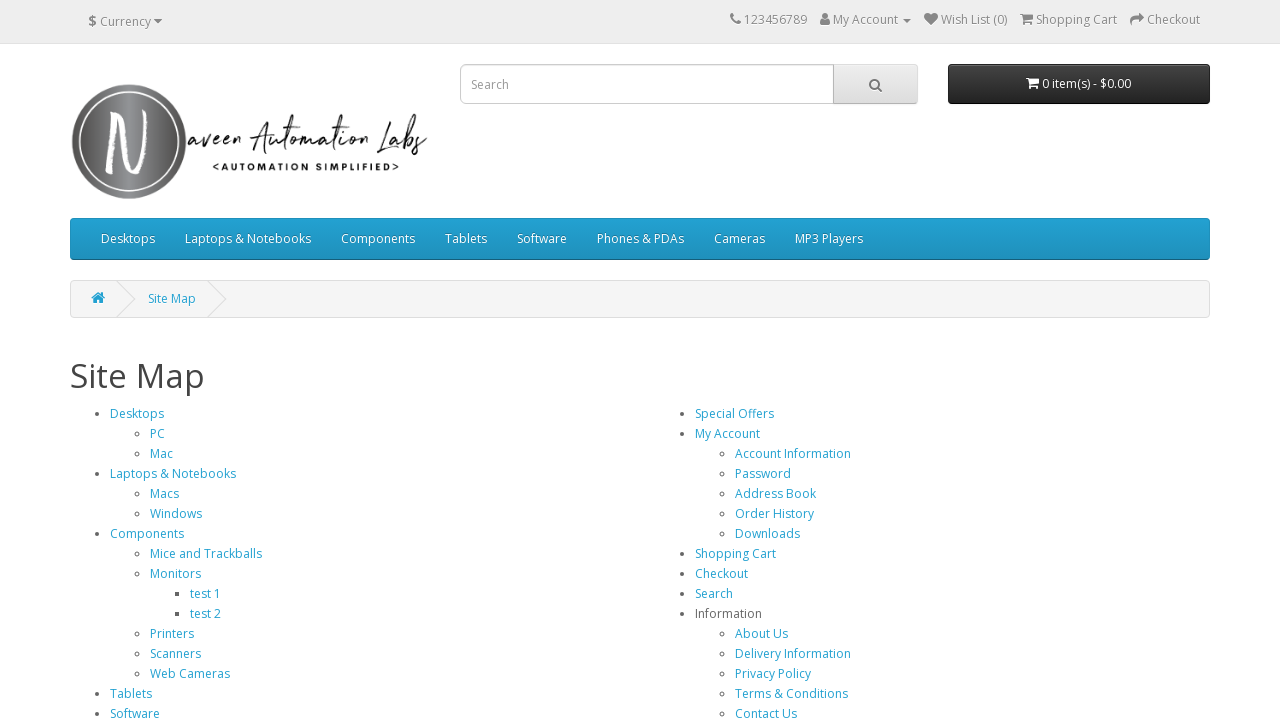

Page loaded after clicking footer link 7
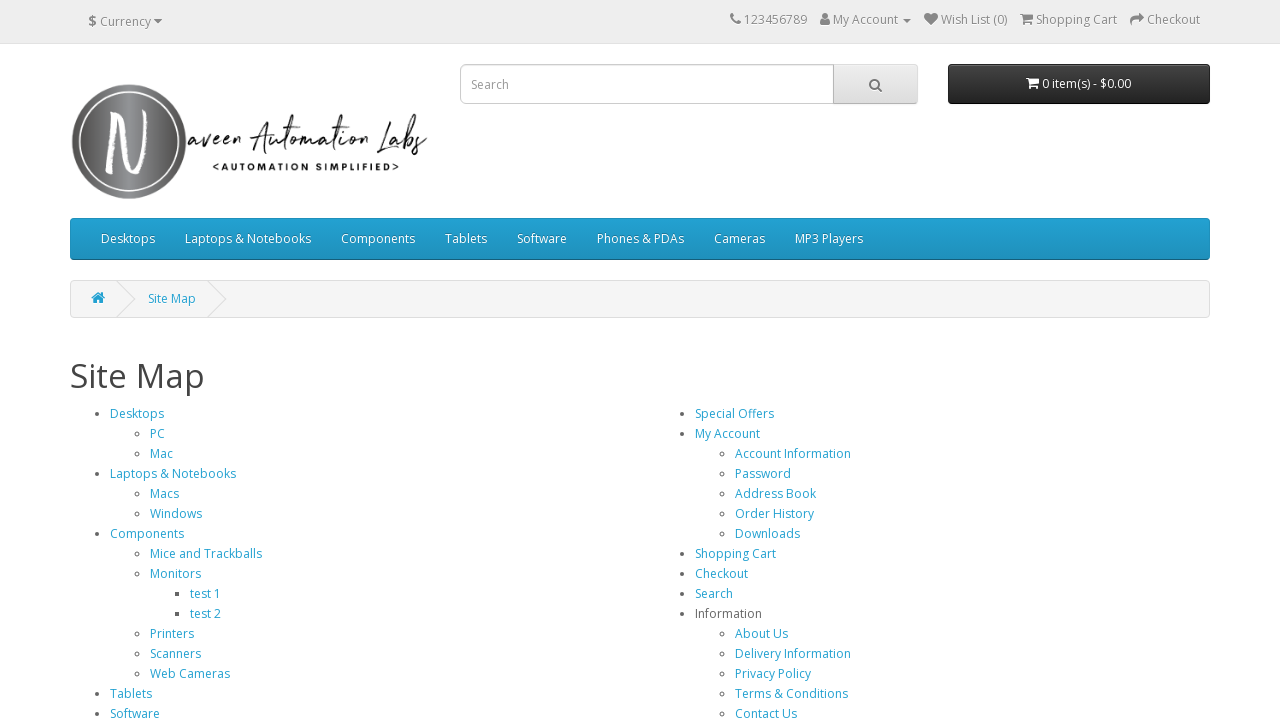

Navigated back from footer link 7
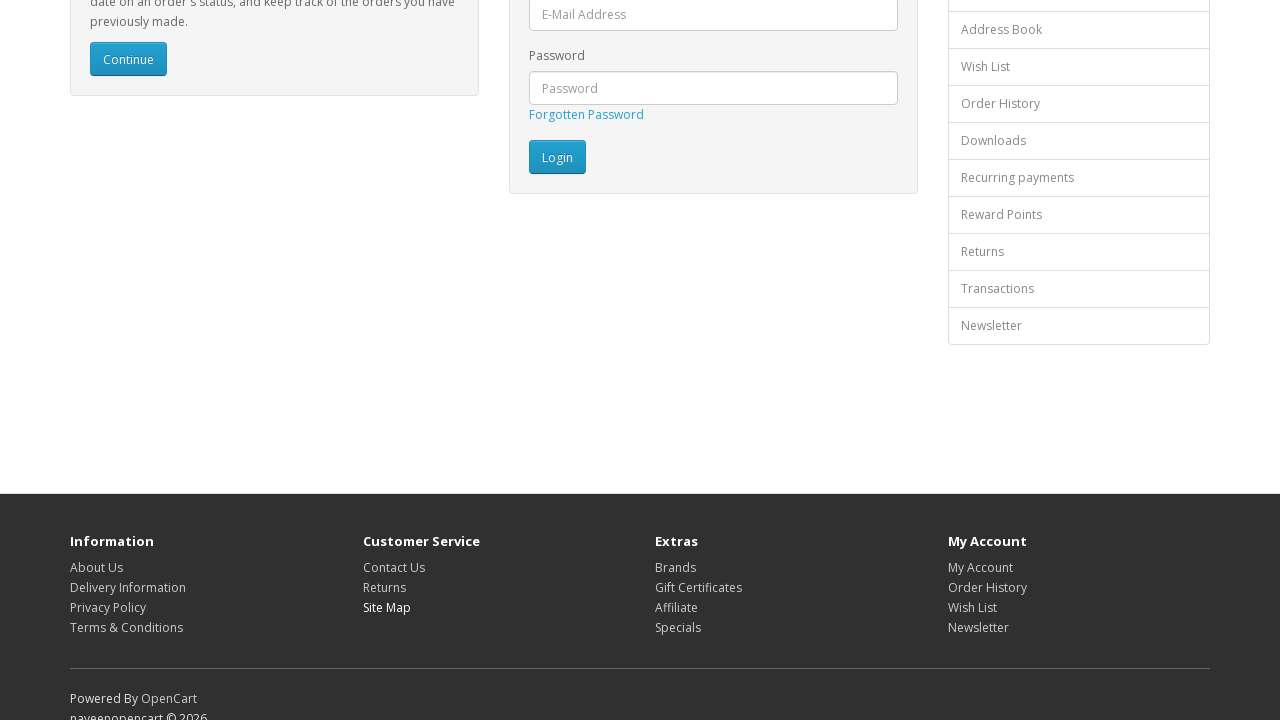

Login page reloaded after navigation back (iteration 7/16)
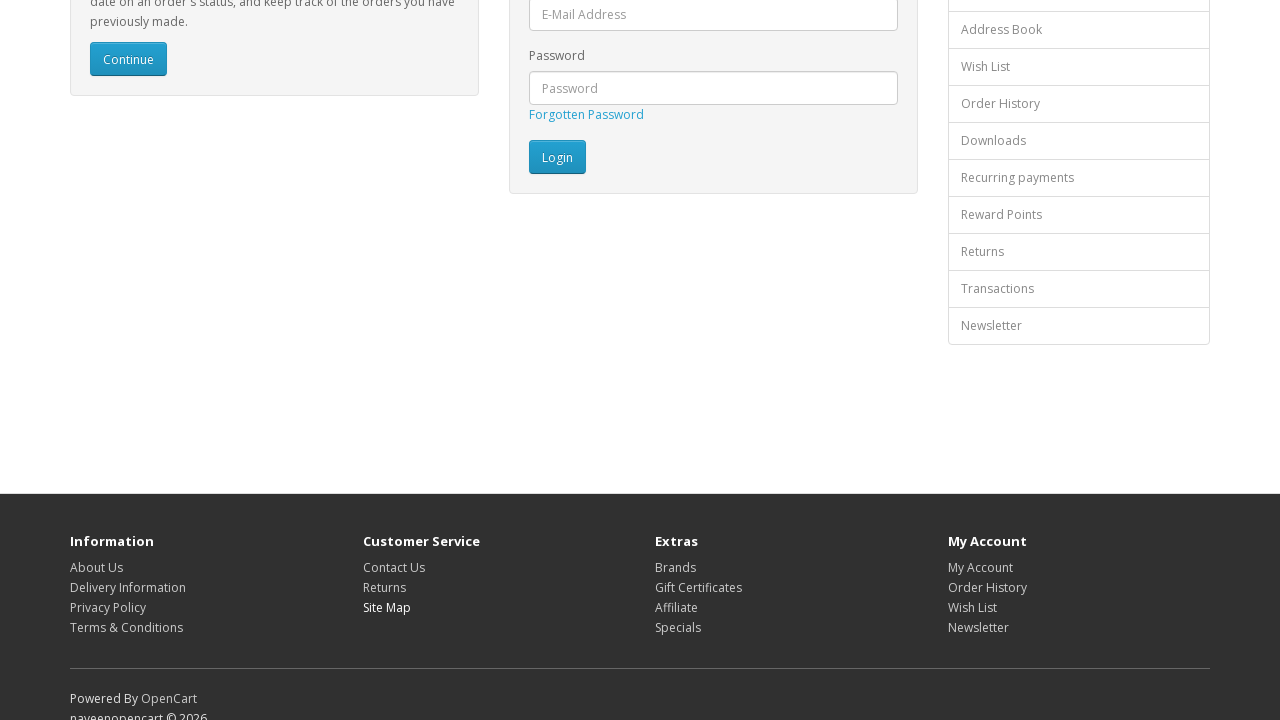

Re-queried footer links (iteration 8/16)
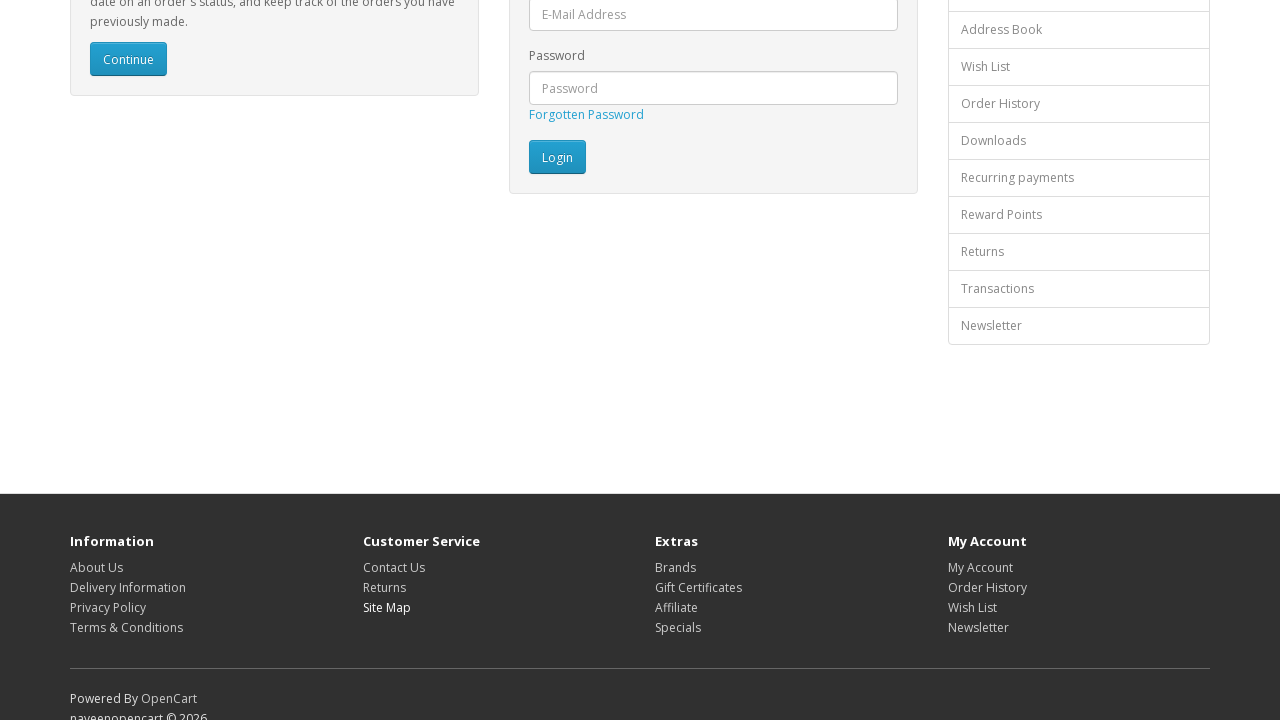

Clicked footer link 8 at (676, 567) on xpath=//footer//a >> nth=7
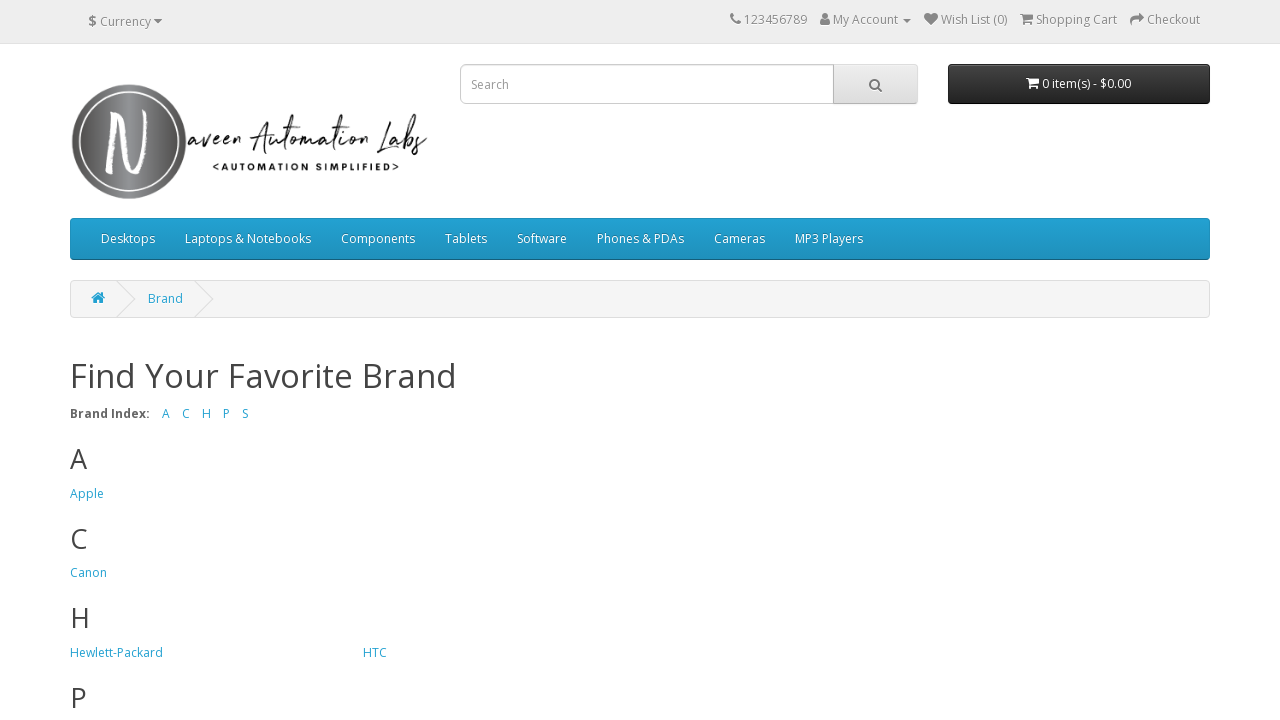

Page loaded after clicking footer link 8
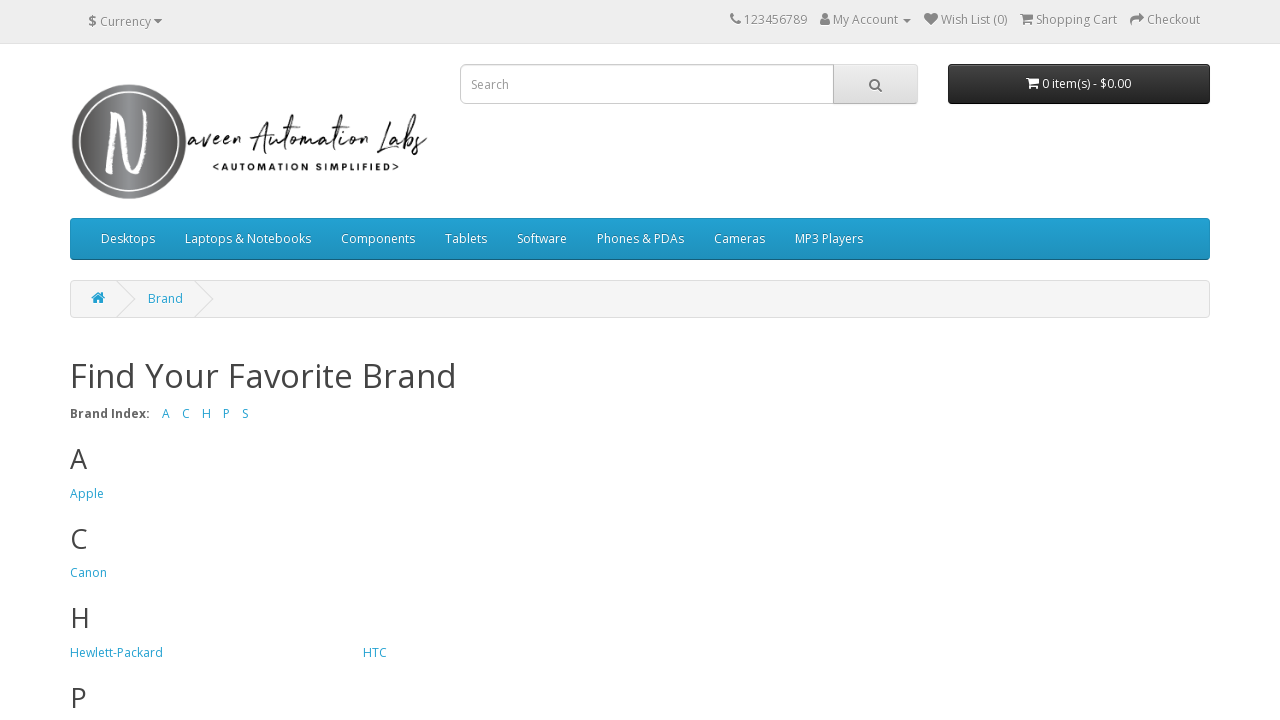

Navigated back from footer link 8
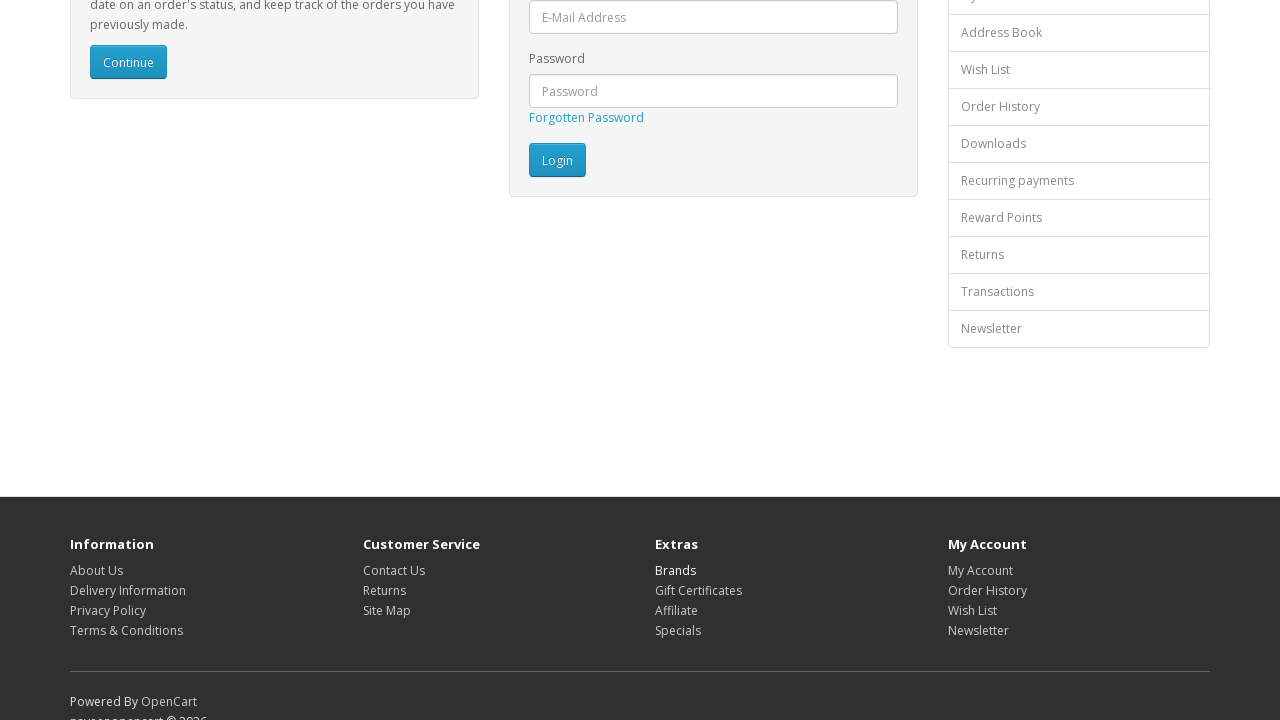

Login page reloaded after navigation back (iteration 8/16)
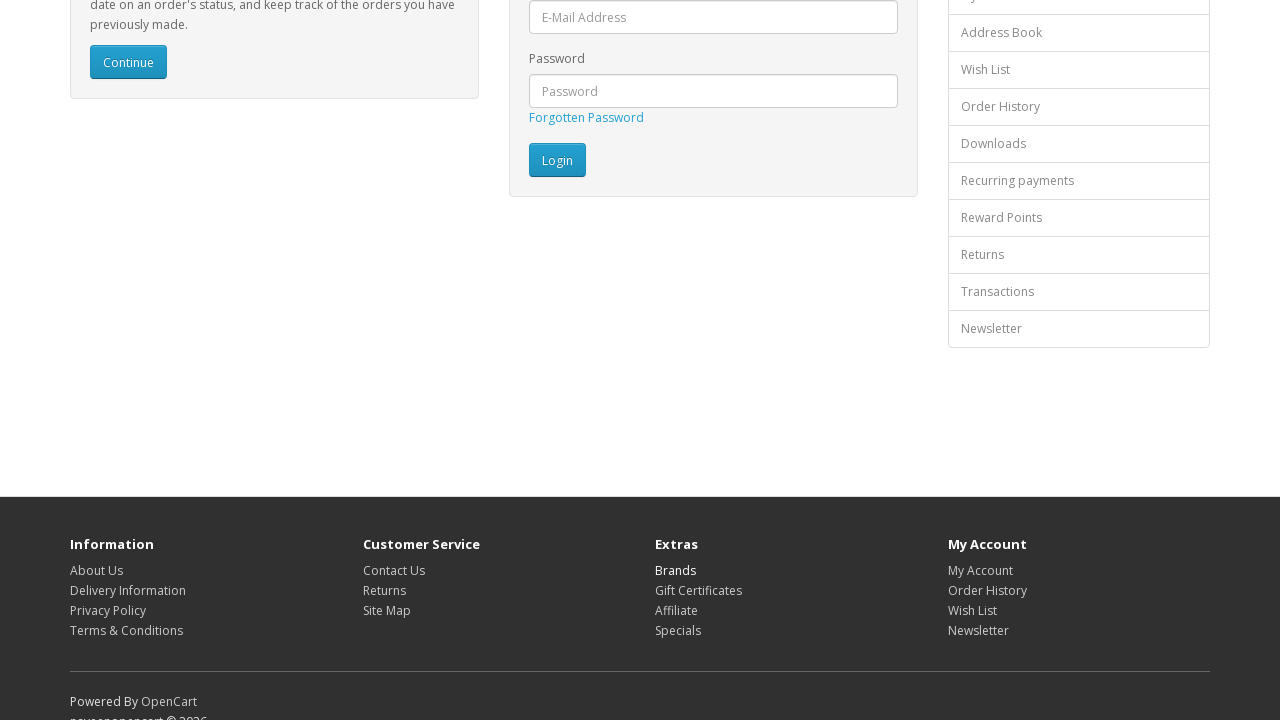

Re-queried footer links (iteration 9/16)
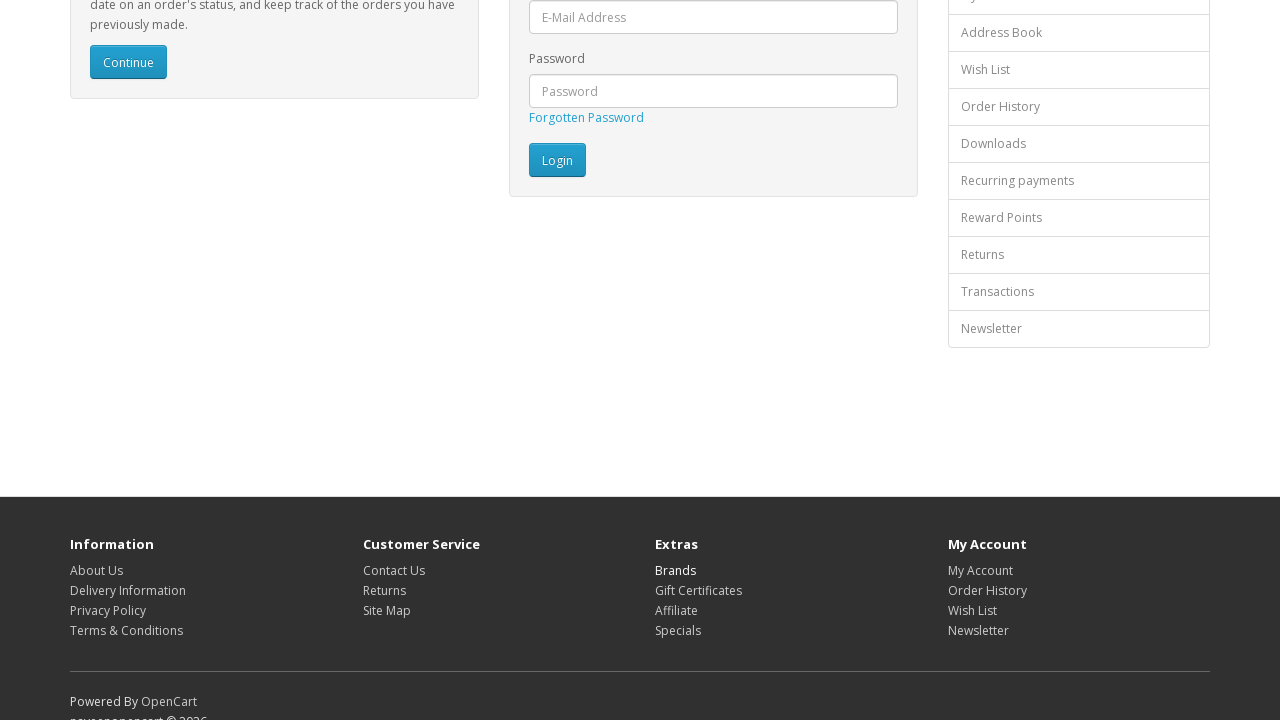

Clicked footer link 9 at (698, 590) on xpath=//footer//a >> nth=8
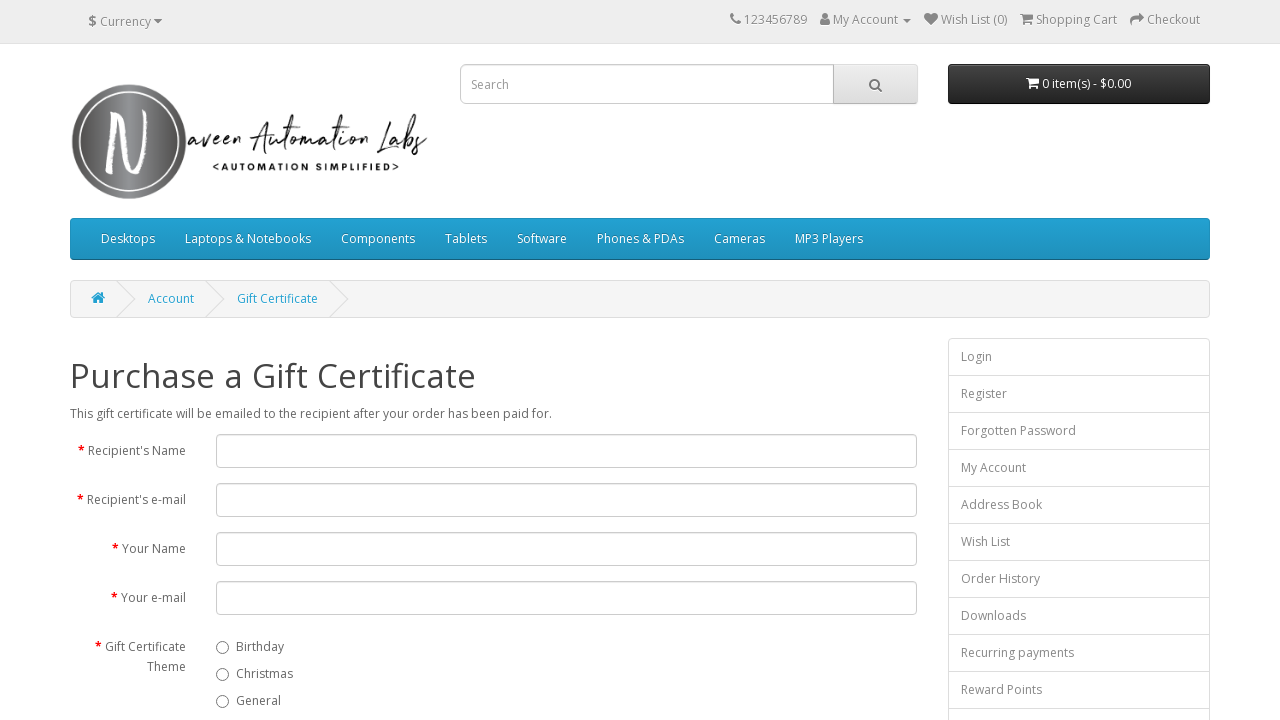

Page loaded after clicking footer link 9
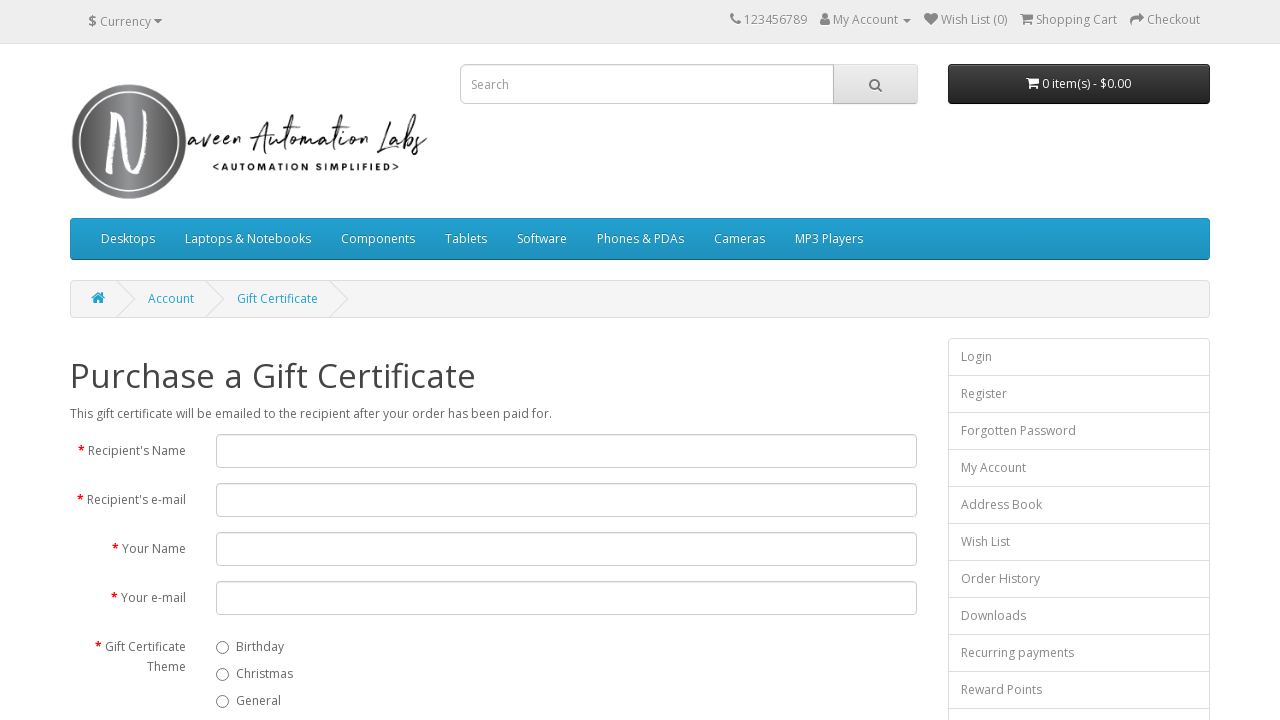

Navigated back from footer link 9
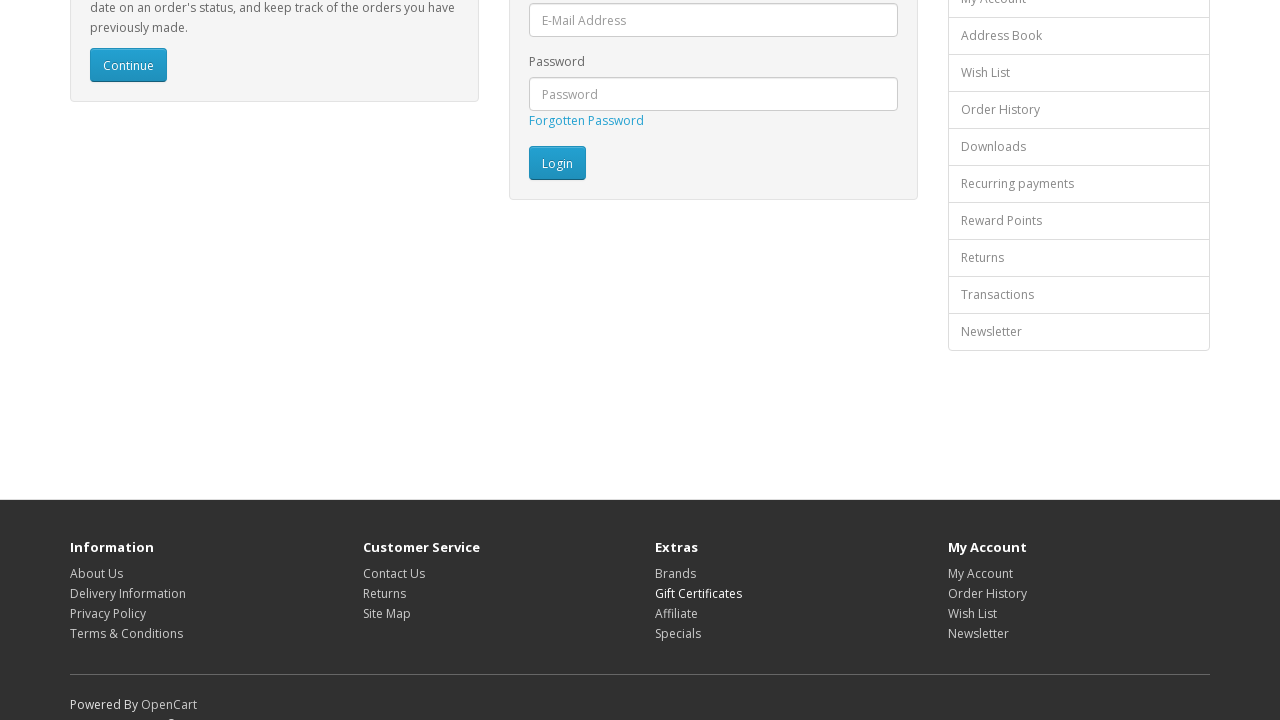

Login page reloaded after navigation back (iteration 9/16)
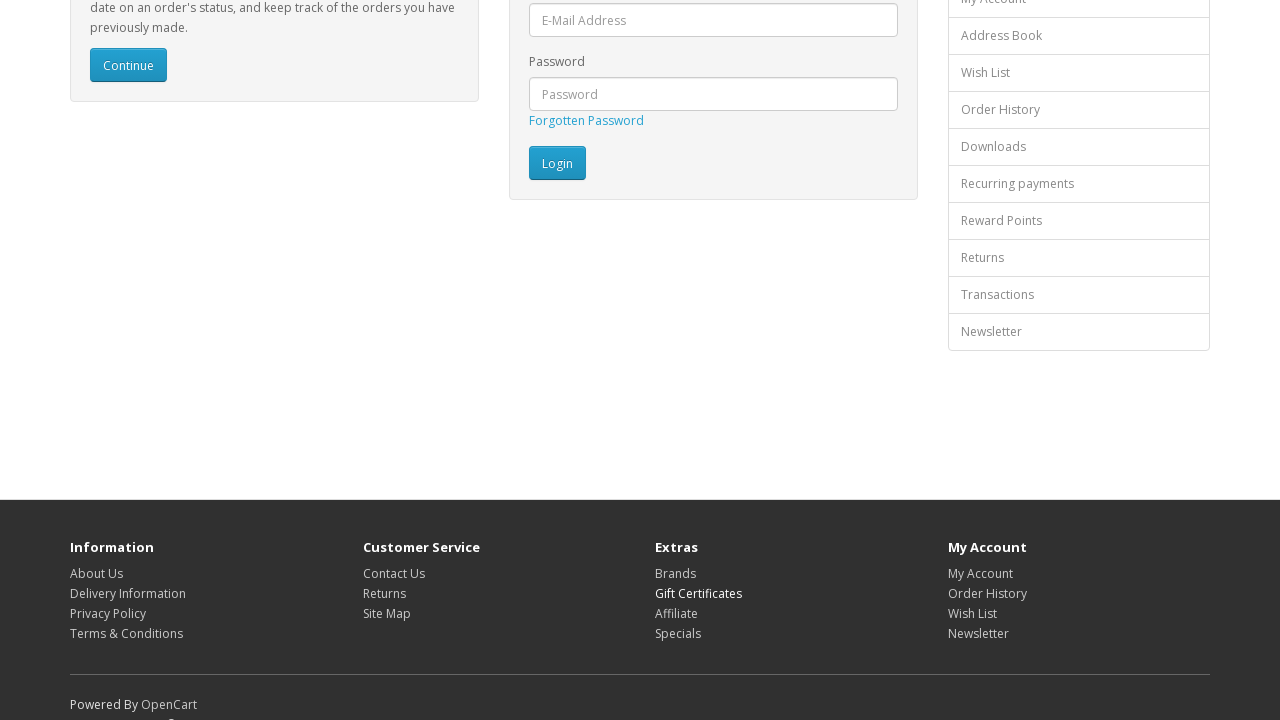

Re-queried footer links (iteration 10/16)
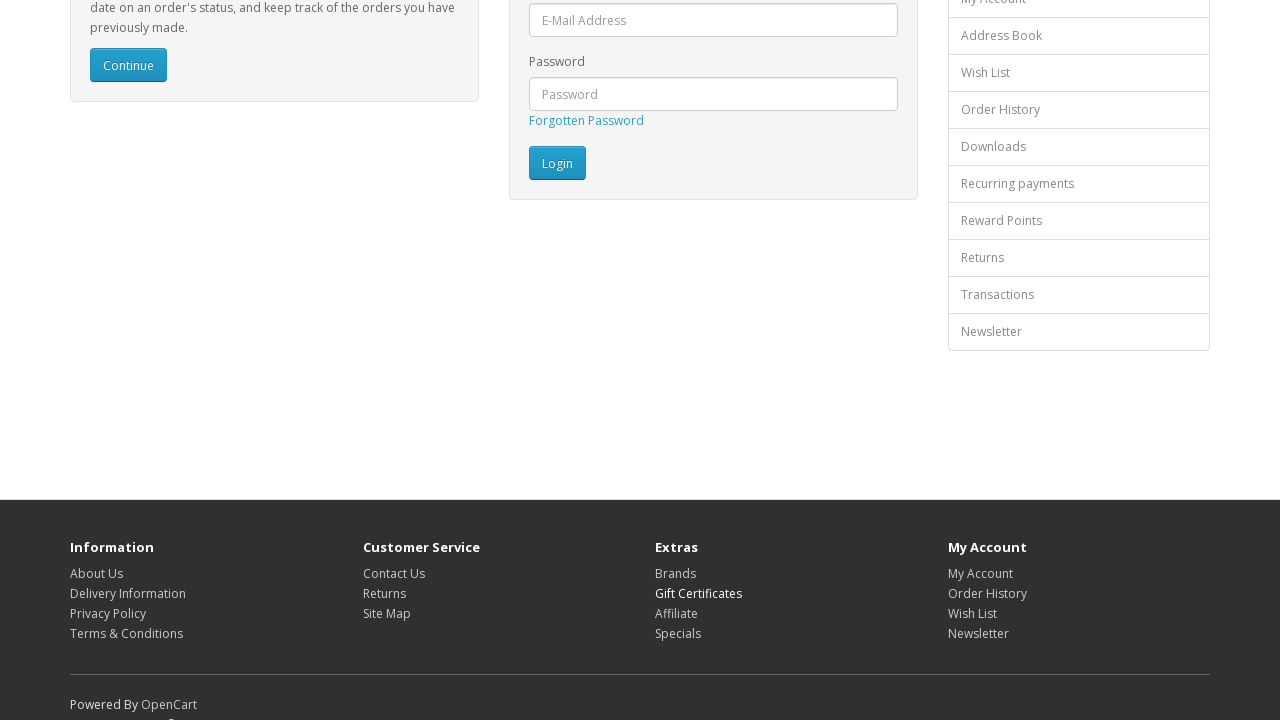

Clicked footer link 10 at (676, 613) on xpath=//footer//a >> nth=9
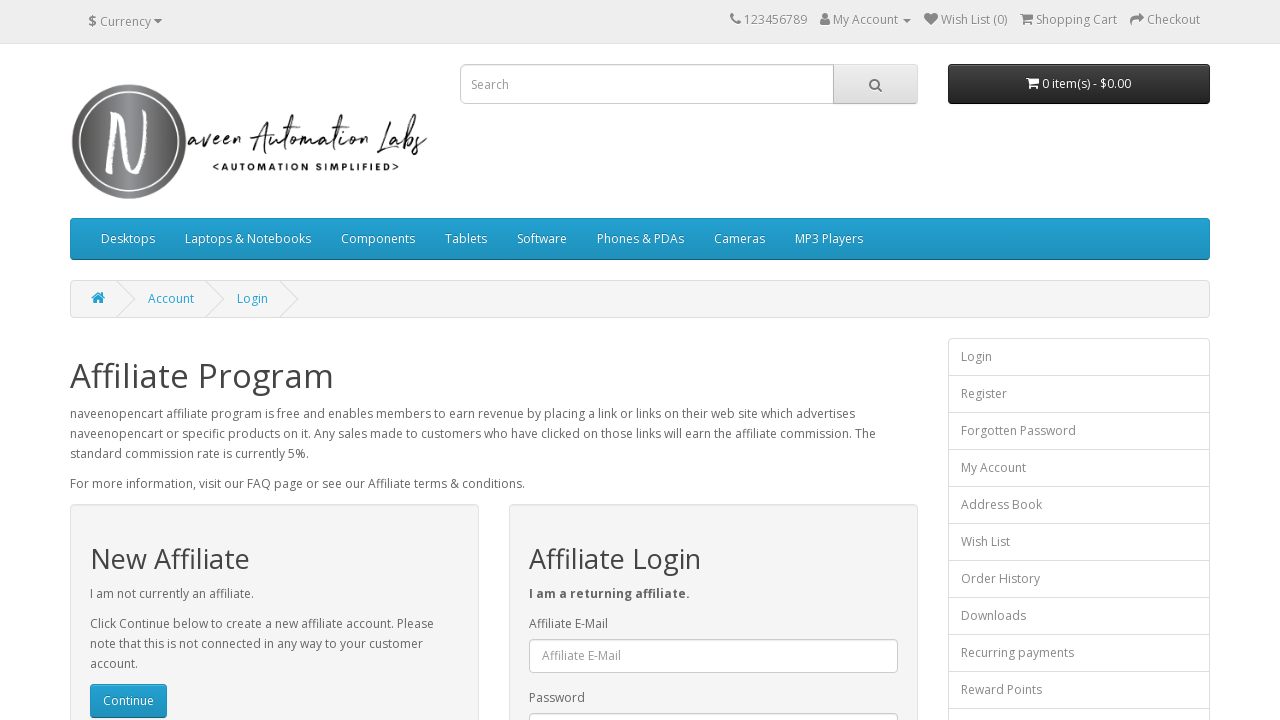

Page loaded after clicking footer link 10
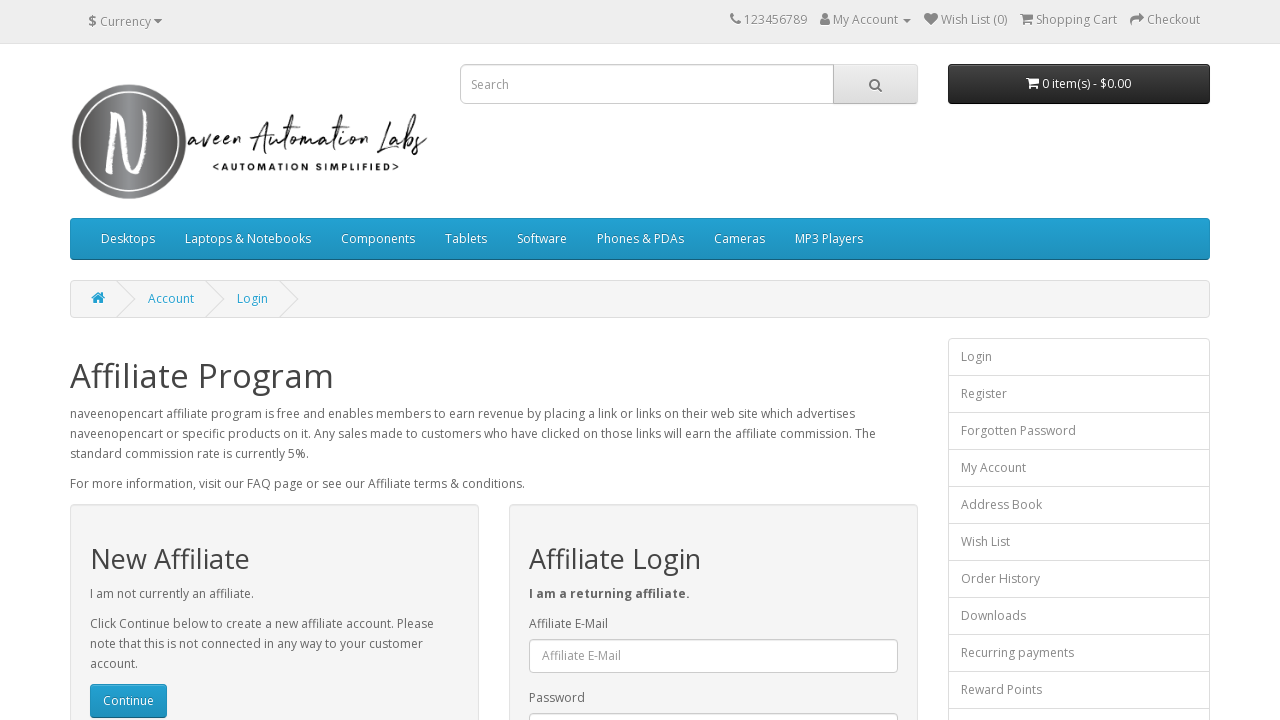

Navigated back from footer link 10
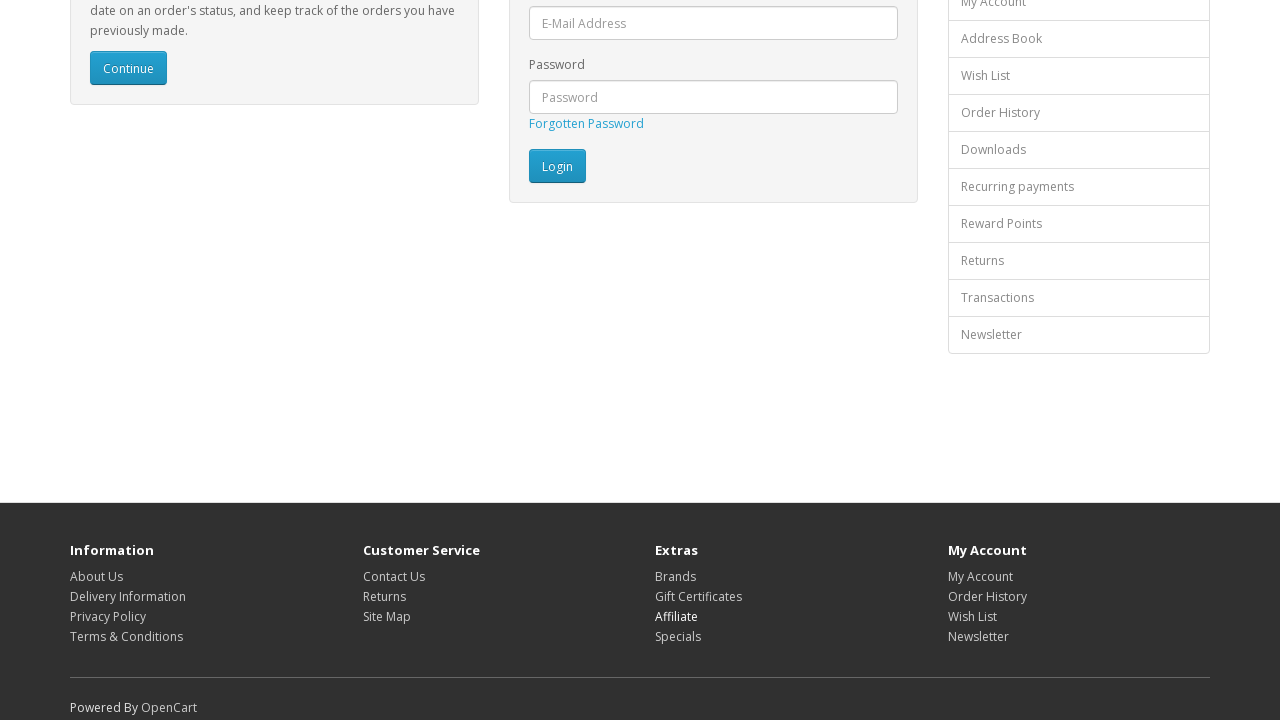

Login page reloaded after navigation back (iteration 10/16)
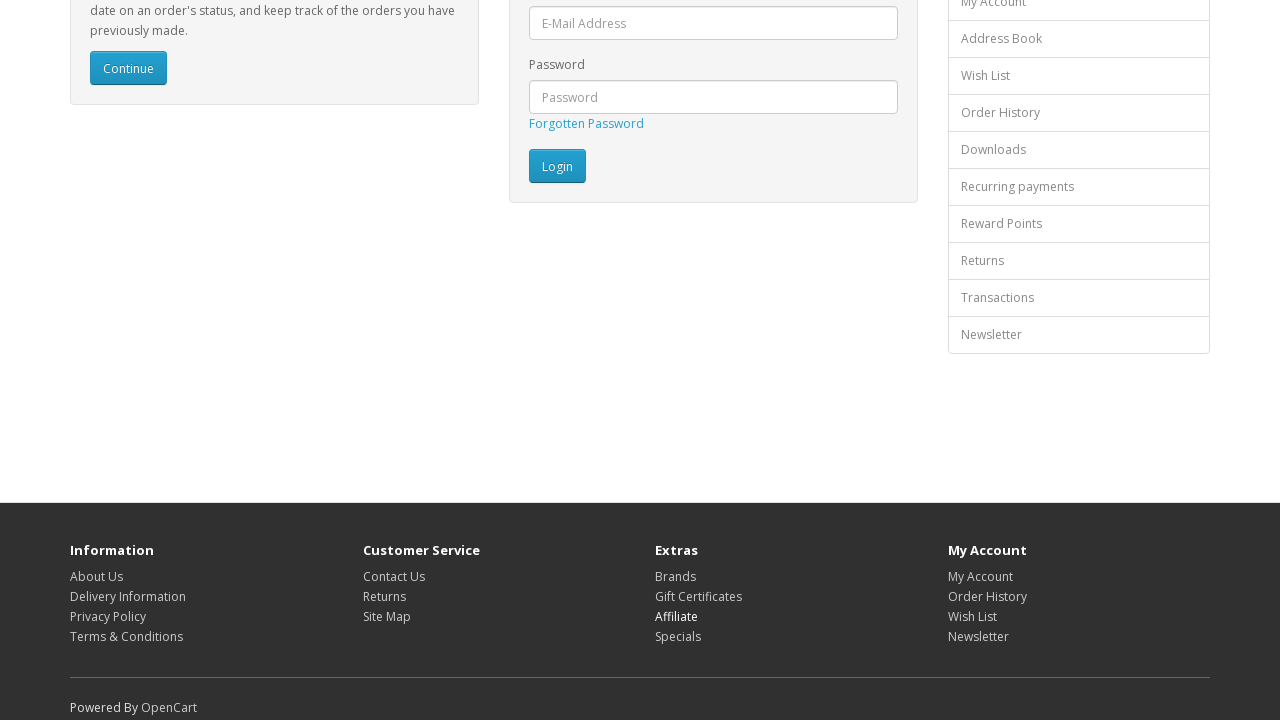

Re-queried footer links (iteration 11/16)
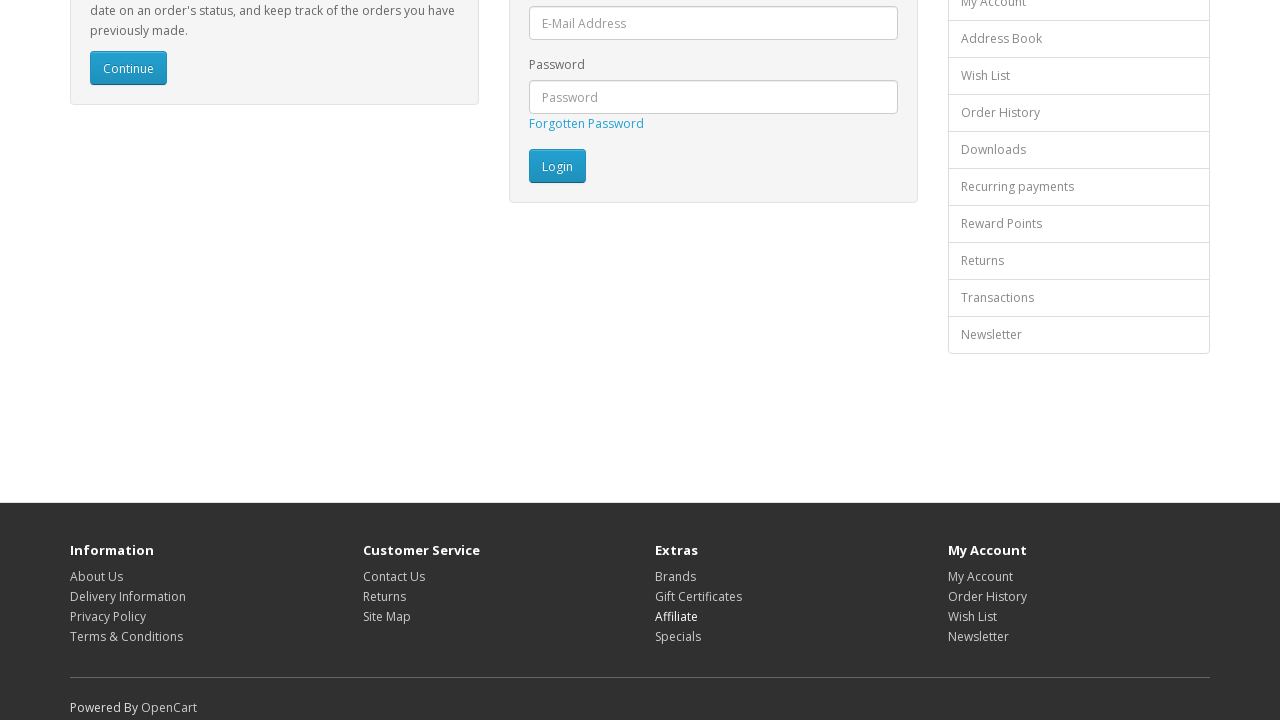

Clicked footer link 11 at (678, 636) on xpath=//footer//a >> nth=10
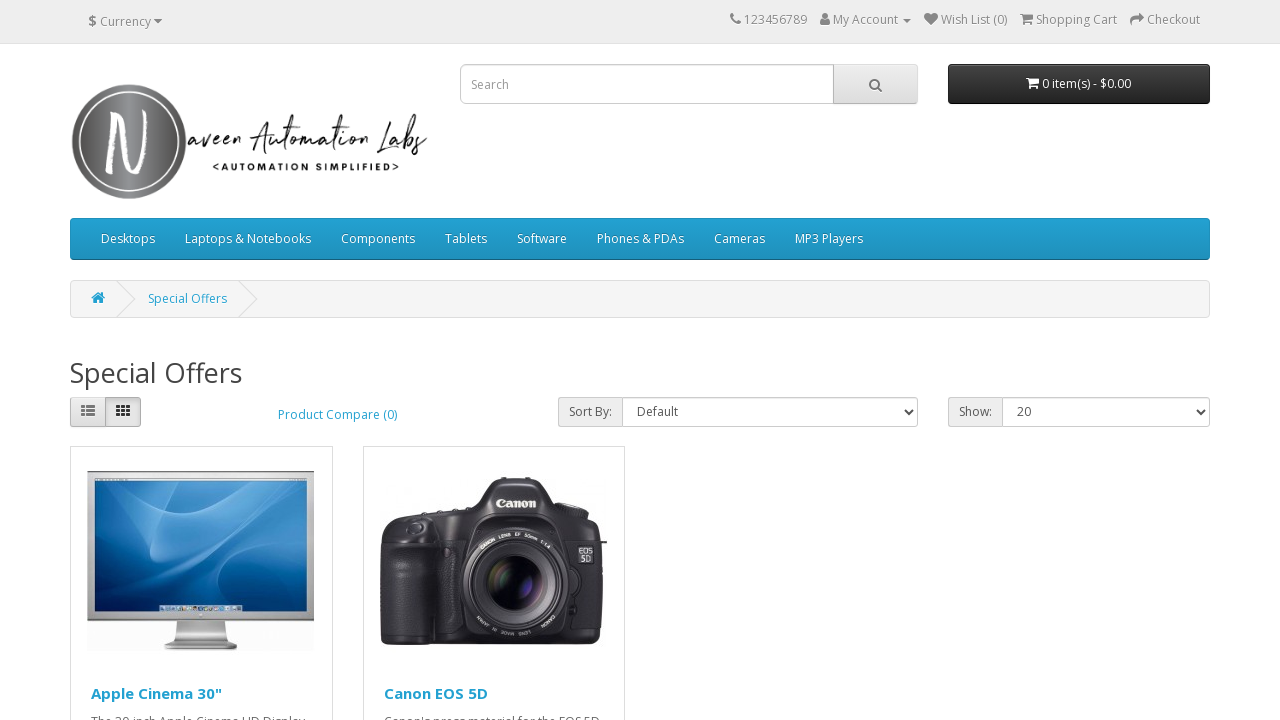

Page loaded after clicking footer link 11
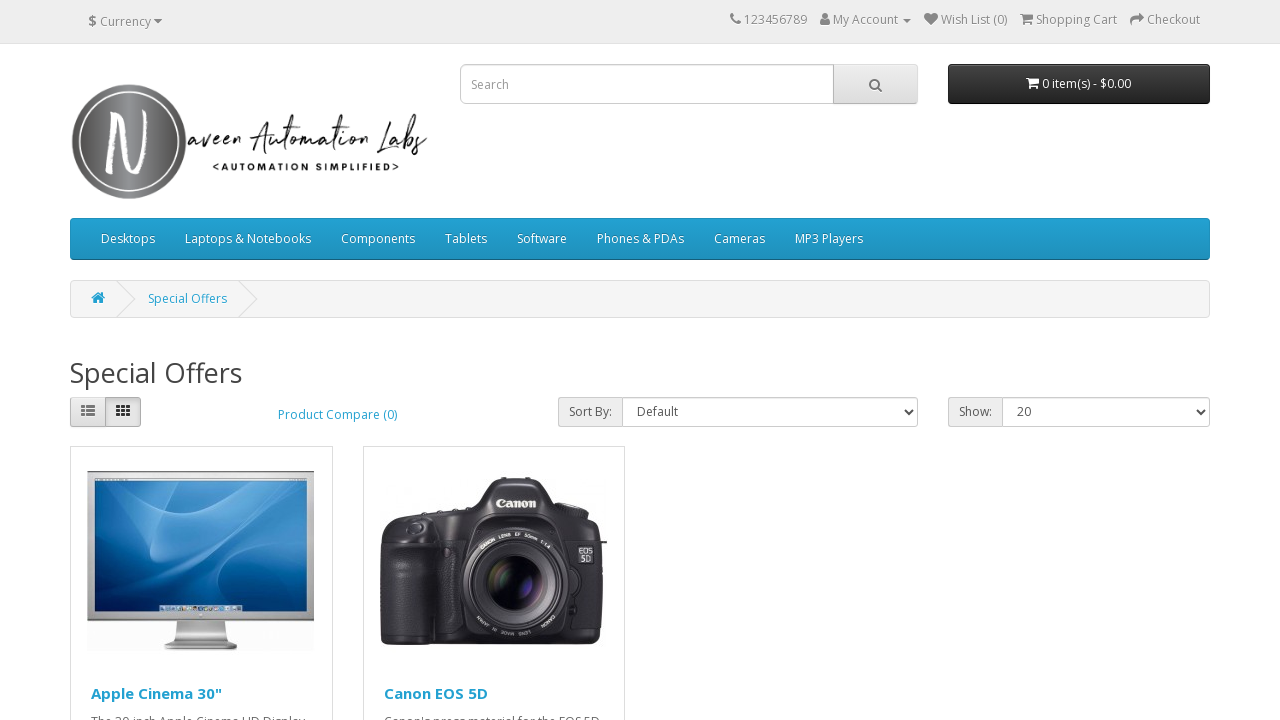

Navigated back from footer link 11
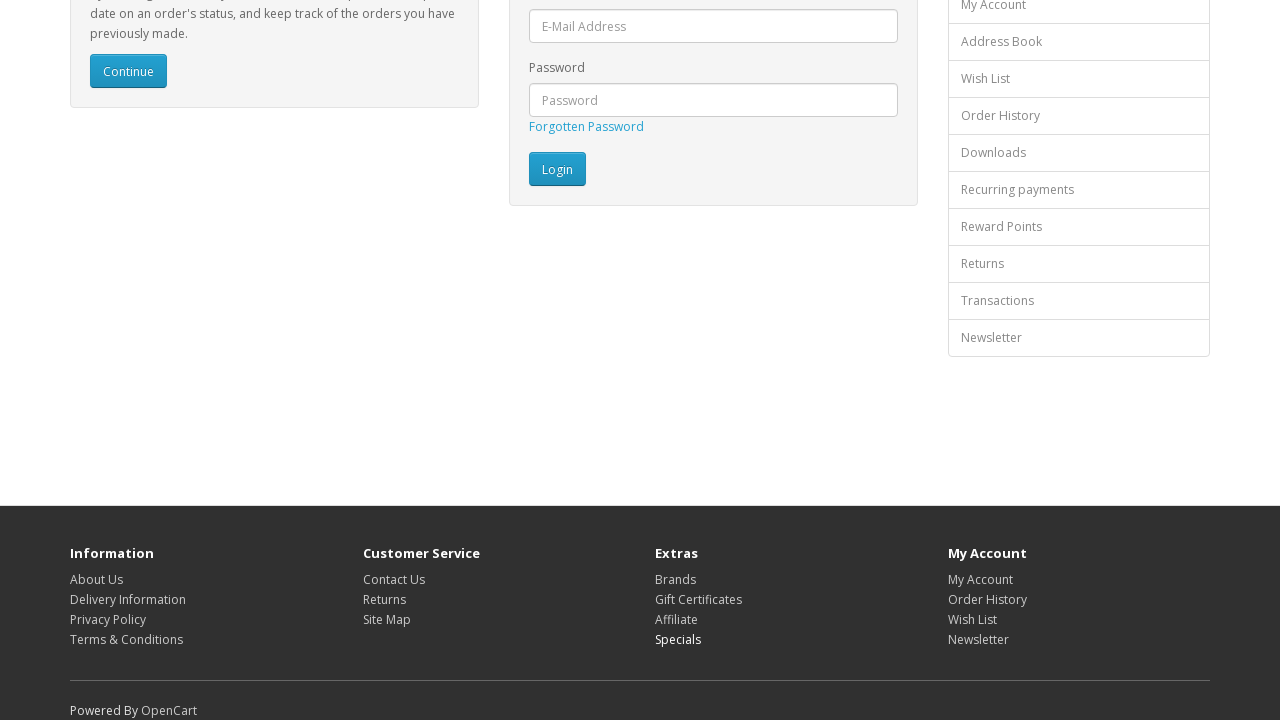

Login page reloaded after navigation back (iteration 11/16)
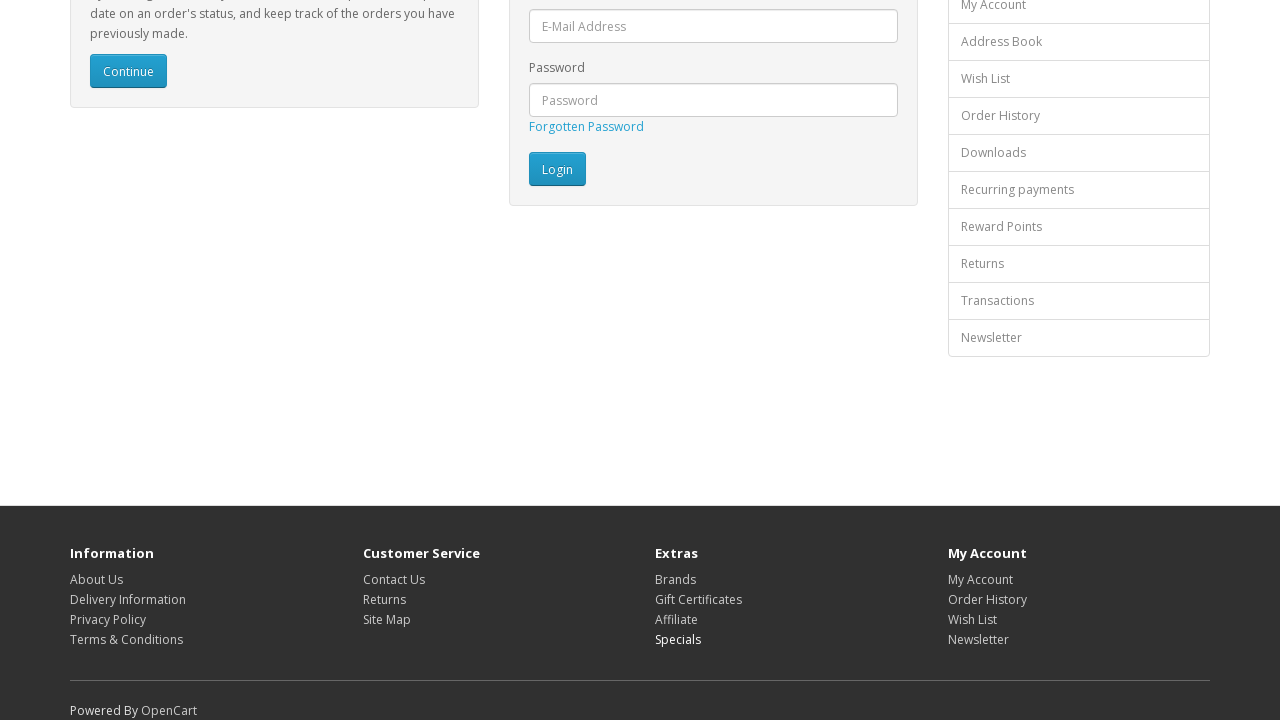

Re-queried footer links (iteration 12/16)
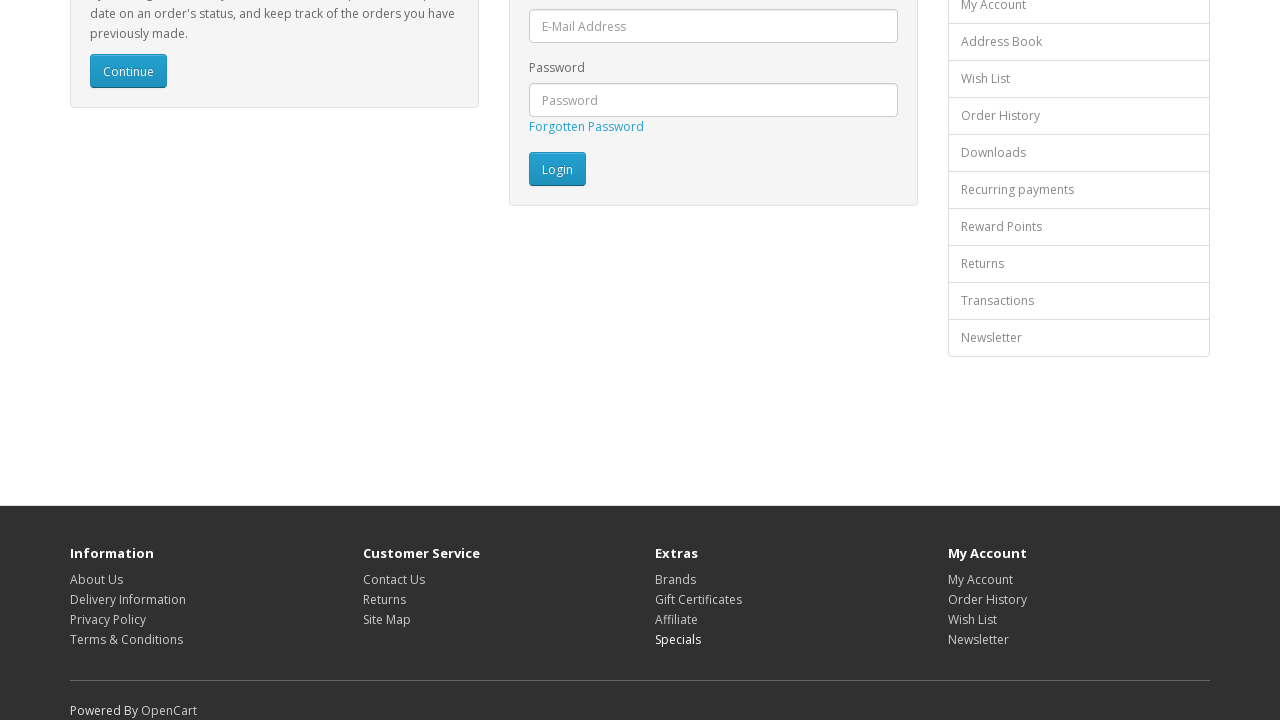

Clicked footer link 12 at (980, 579) on xpath=//footer//a >> nth=11
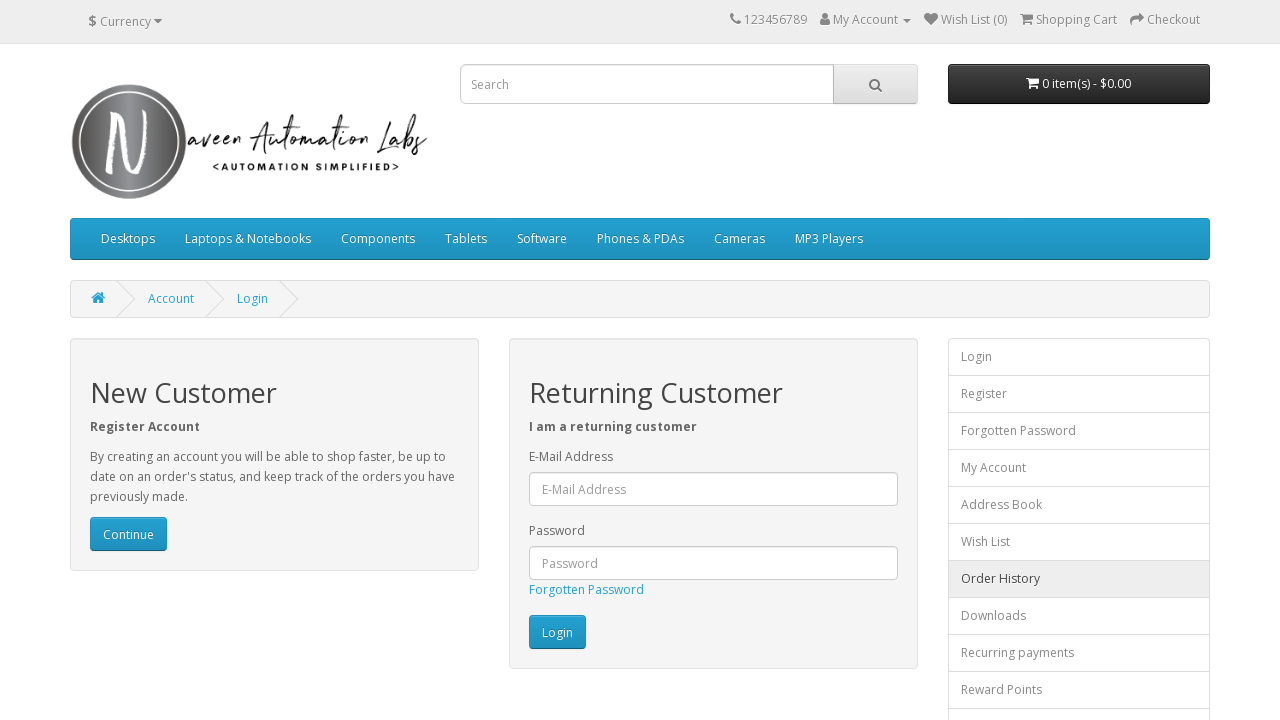

Page loaded after clicking footer link 12
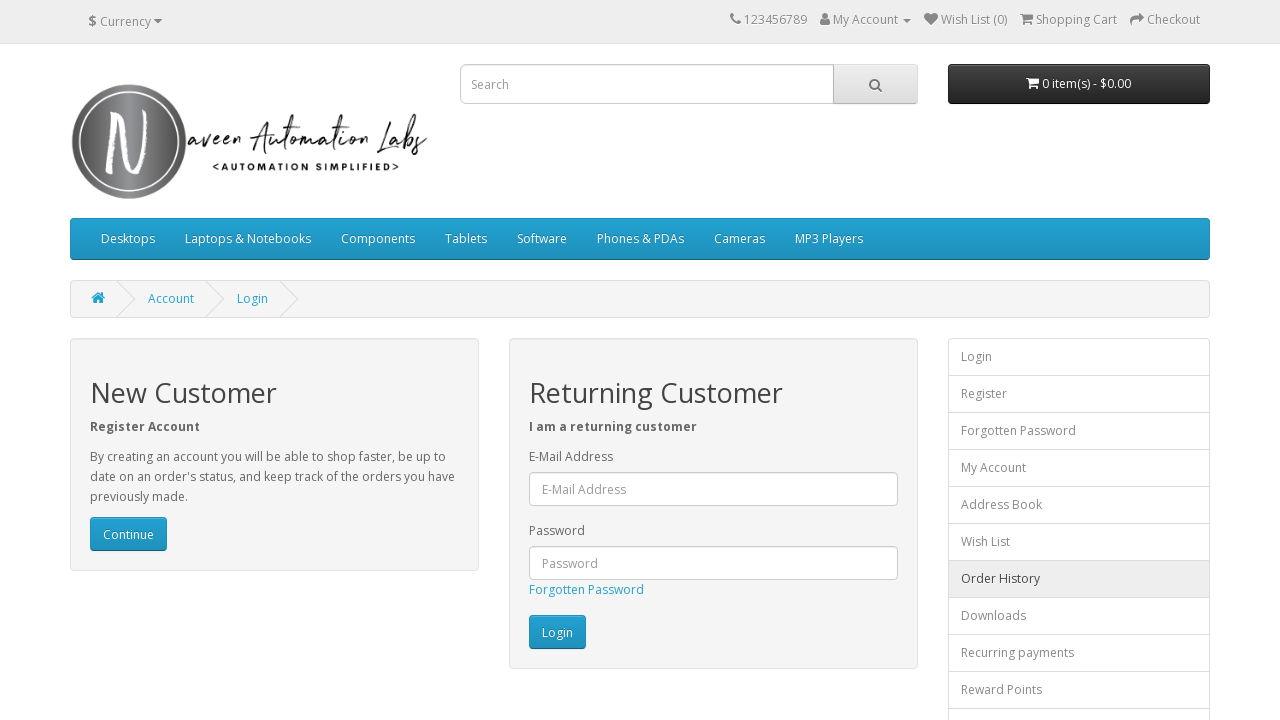

Navigated back from footer link 12
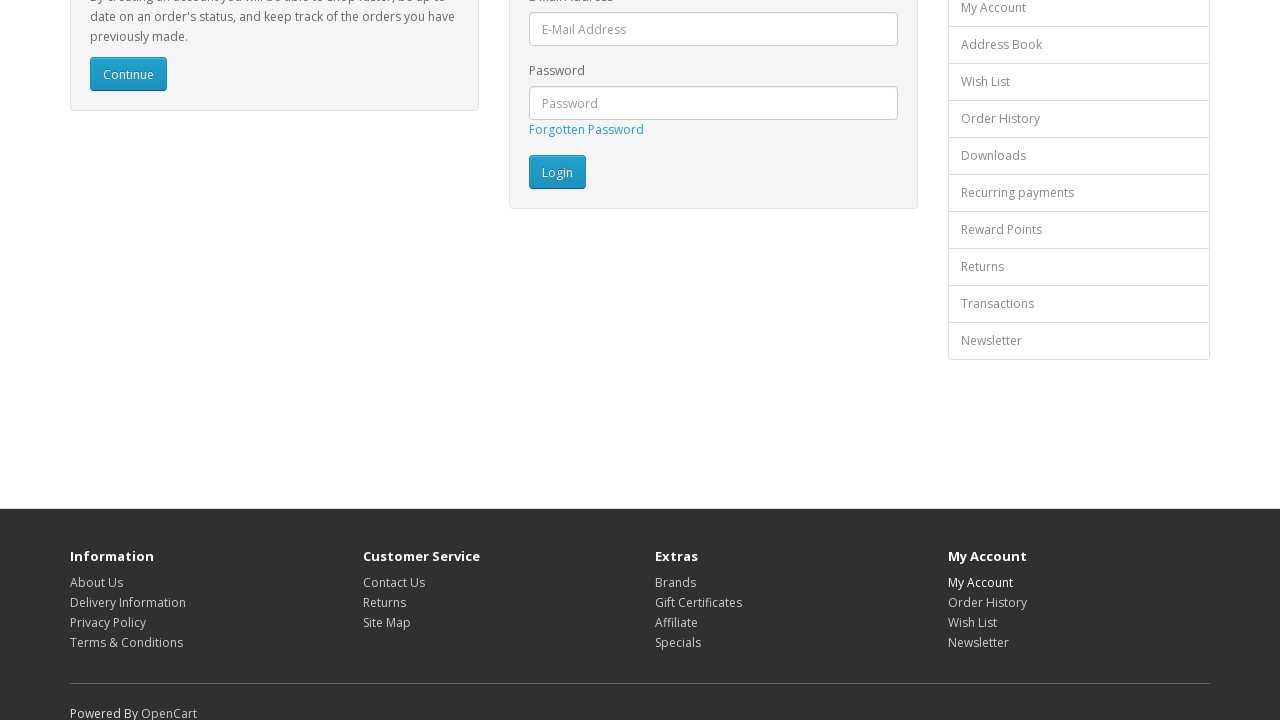

Login page reloaded after navigation back (iteration 12/16)
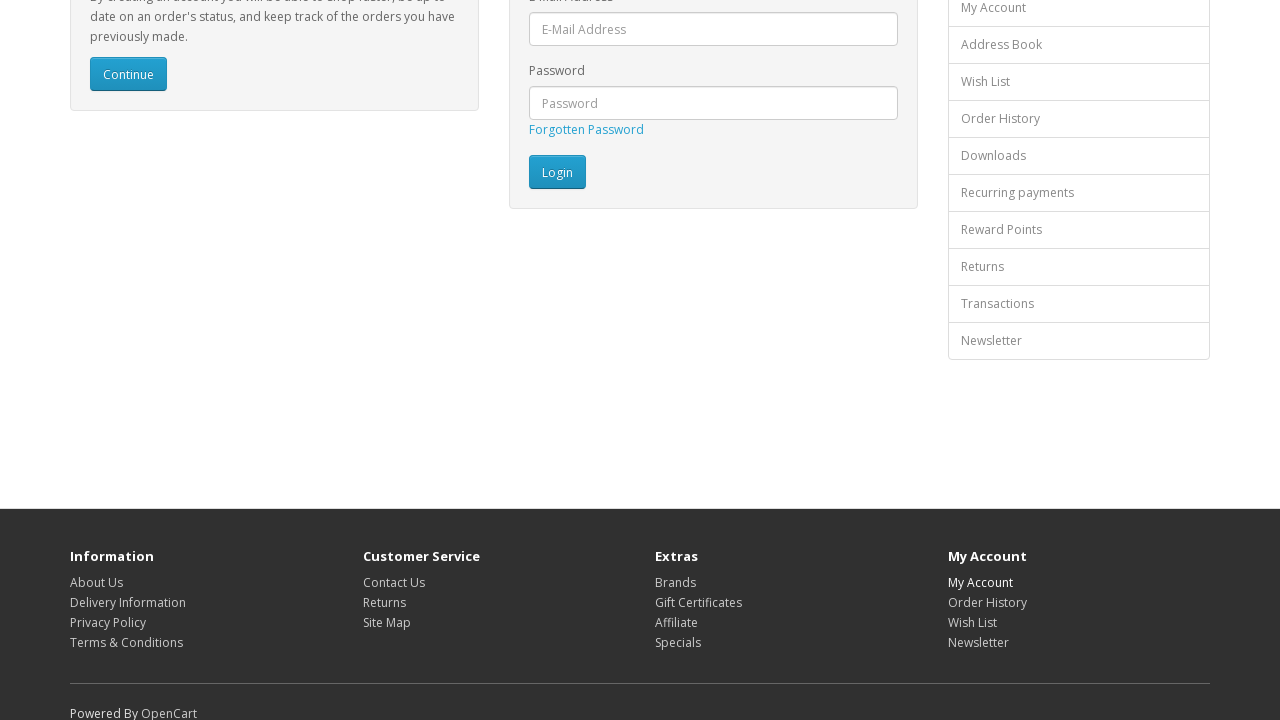

Re-queried footer links (iteration 13/16)
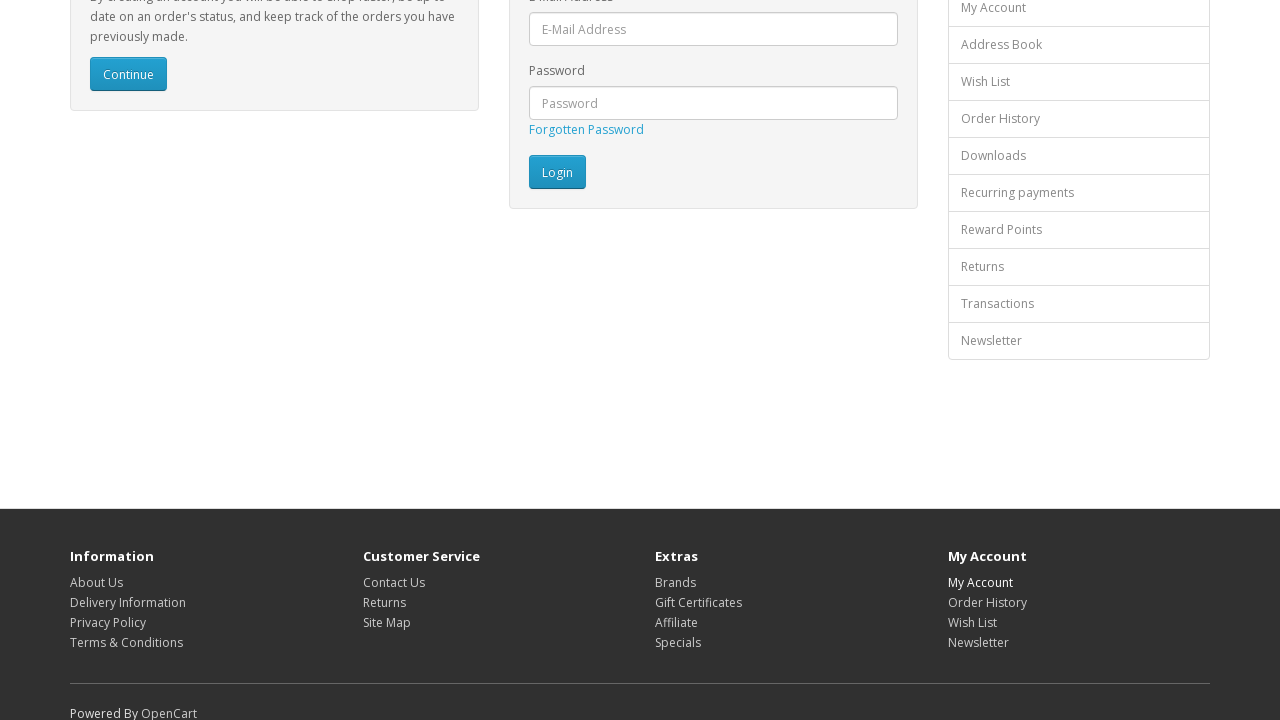

Clicked footer link 13 at (987, 602) on xpath=//footer//a >> nth=12
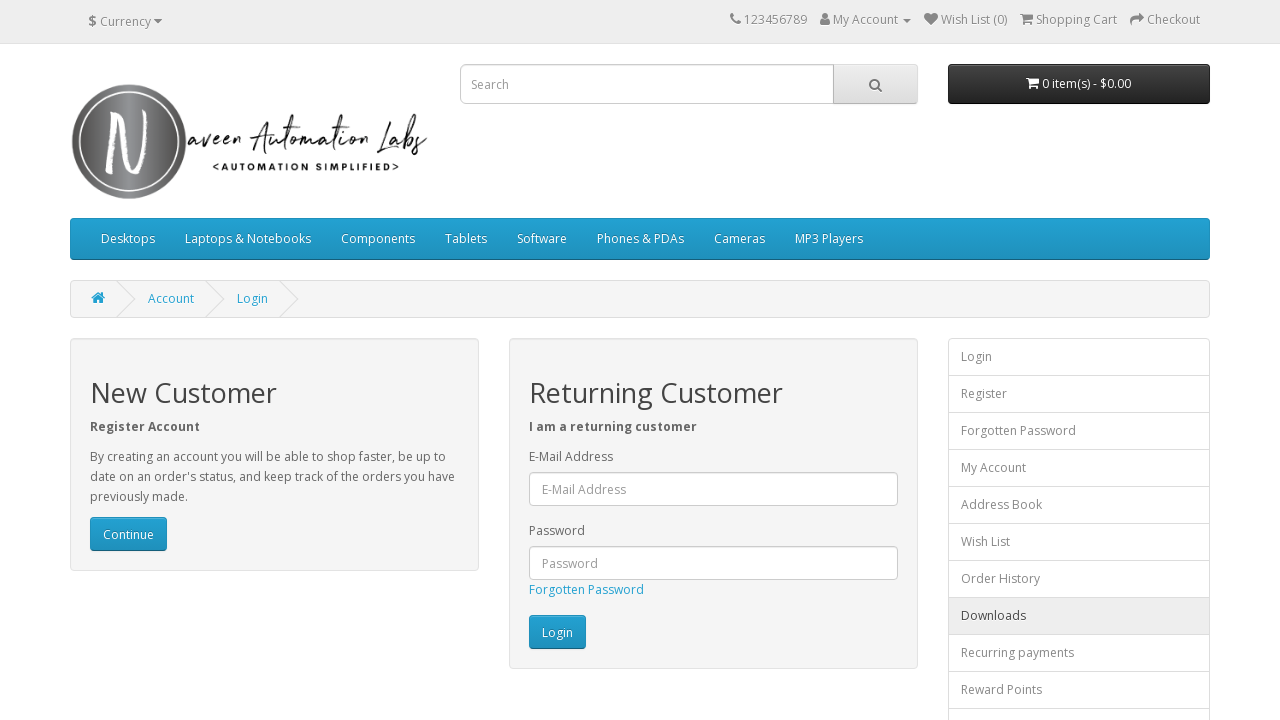

Page loaded after clicking footer link 13
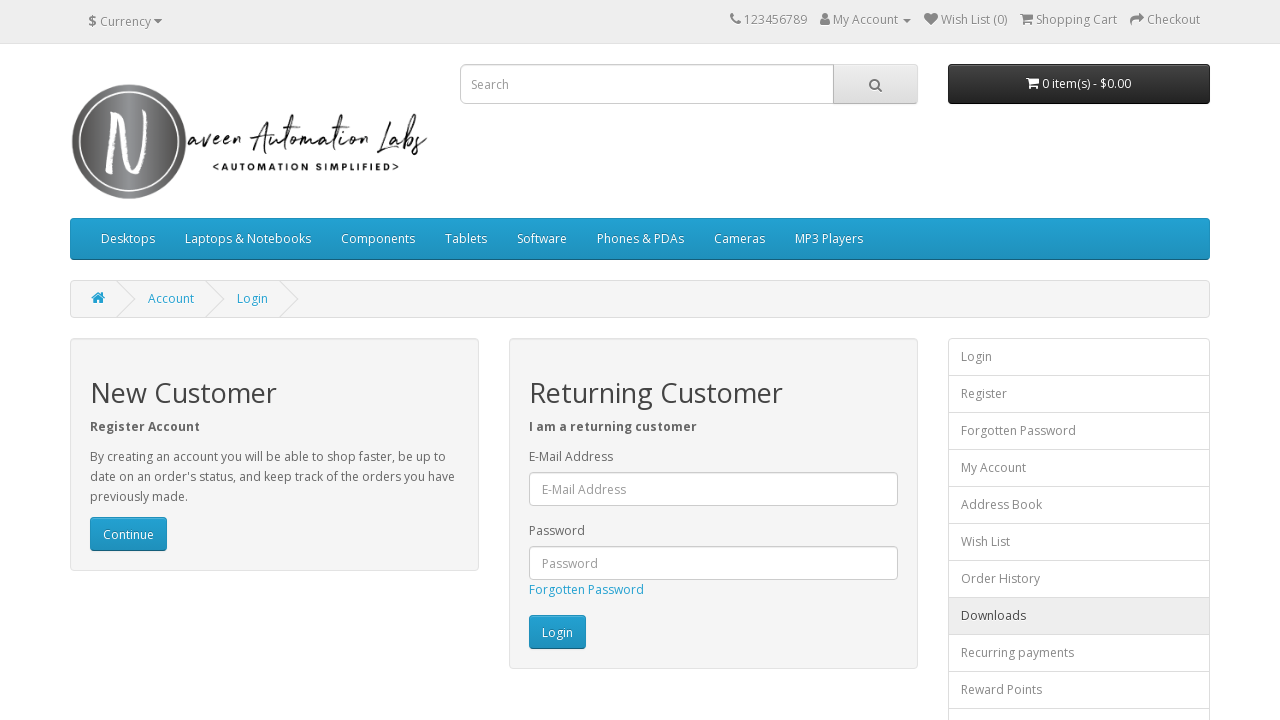

Navigated back from footer link 13
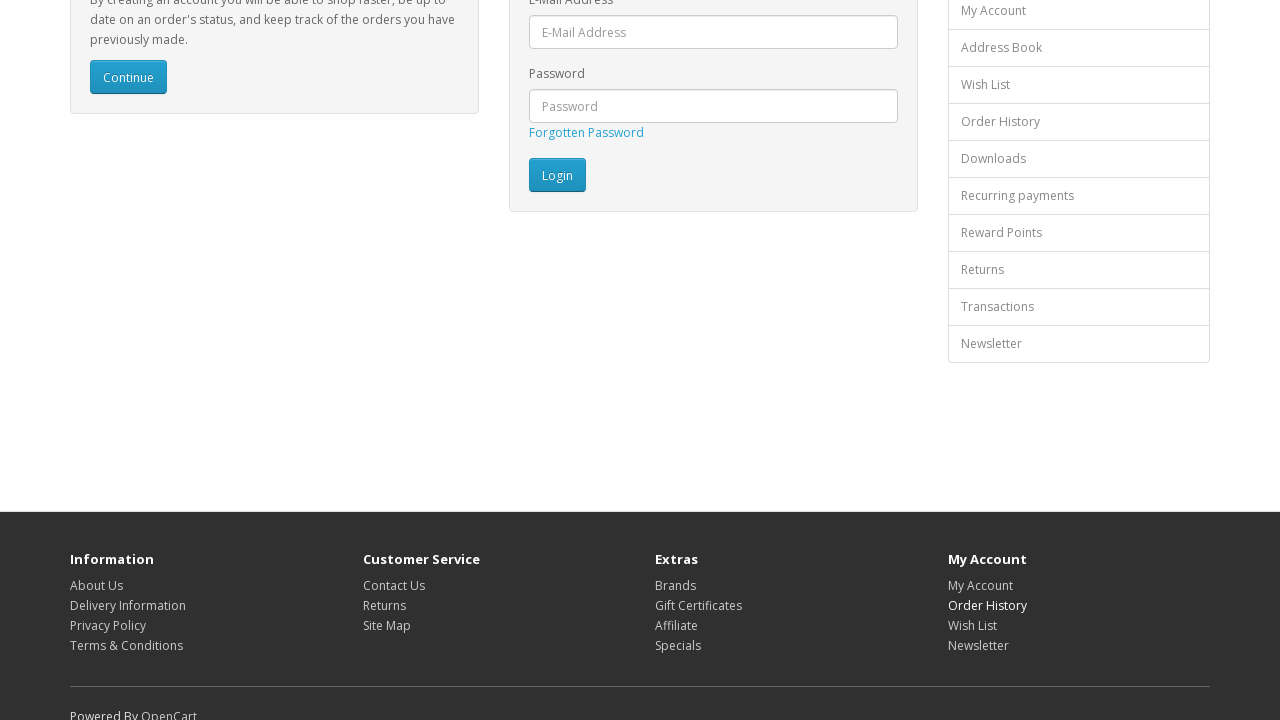

Login page reloaded after navigation back (iteration 13/16)
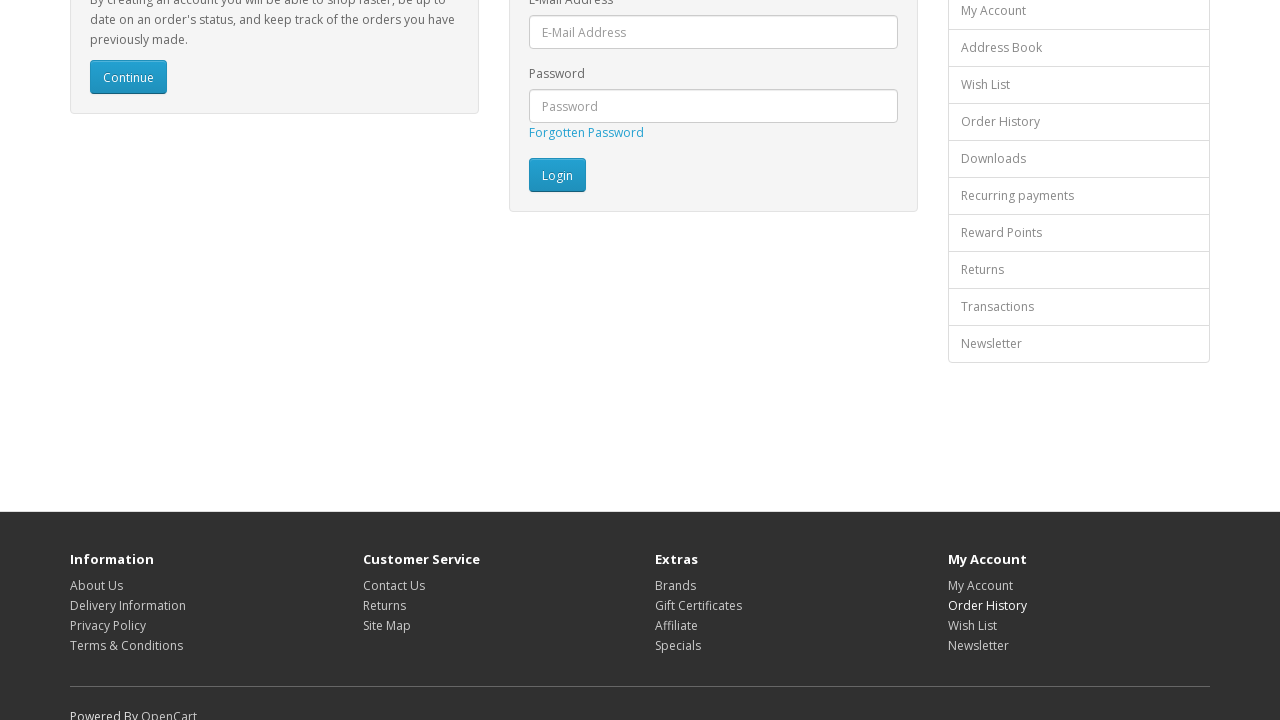

Re-queried footer links (iteration 14/16)
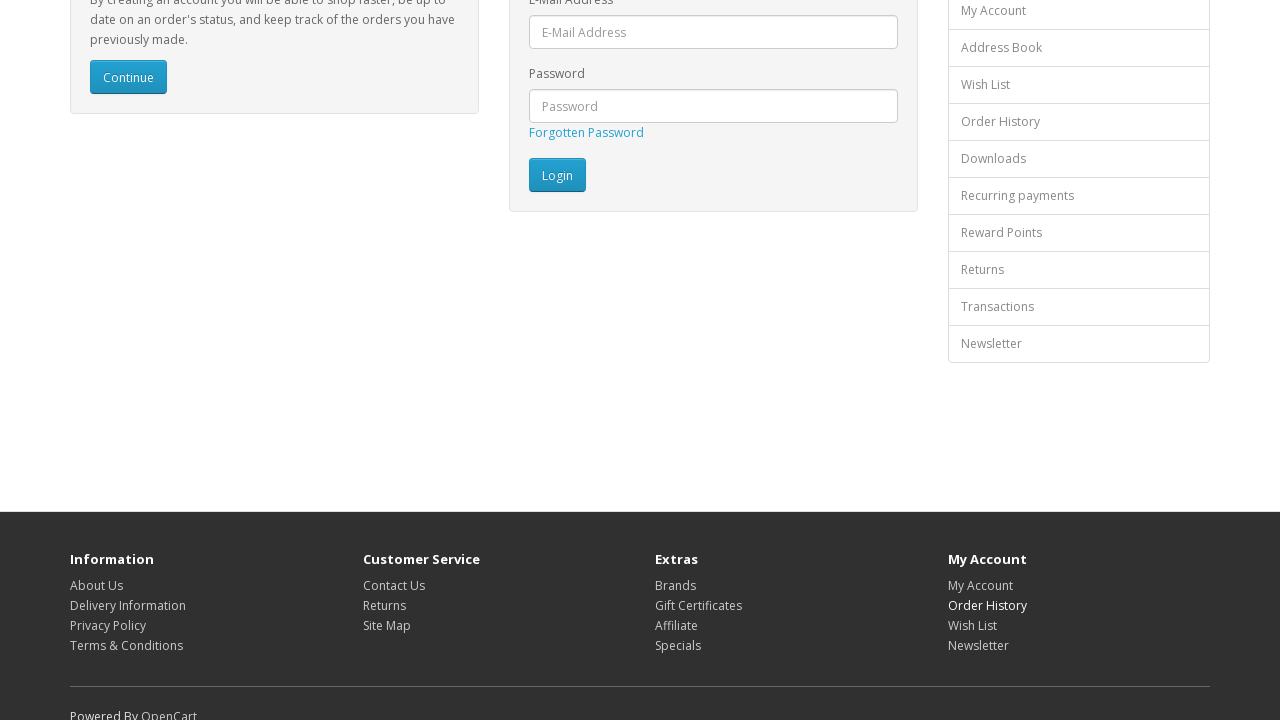

Clicked footer link 14 at (972, 625) on xpath=//footer//a >> nth=13
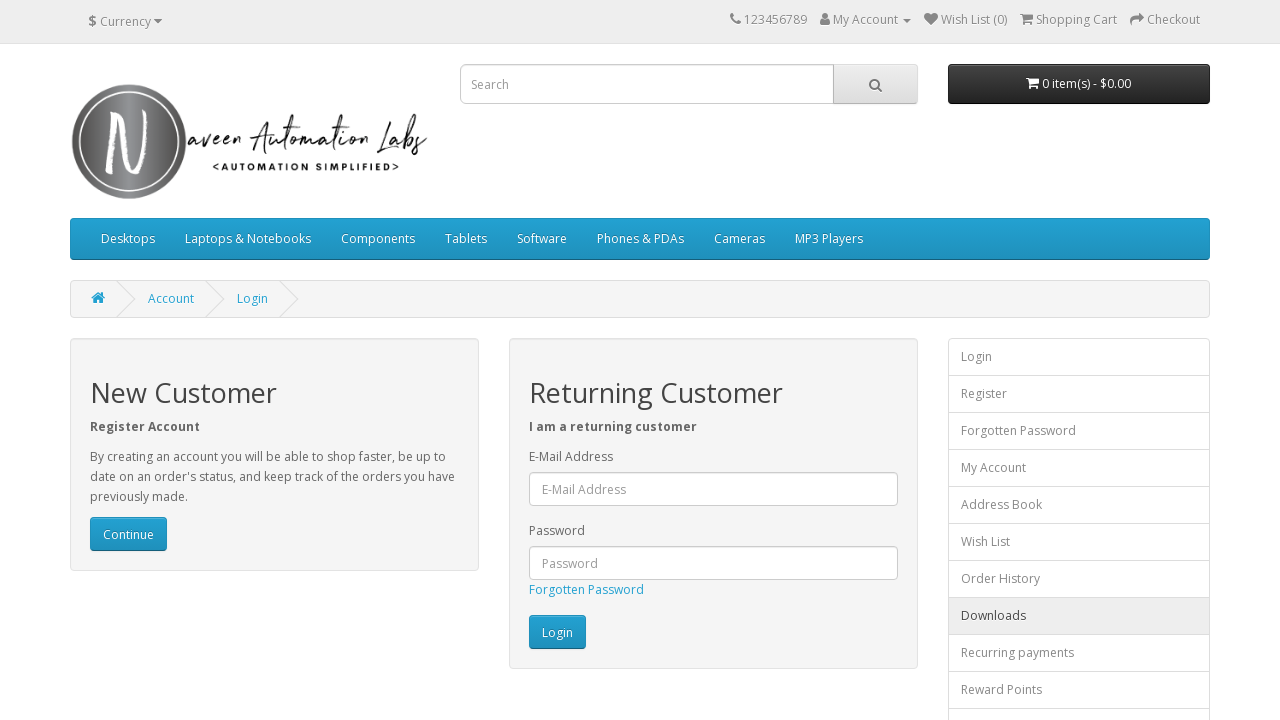

Page loaded after clicking footer link 14
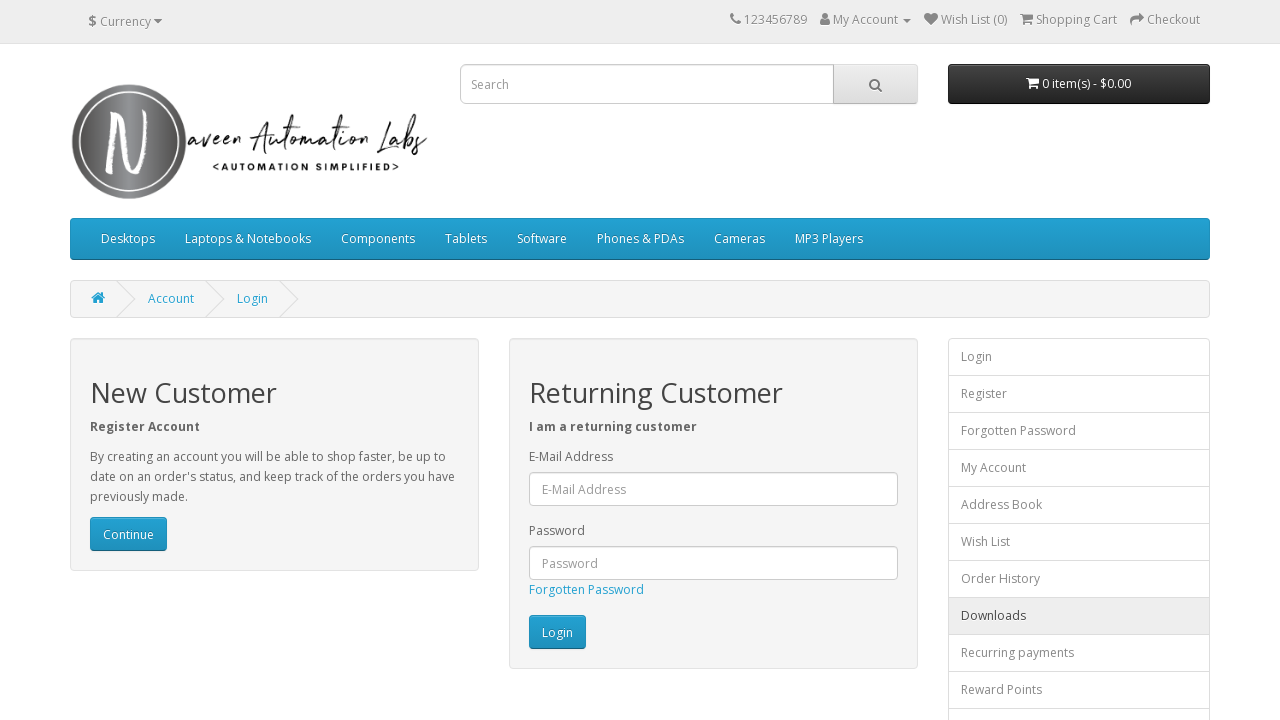

Navigated back from footer link 14
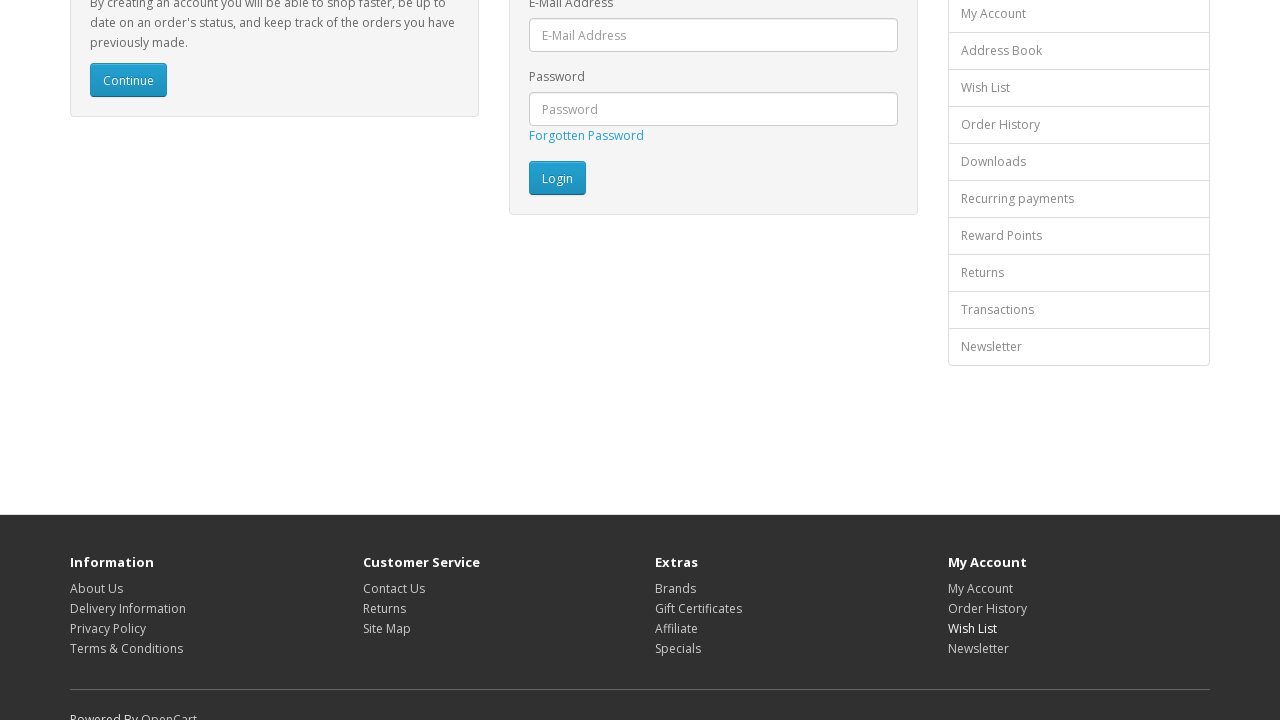

Login page reloaded after navigation back (iteration 14/16)
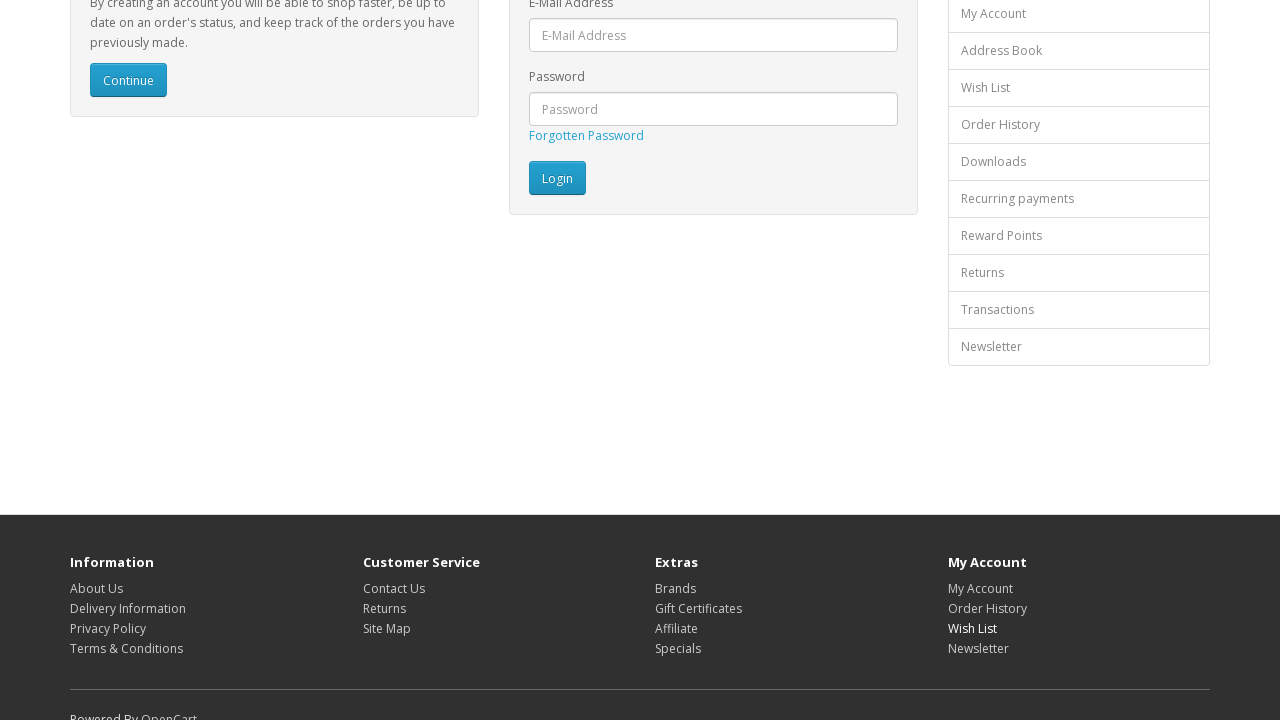

Re-queried footer links (iteration 15/16)
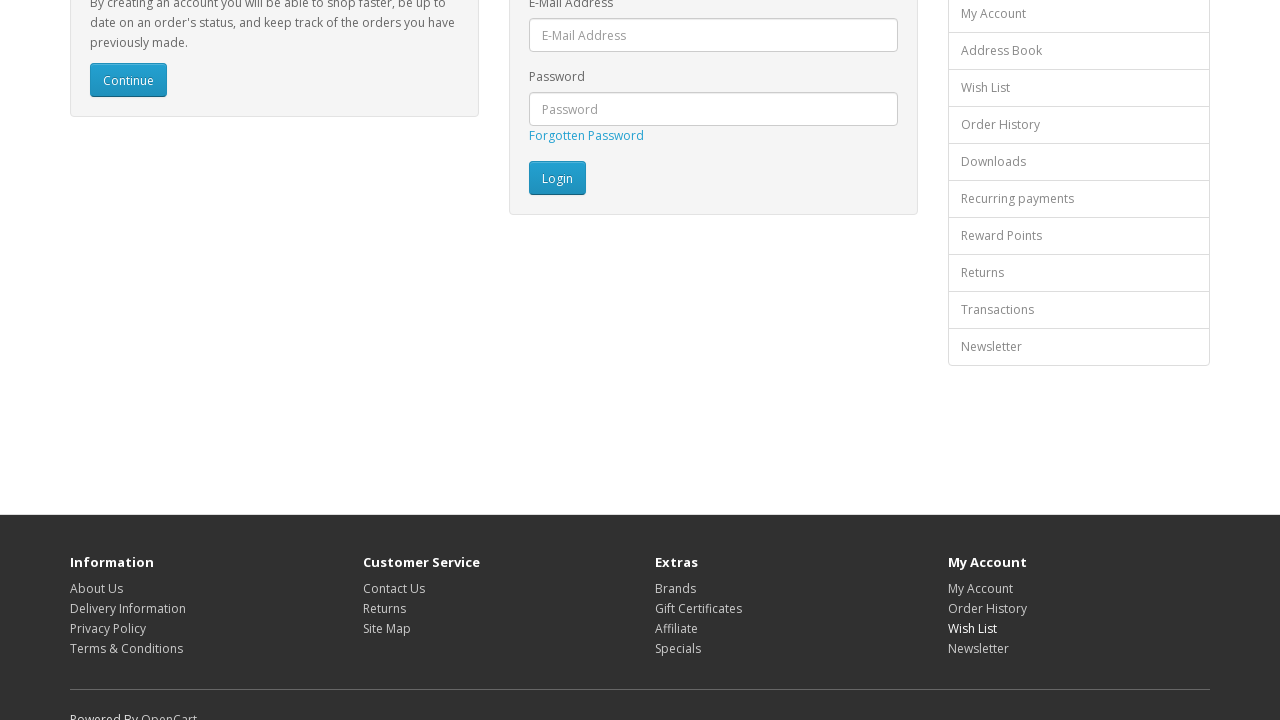

Clicked footer link 15 at (978, 648) on xpath=//footer//a >> nth=14
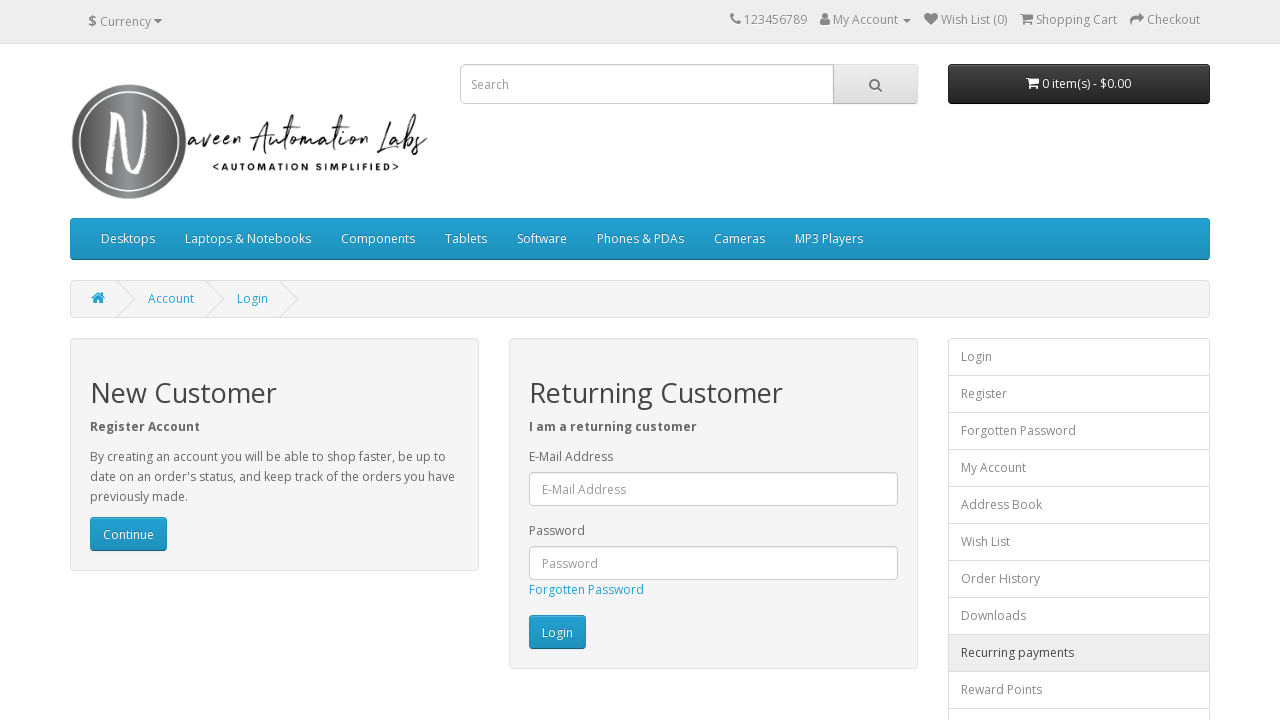

Page loaded after clicking footer link 15
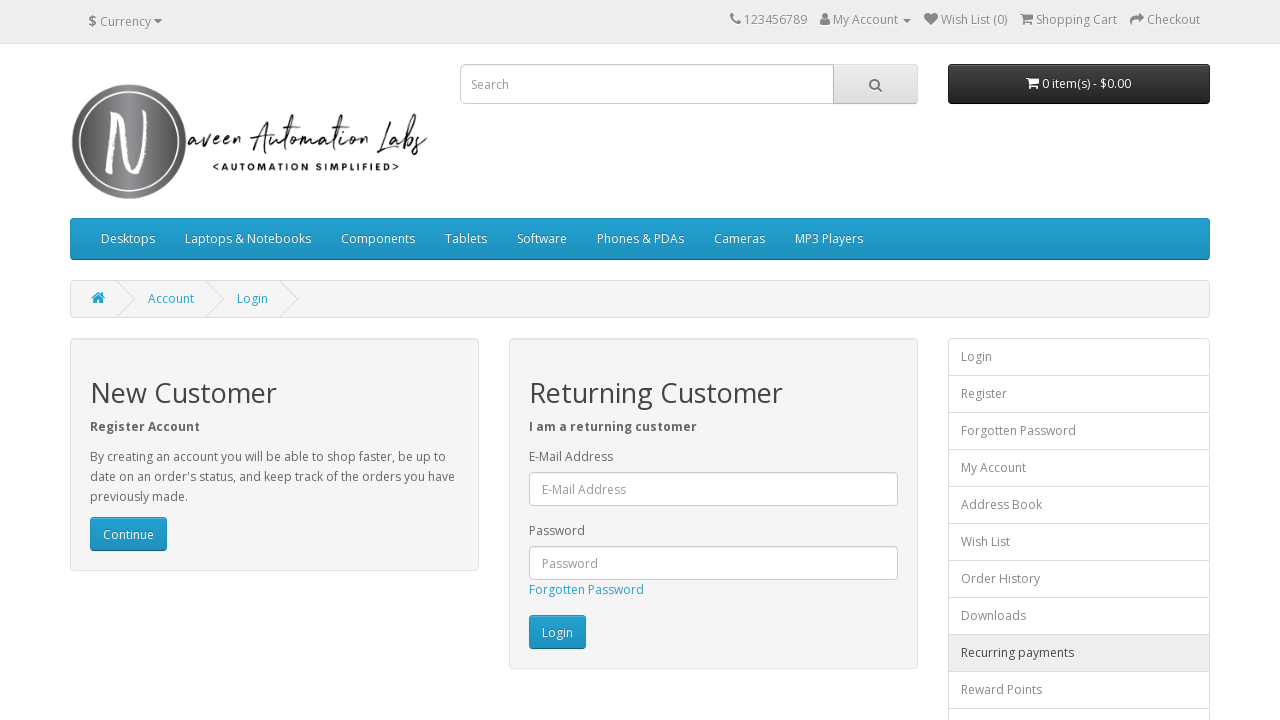

Navigated back from footer link 15
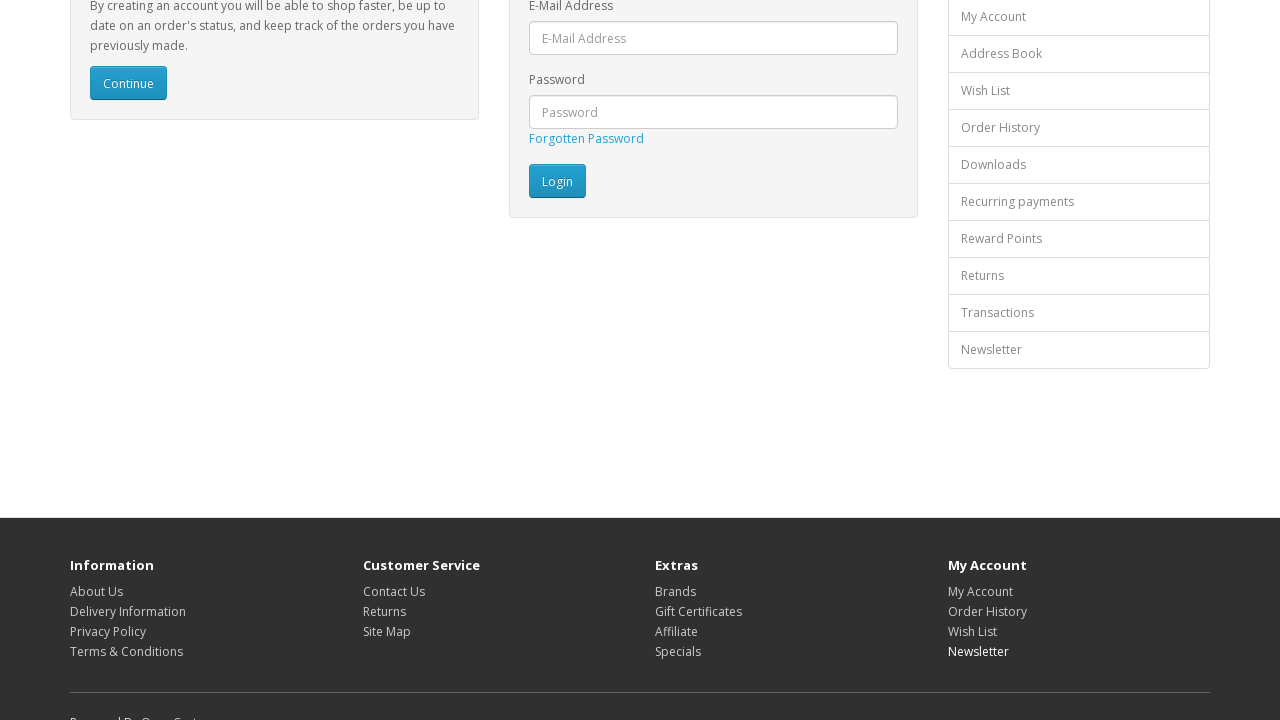

Login page reloaded after navigation back (iteration 15/16)
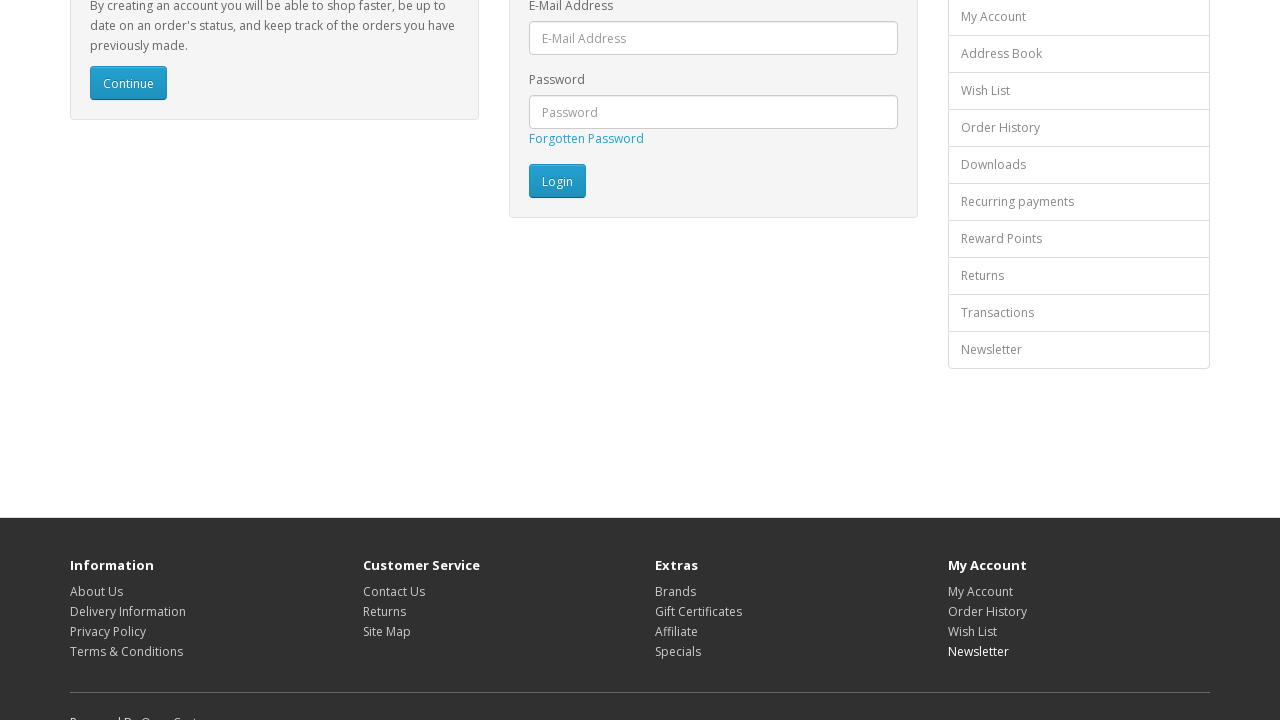

Re-queried footer links (iteration 16/16)
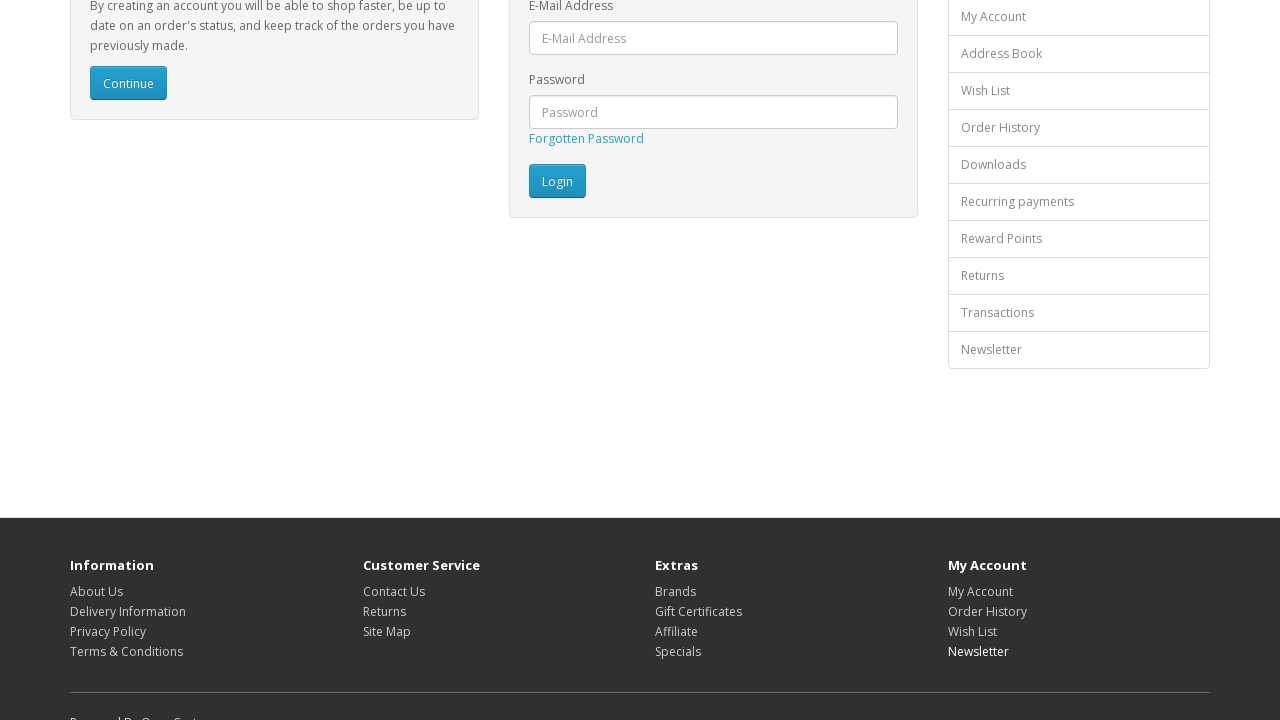

Clicked footer link 16 at (169, 712) on xpath=//footer//a >> nth=15
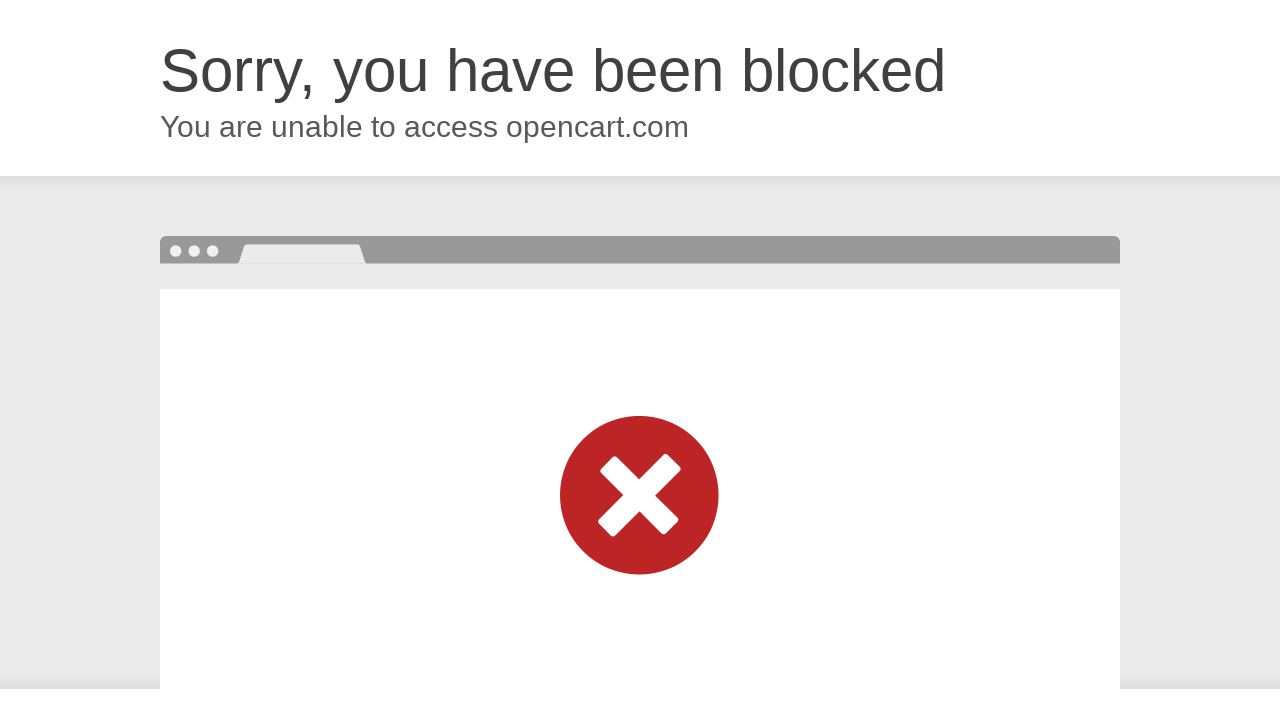

Page loaded after clicking footer link 16
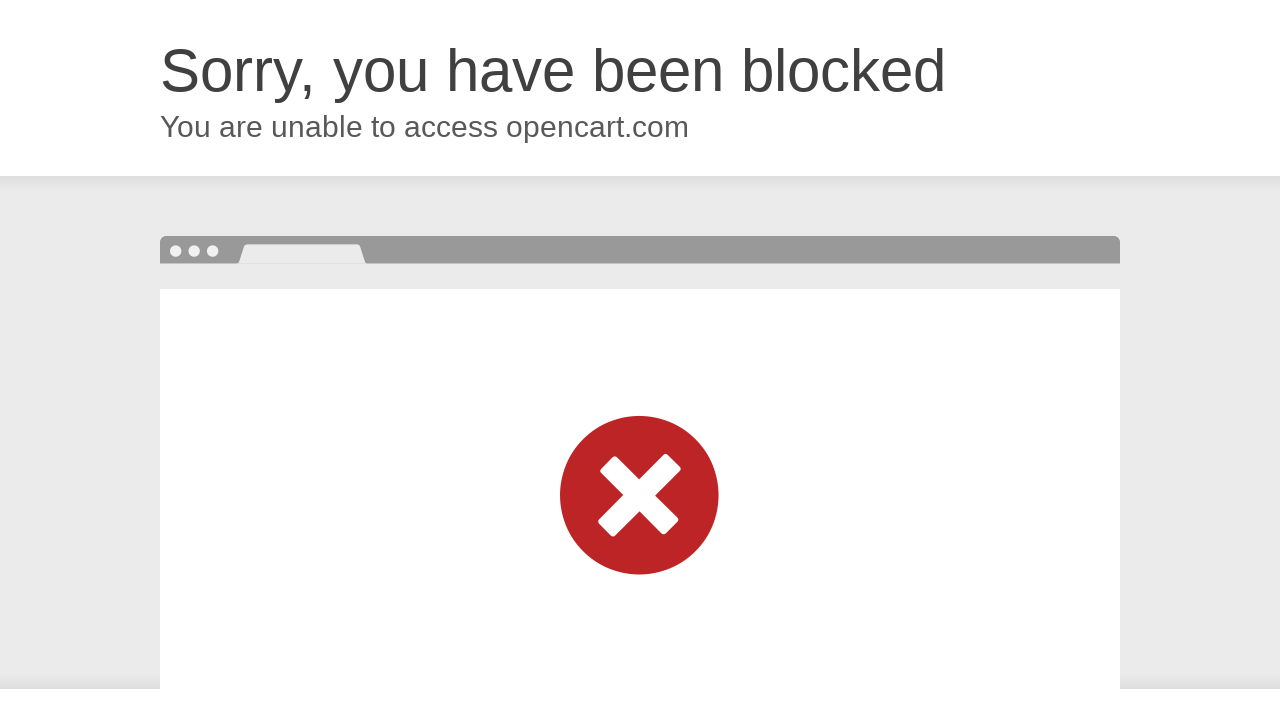

Navigated back from footer link 16
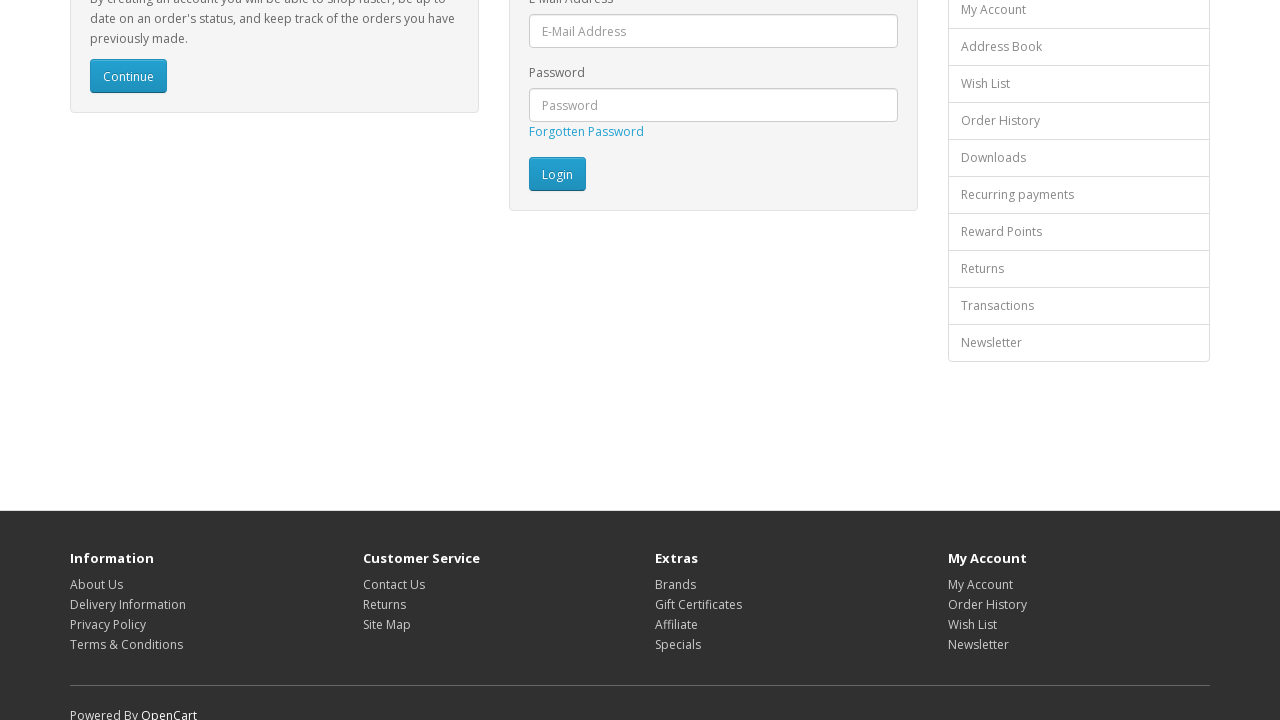

Login page reloaded after navigation back (iteration 16/16)
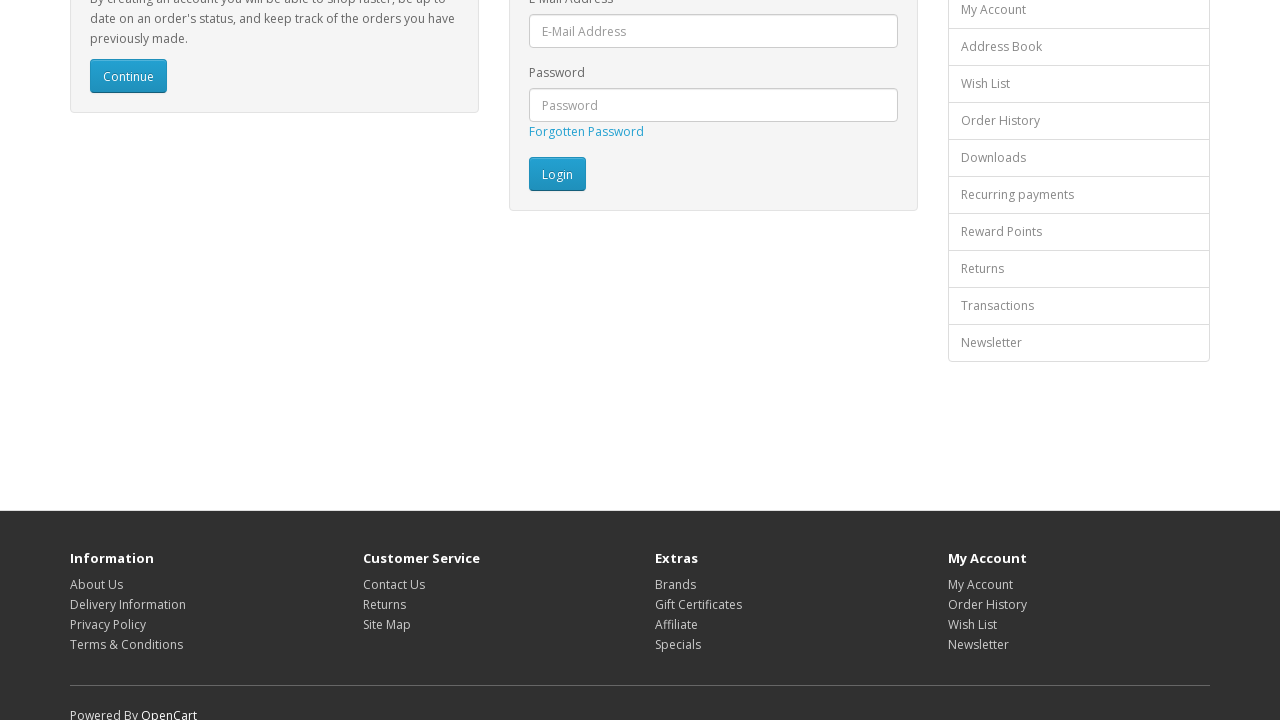

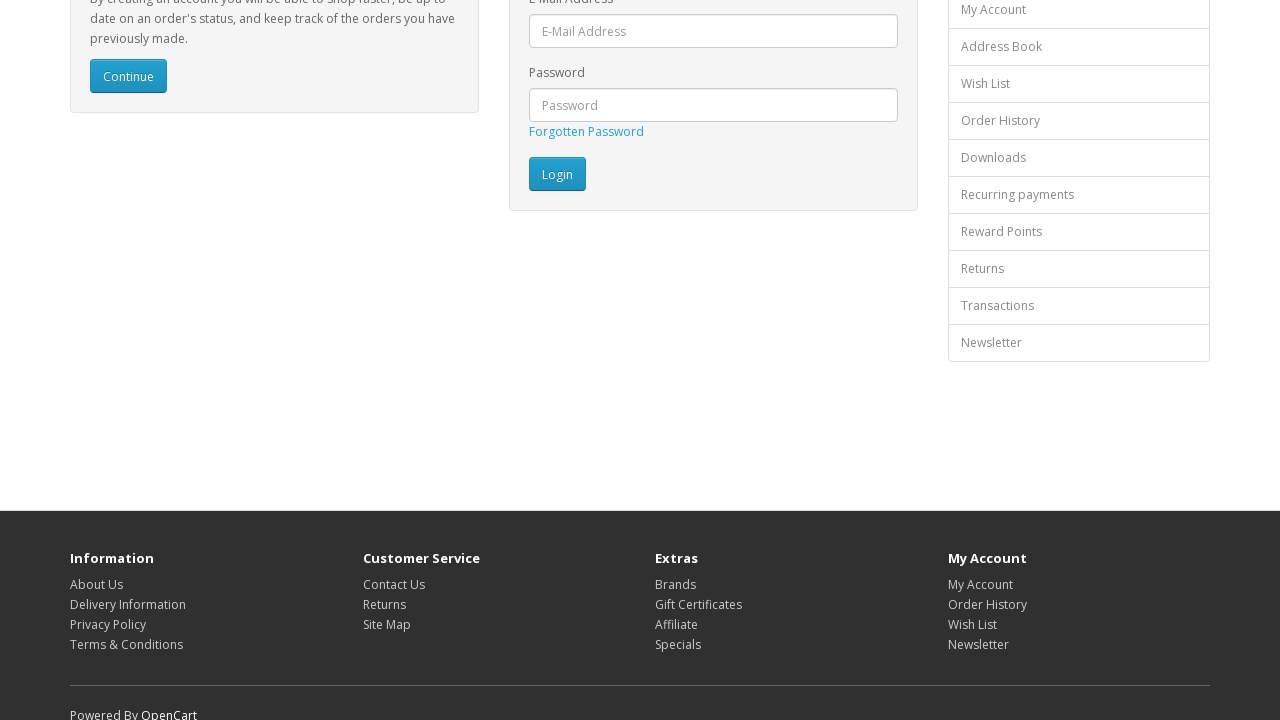